Tests filling multiple text input fields on a large form and submitting it

Starting URL: http://suninjuly.github.io/huge_form.html

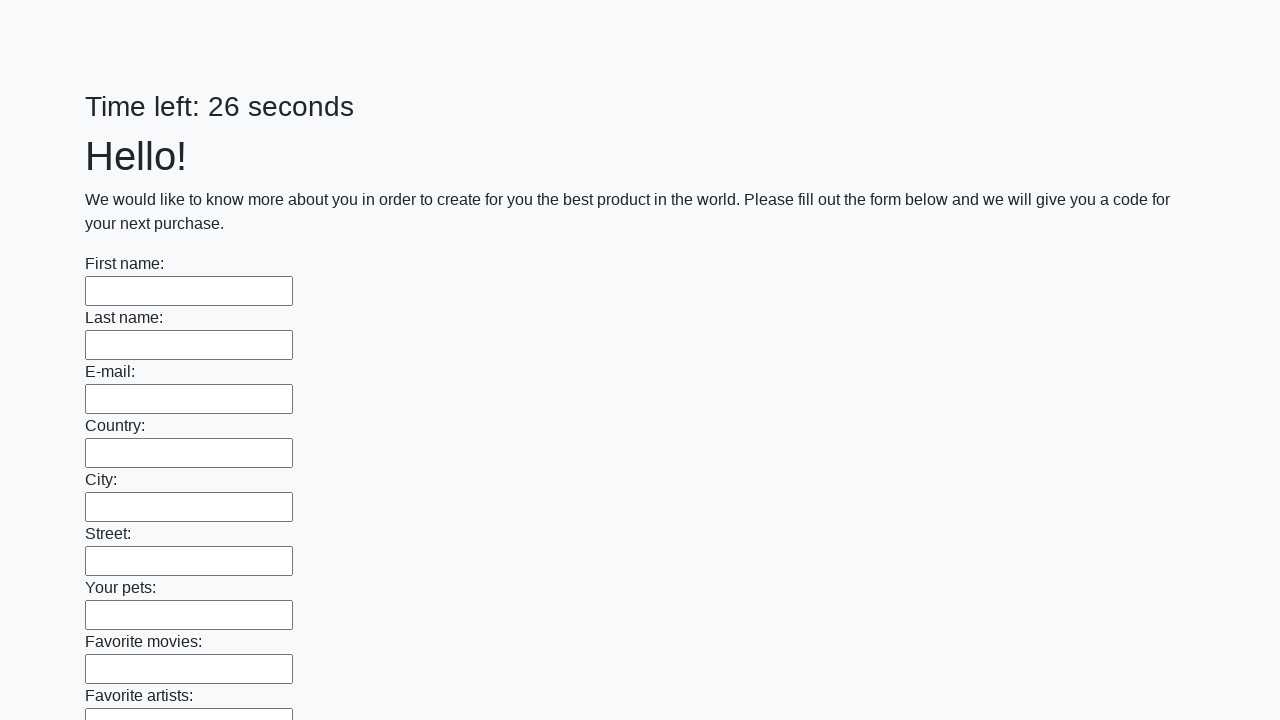

Waited for text input fields to load on huge form
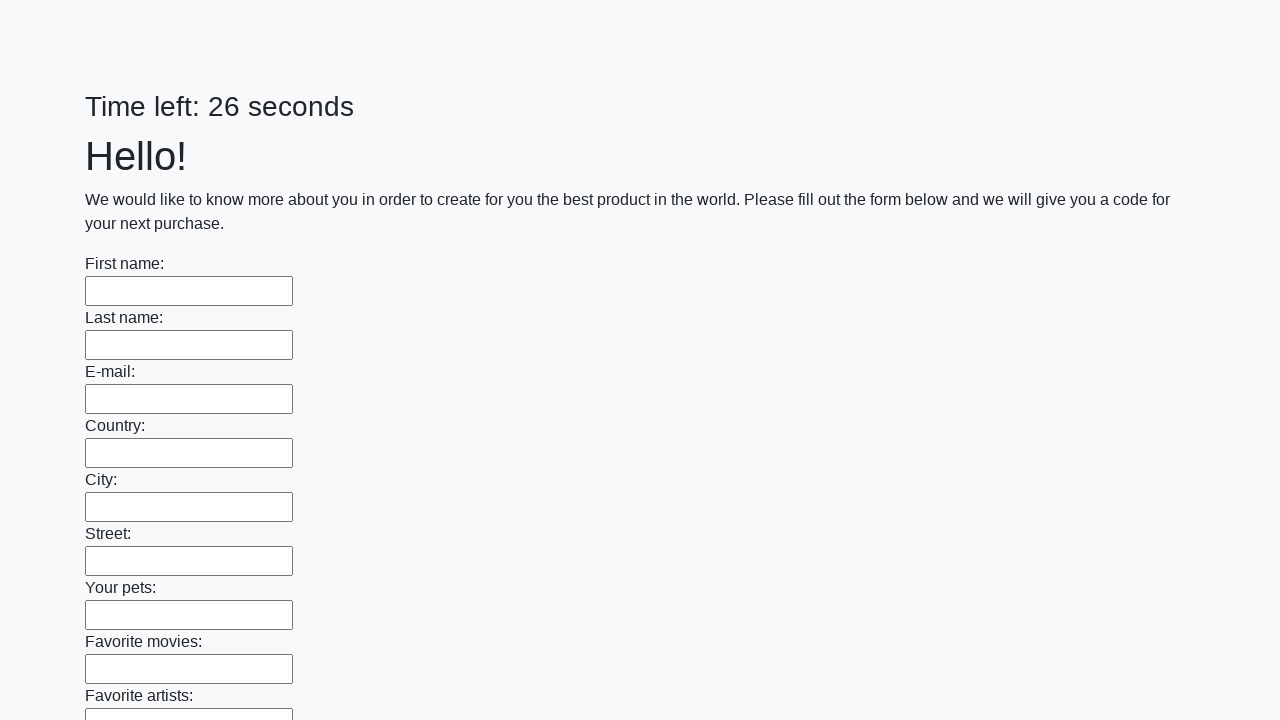

Located all text input fields on the form
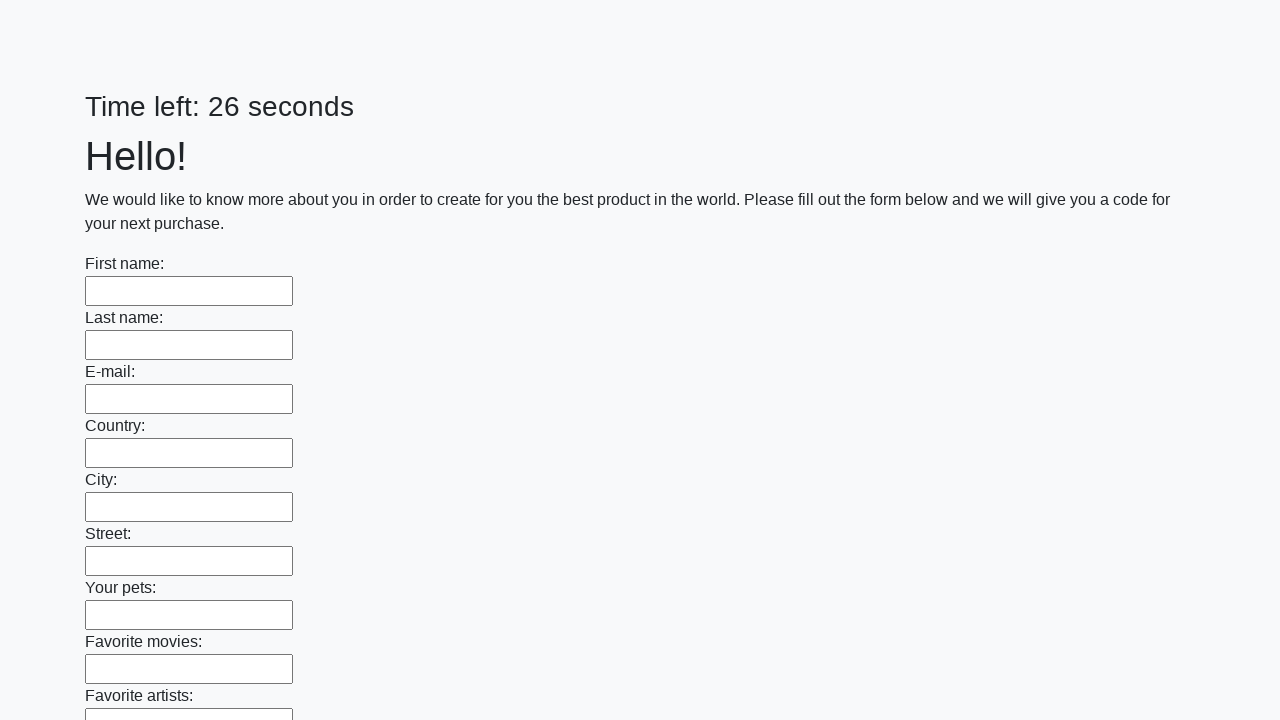

Found 100 text input fields to fill
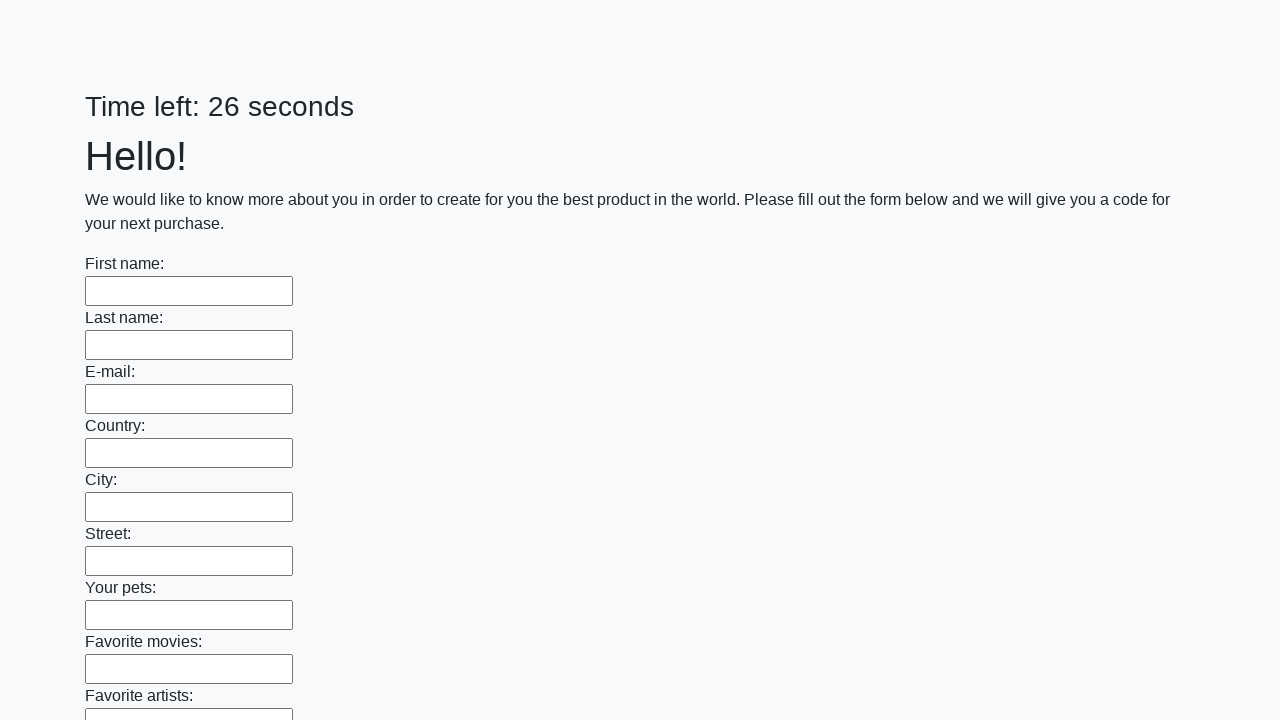

Filled text input field 1 of 100 with 'answ' on input[type="text"] >> nth=0
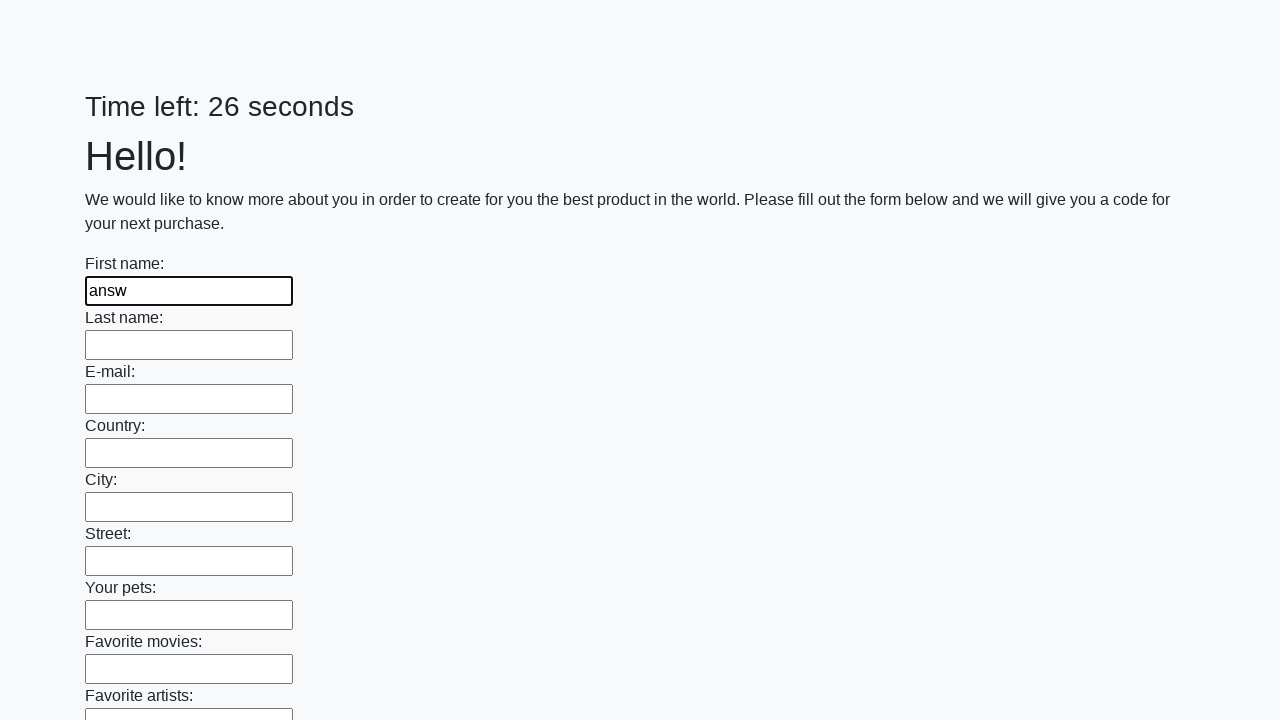

Filled text input field 2 of 100 with 'answ' on input[type="text"] >> nth=1
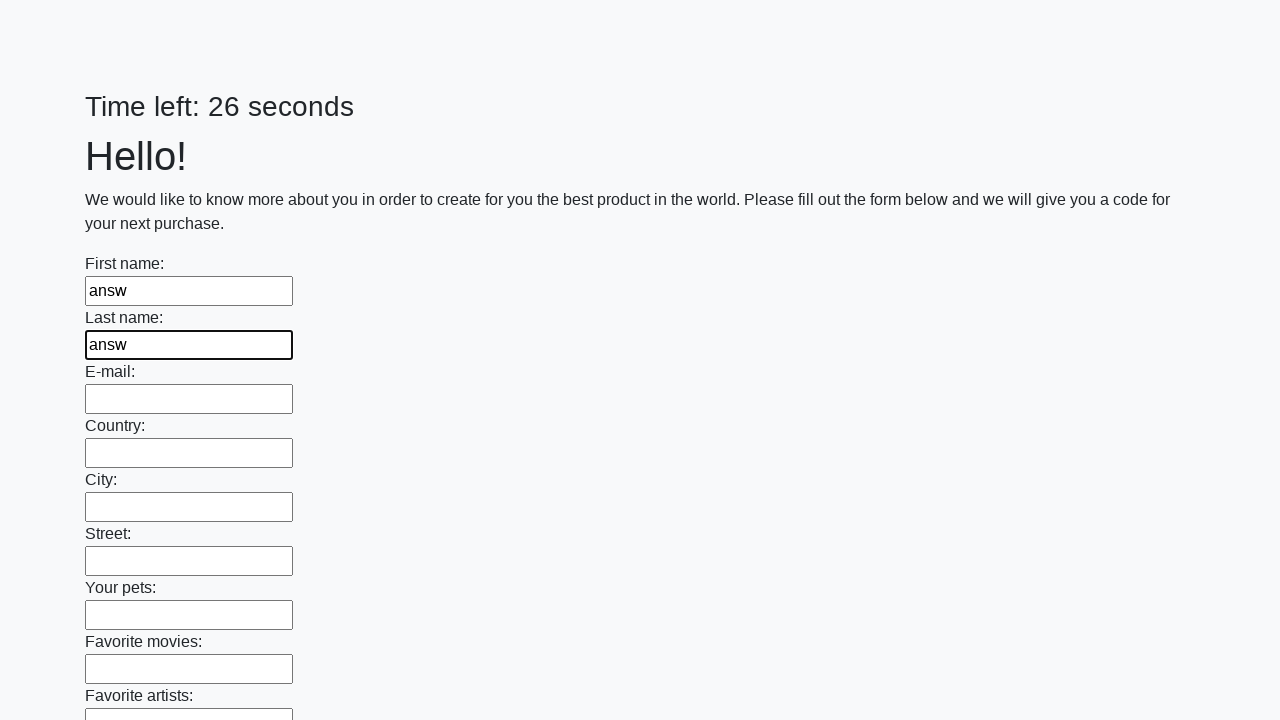

Filled text input field 3 of 100 with 'answ' on input[type="text"] >> nth=2
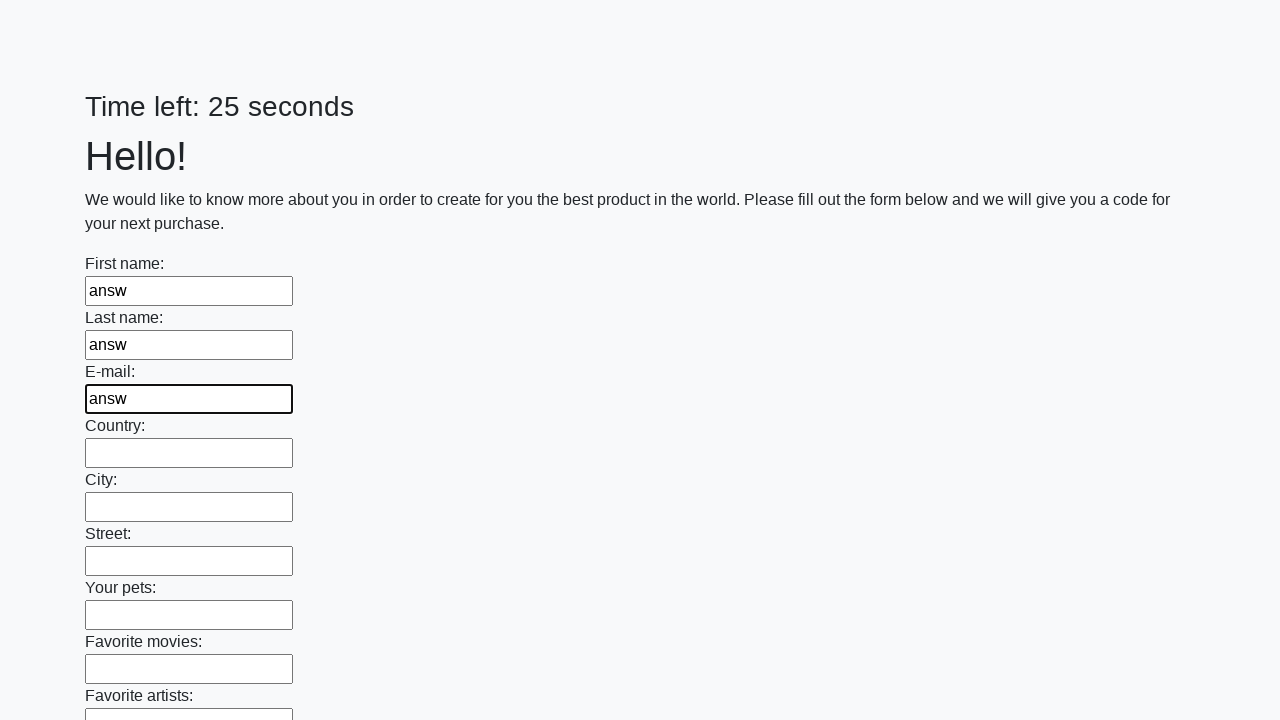

Filled text input field 4 of 100 with 'answ' on input[type="text"] >> nth=3
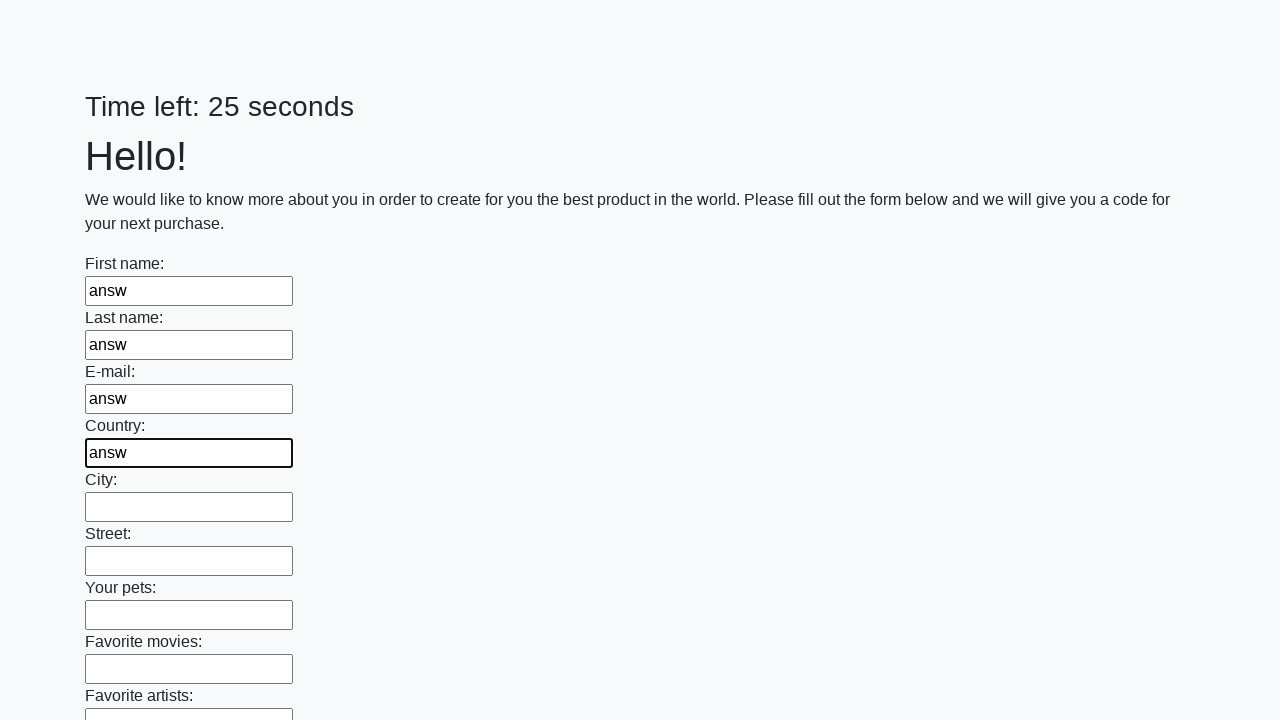

Filled text input field 5 of 100 with 'answ' on input[type="text"] >> nth=4
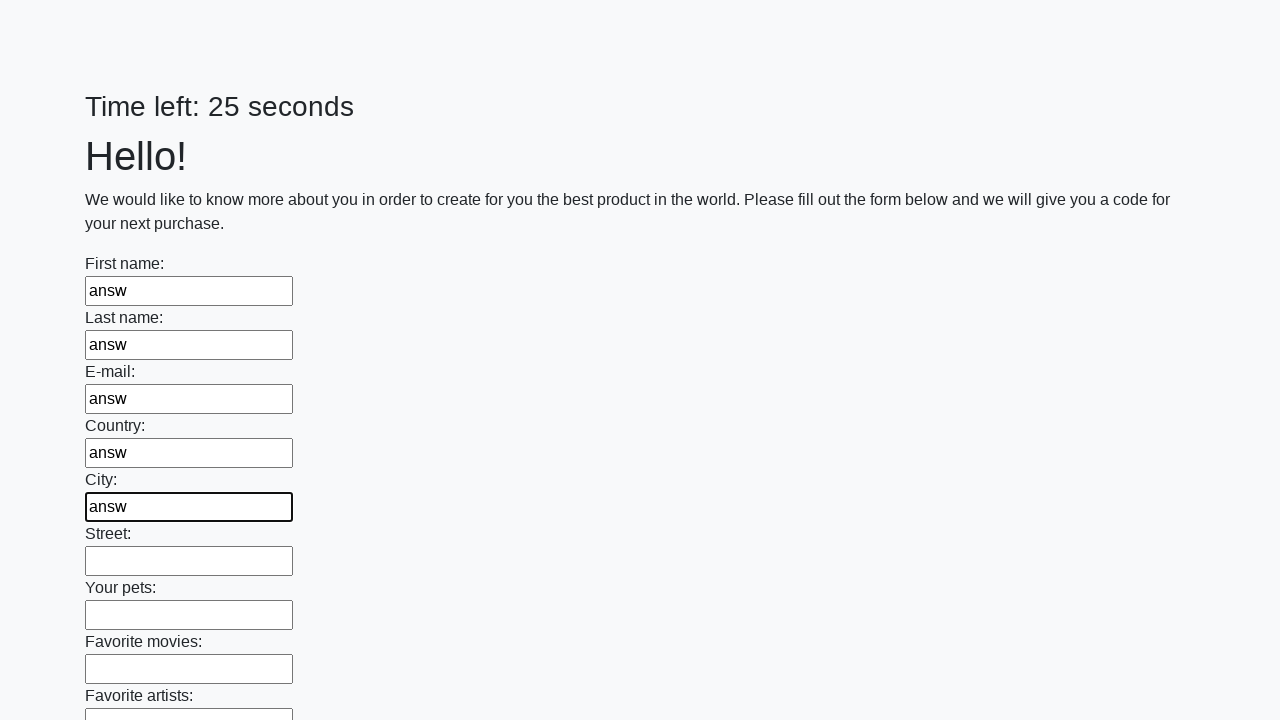

Filled text input field 6 of 100 with 'answ' on input[type="text"] >> nth=5
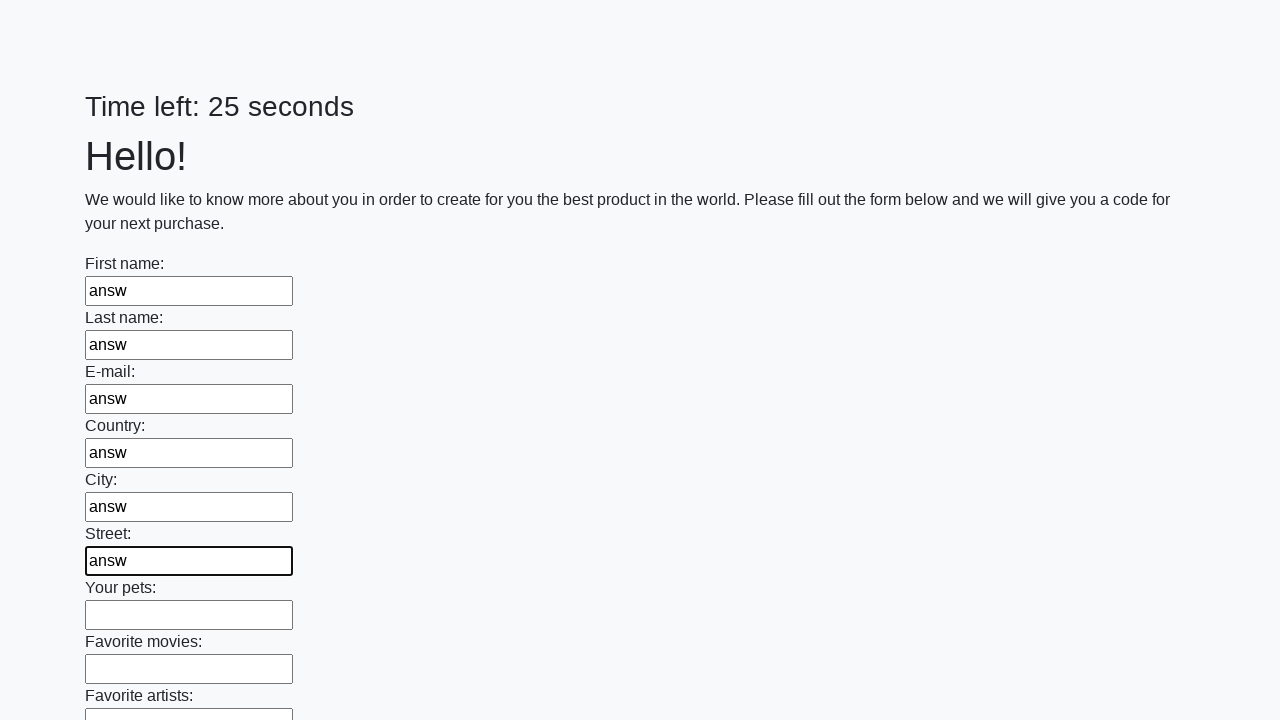

Filled text input field 7 of 100 with 'answ' on input[type="text"] >> nth=6
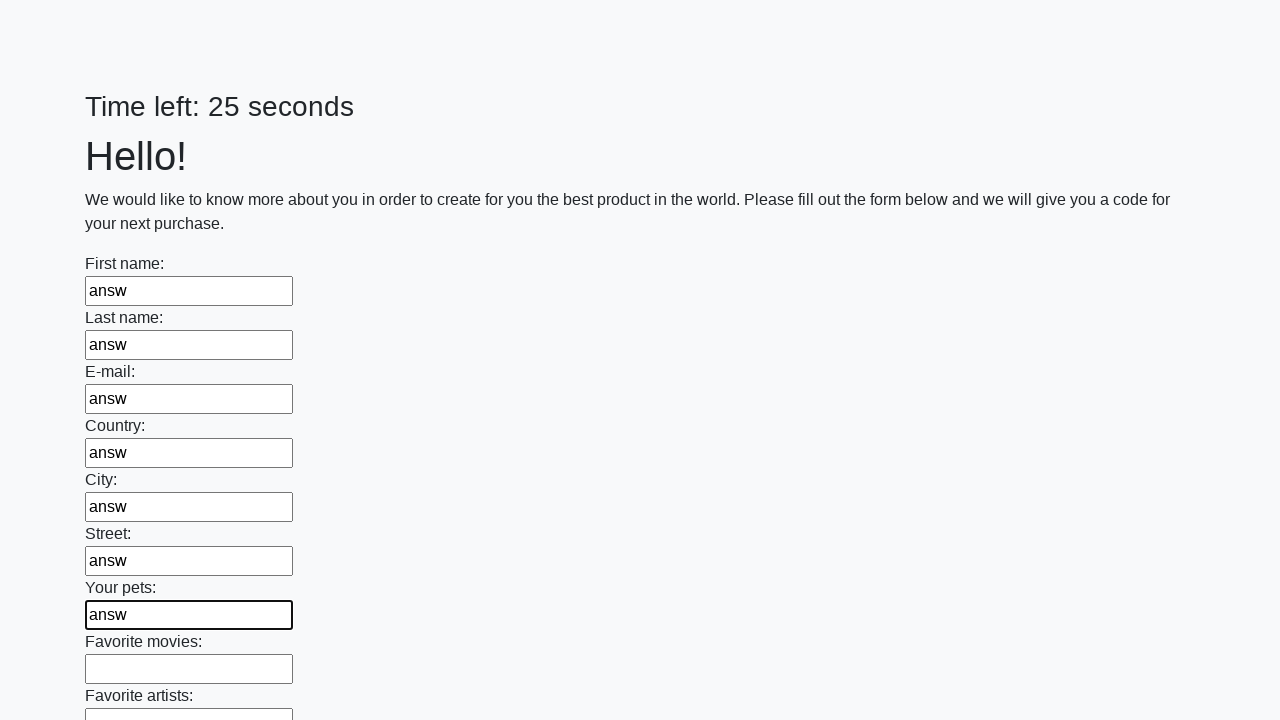

Filled text input field 8 of 100 with 'answ' on input[type="text"] >> nth=7
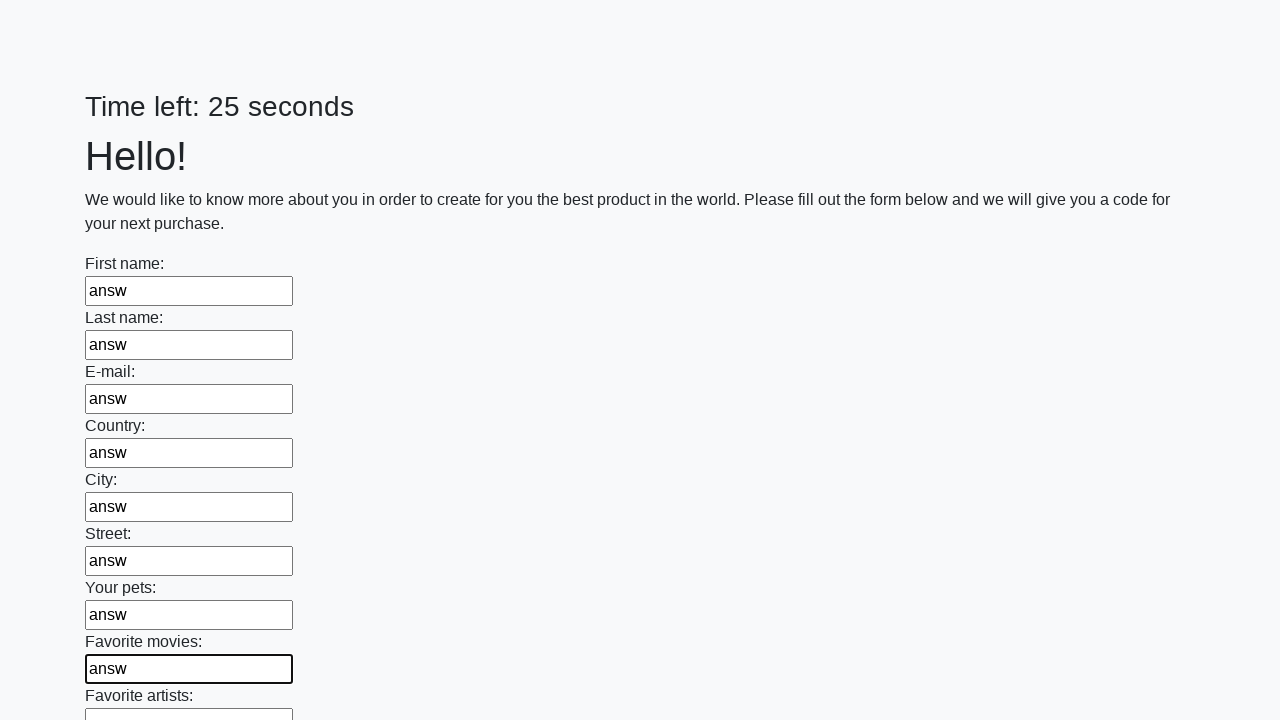

Filled text input field 9 of 100 with 'answ' on input[type="text"] >> nth=8
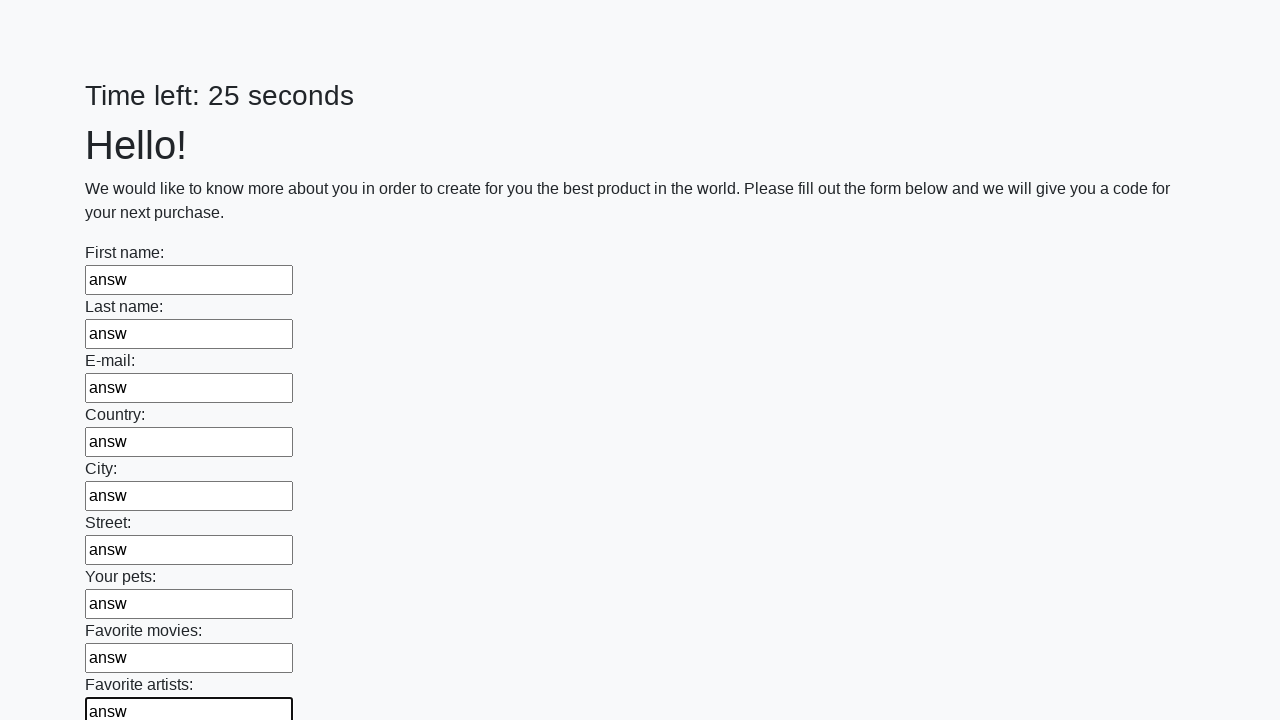

Filled text input field 10 of 100 with 'answ' on input[type="text"] >> nth=9
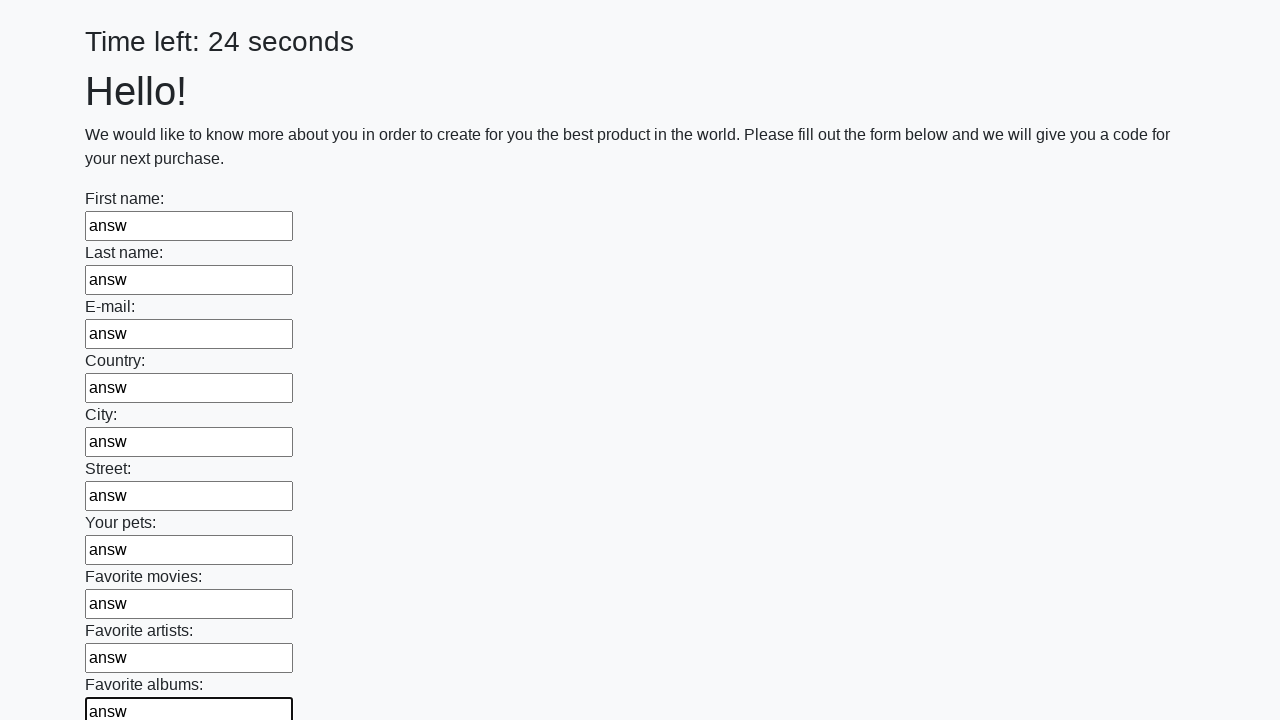

Filled text input field 11 of 100 with 'answ' on input[type="text"] >> nth=10
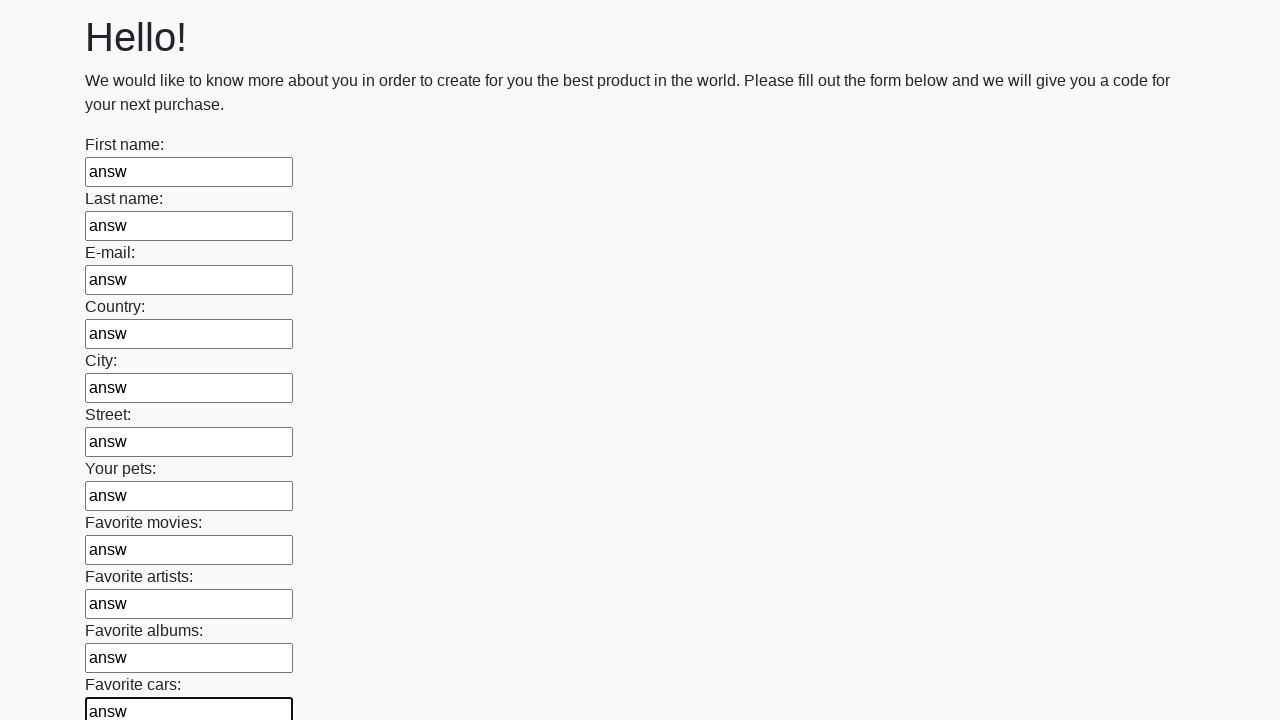

Filled text input field 12 of 100 with 'answ' on input[type="text"] >> nth=11
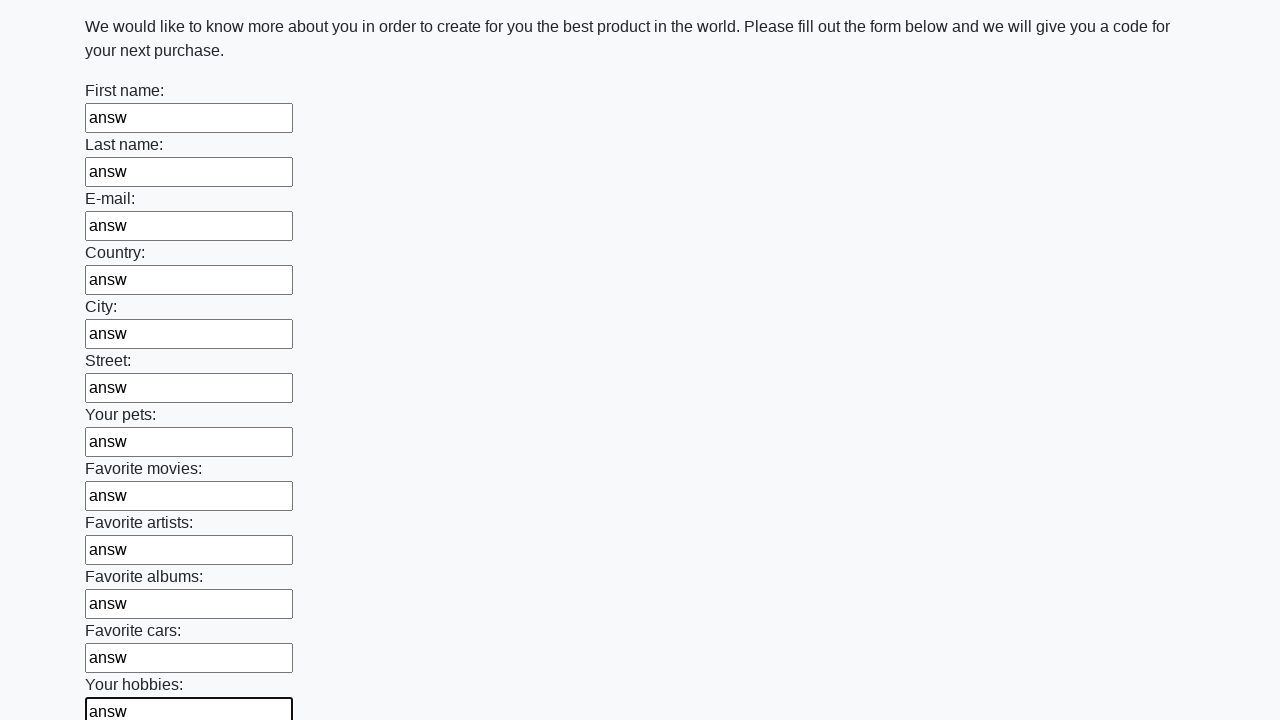

Filled text input field 13 of 100 with 'answ' on input[type="text"] >> nth=12
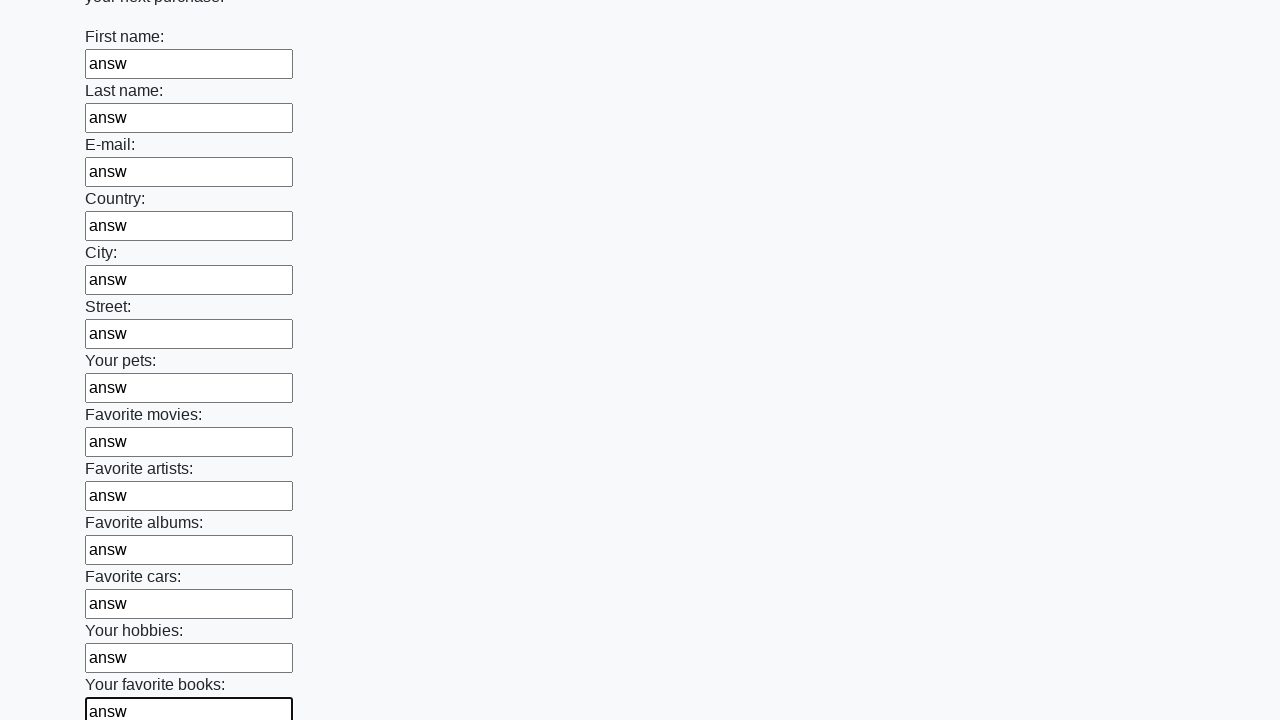

Filled text input field 14 of 100 with 'answ' on input[type="text"] >> nth=13
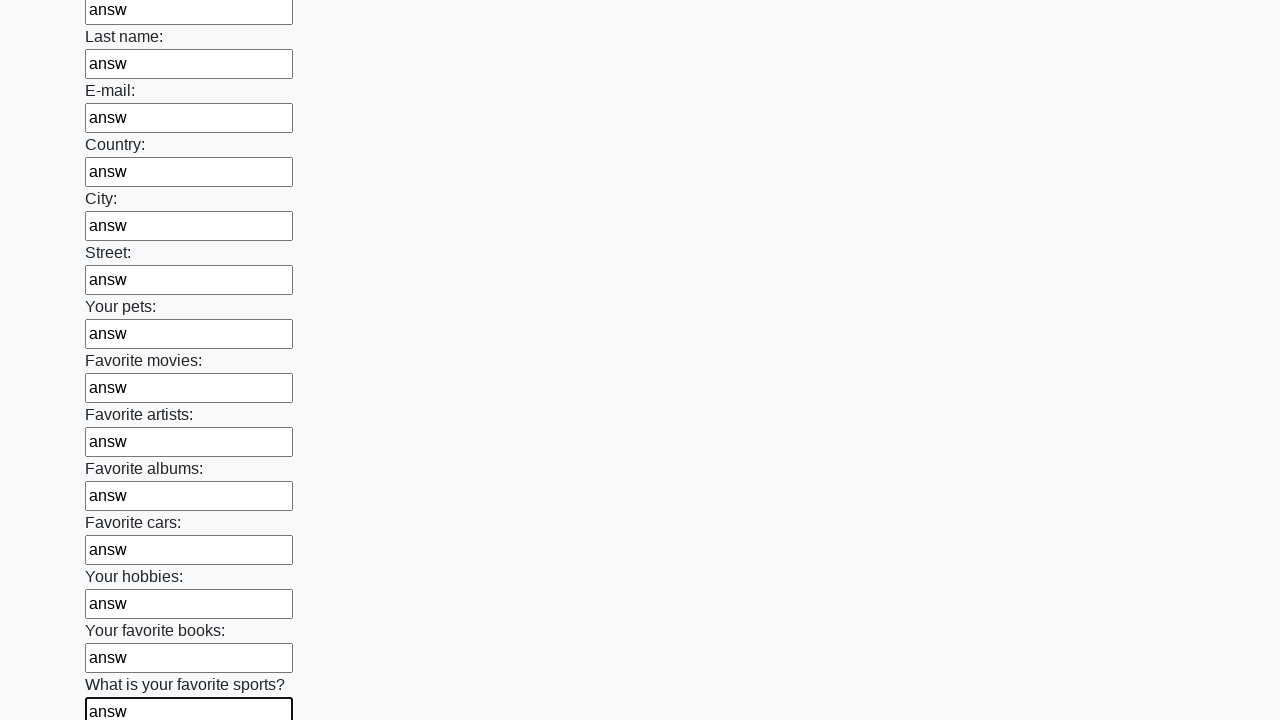

Filled text input field 15 of 100 with 'answ' on input[type="text"] >> nth=14
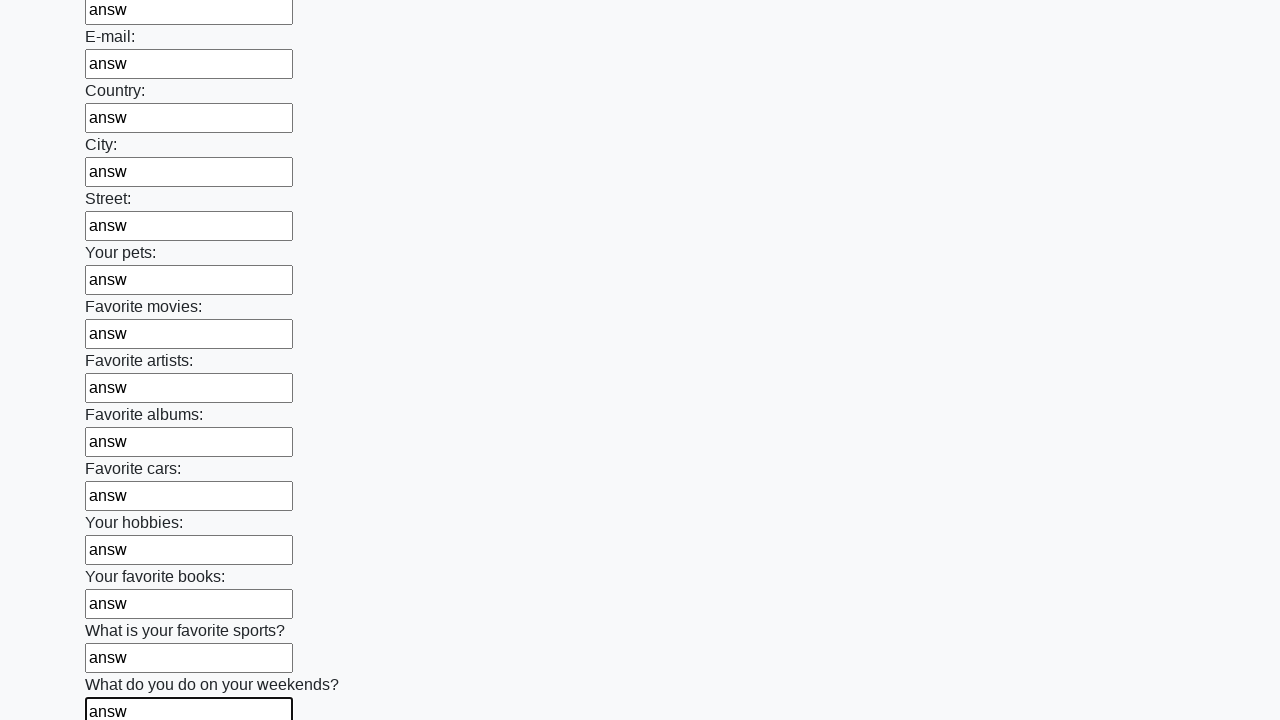

Filled text input field 16 of 100 with 'answ' on input[type="text"] >> nth=15
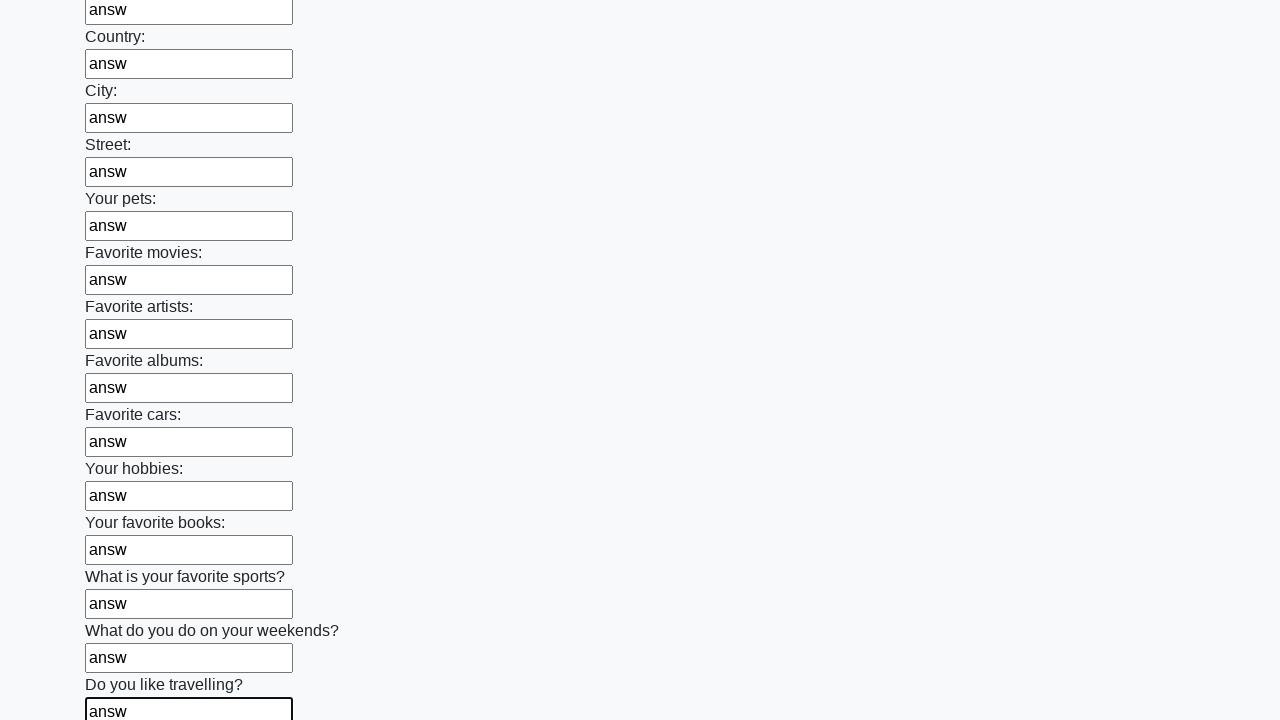

Filled text input field 17 of 100 with 'answ' on input[type="text"] >> nth=16
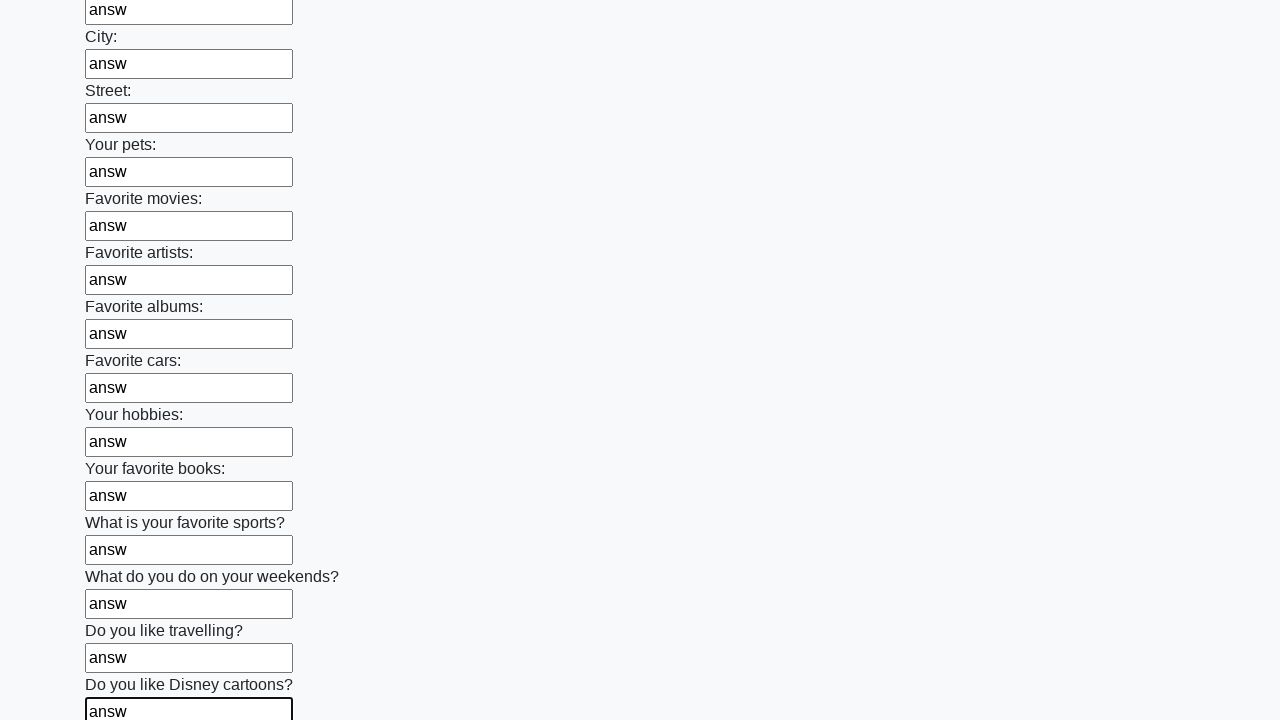

Filled text input field 18 of 100 with 'answ' on input[type="text"] >> nth=17
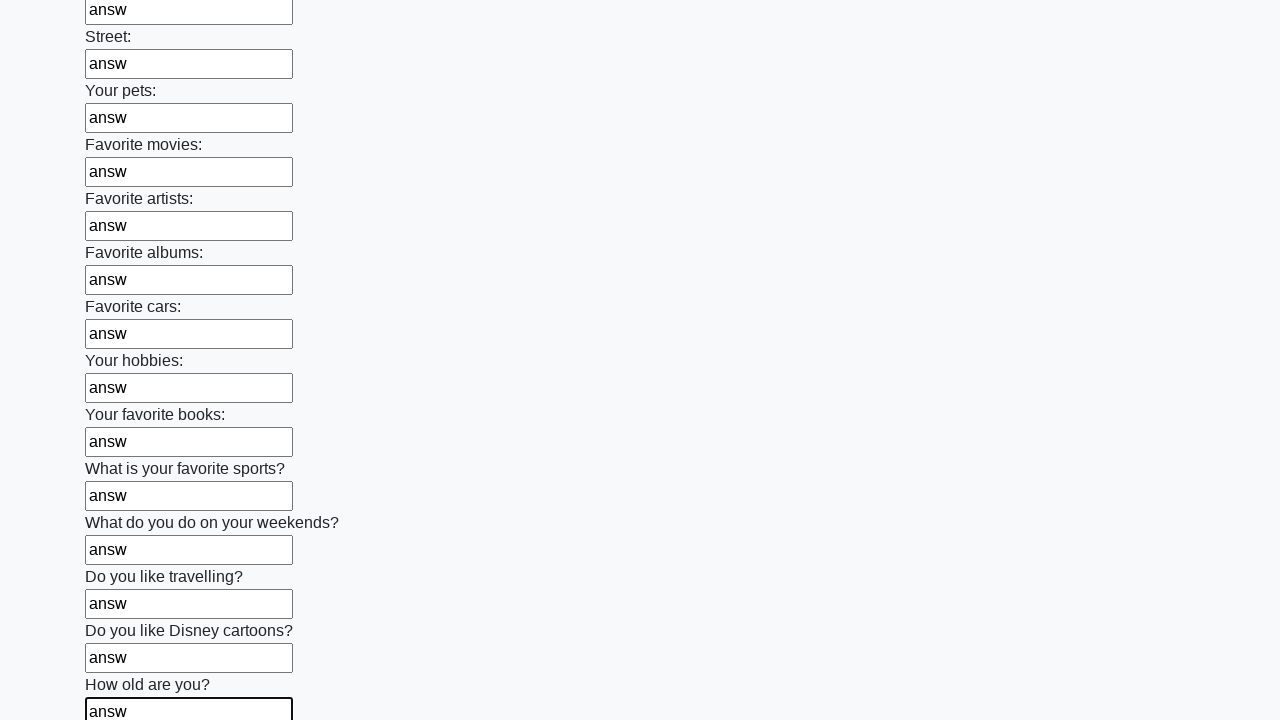

Filled text input field 19 of 100 with 'answ' on input[type="text"] >> nth=18
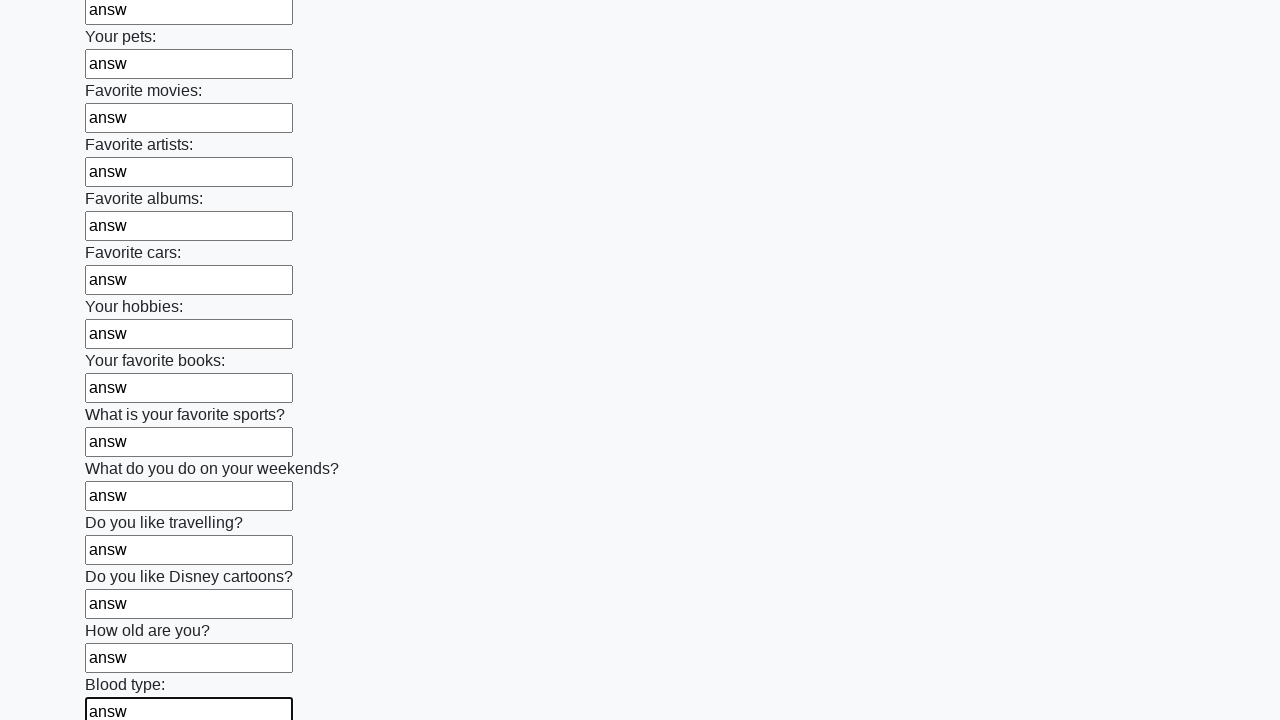

Filled text input field 20 of 100 with 'answ' on input[type="text"] >> nth=19
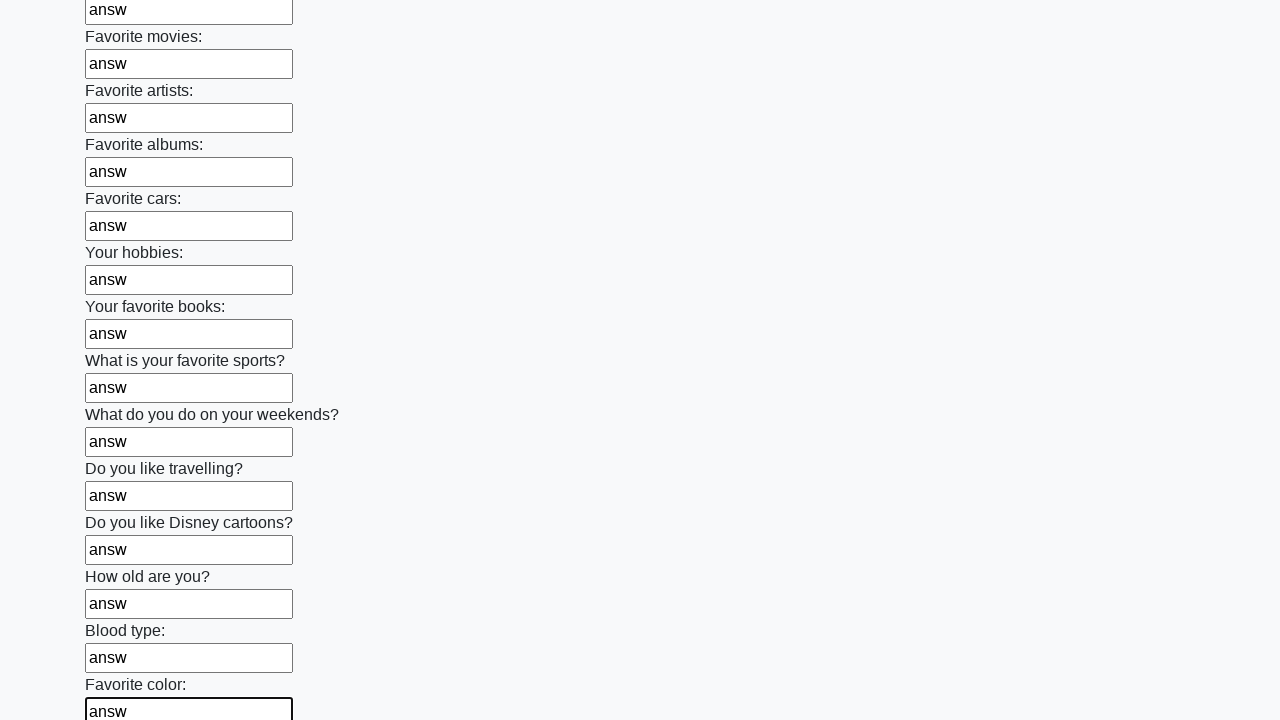

Filled text input field 21 of 100 with 'answ' on input[type="text"] >> nth=20
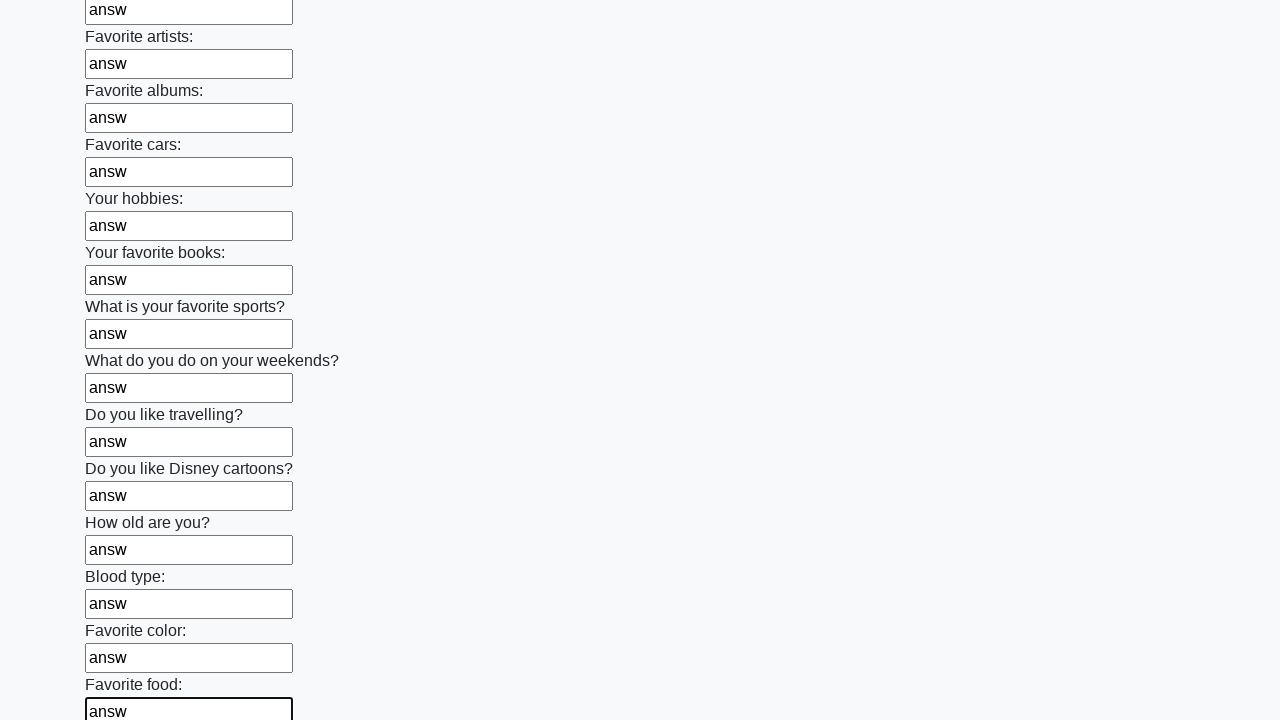

Filled text input field 22 of 100 with 'answ' on input[type="text"] >> nth=21
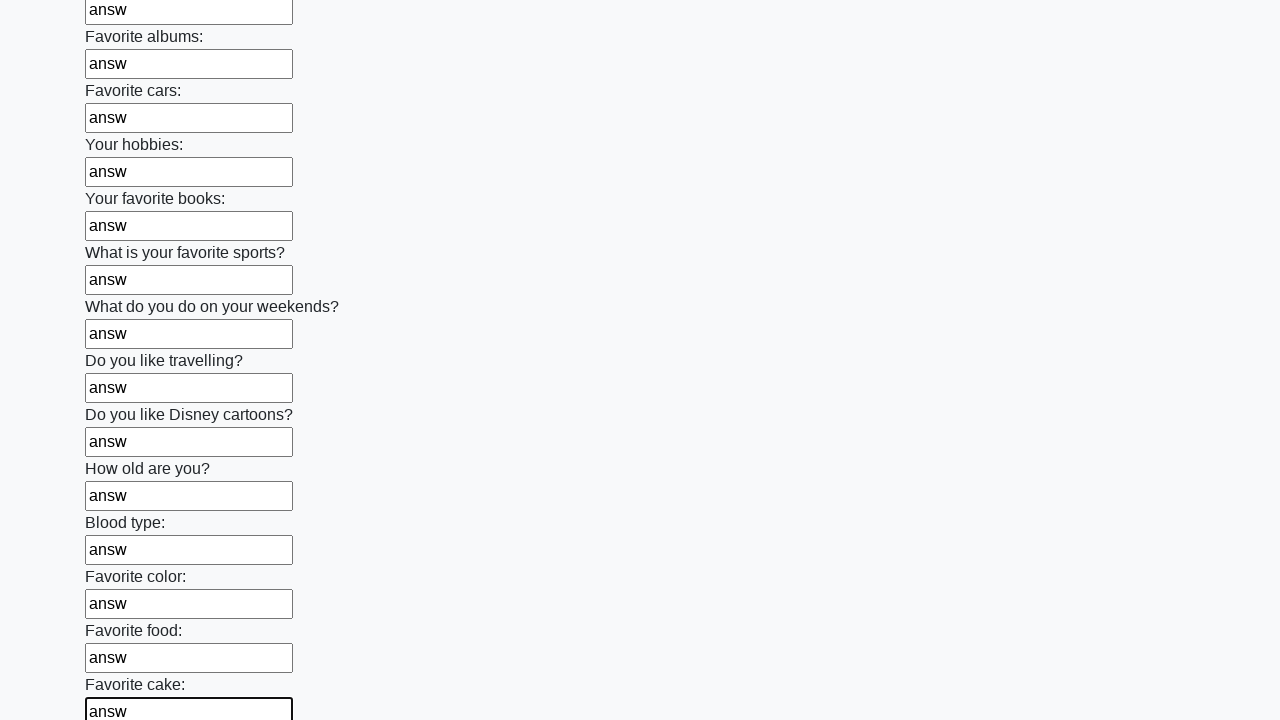

Filled text input field 23 of 100 with 'answ' on input[type="text"] >> nth=22
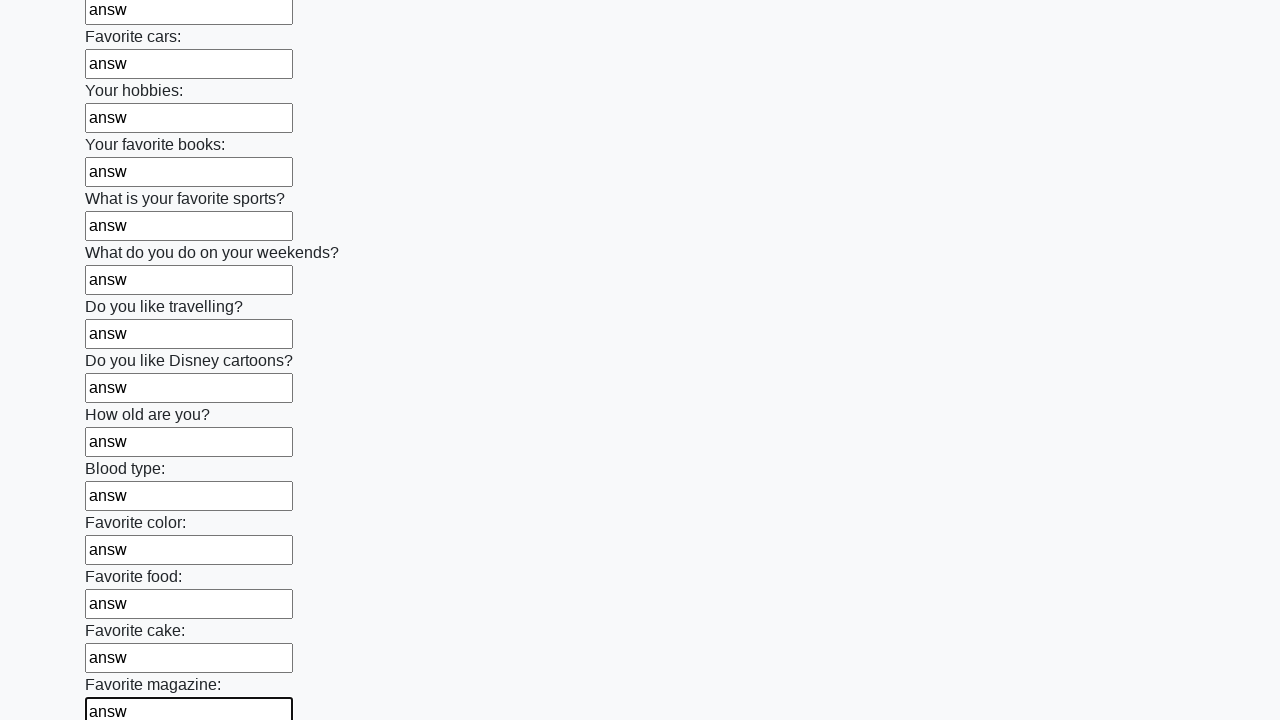

Filled text input field 24 of 100 with 'answ' on input[type="text"] >> nth=23
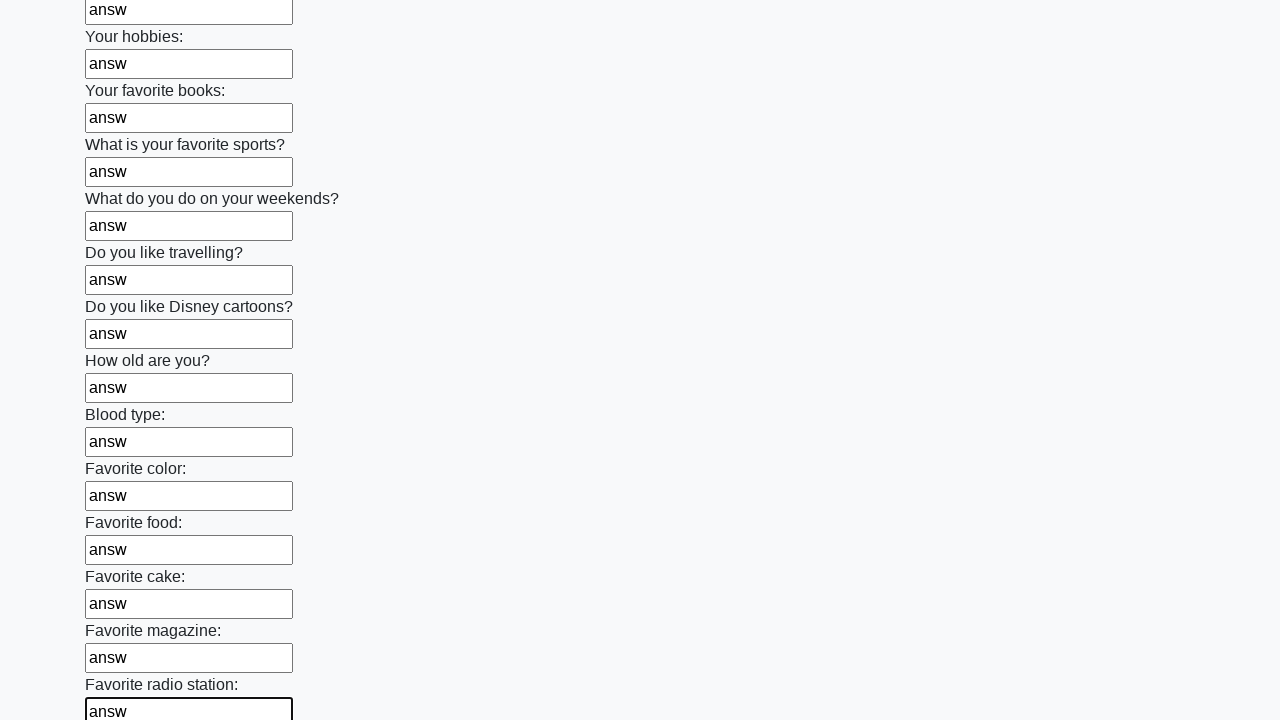

Filled text input field 25 of 100 with 'answ' on input[type="text"] >> nth=24
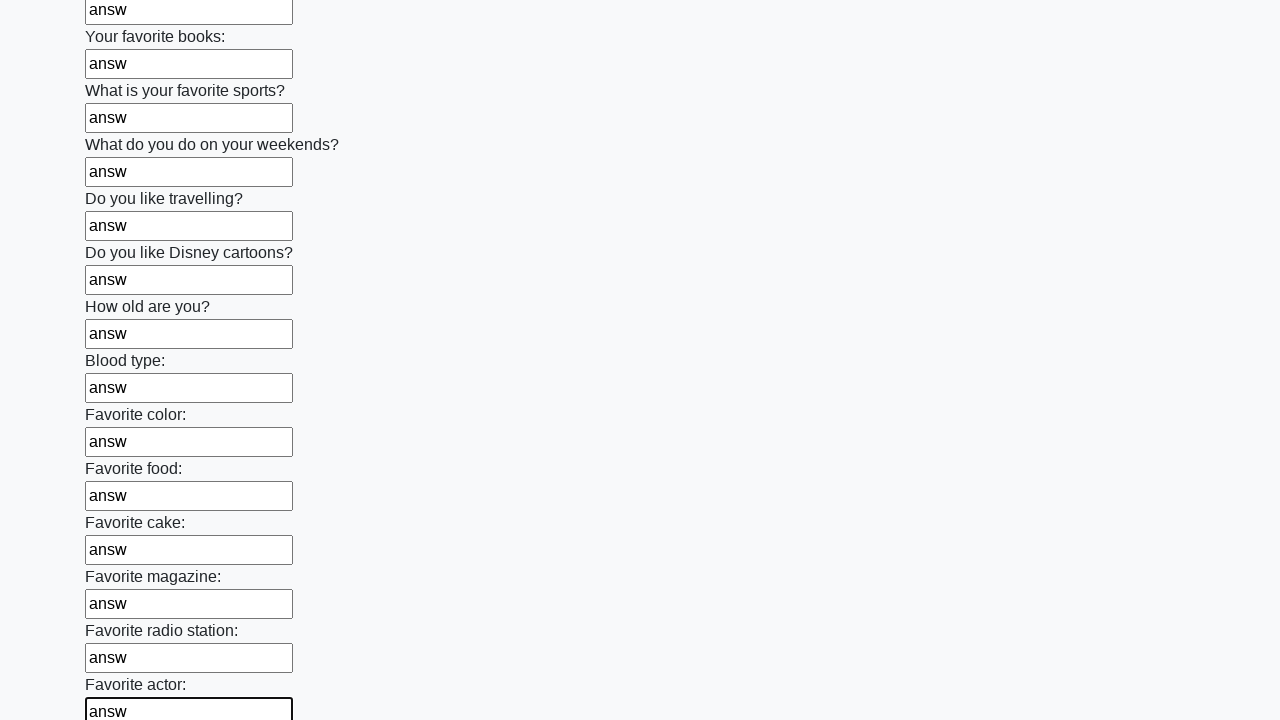

Filled text input field 26 of 100 with 'answ' on input[type="text"] >> nth=25
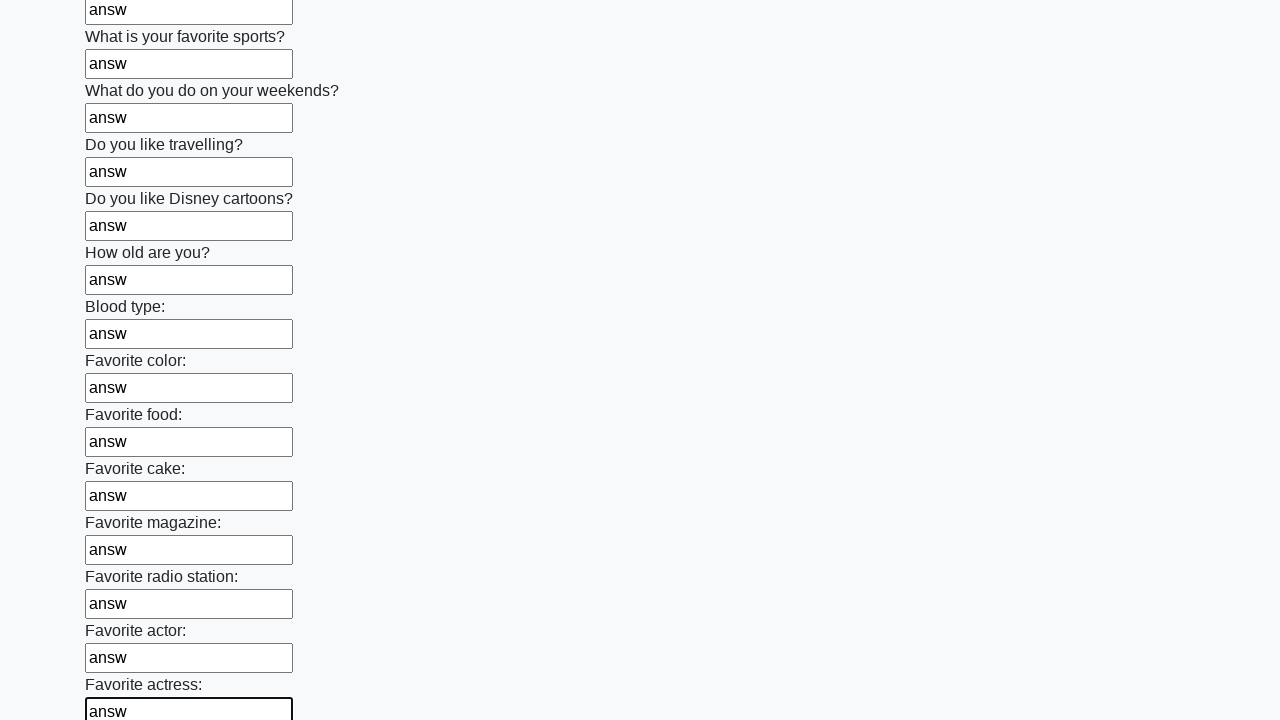

Filled text input field 27 of 100 with 'answ' on input[type="text"] >> nth=26
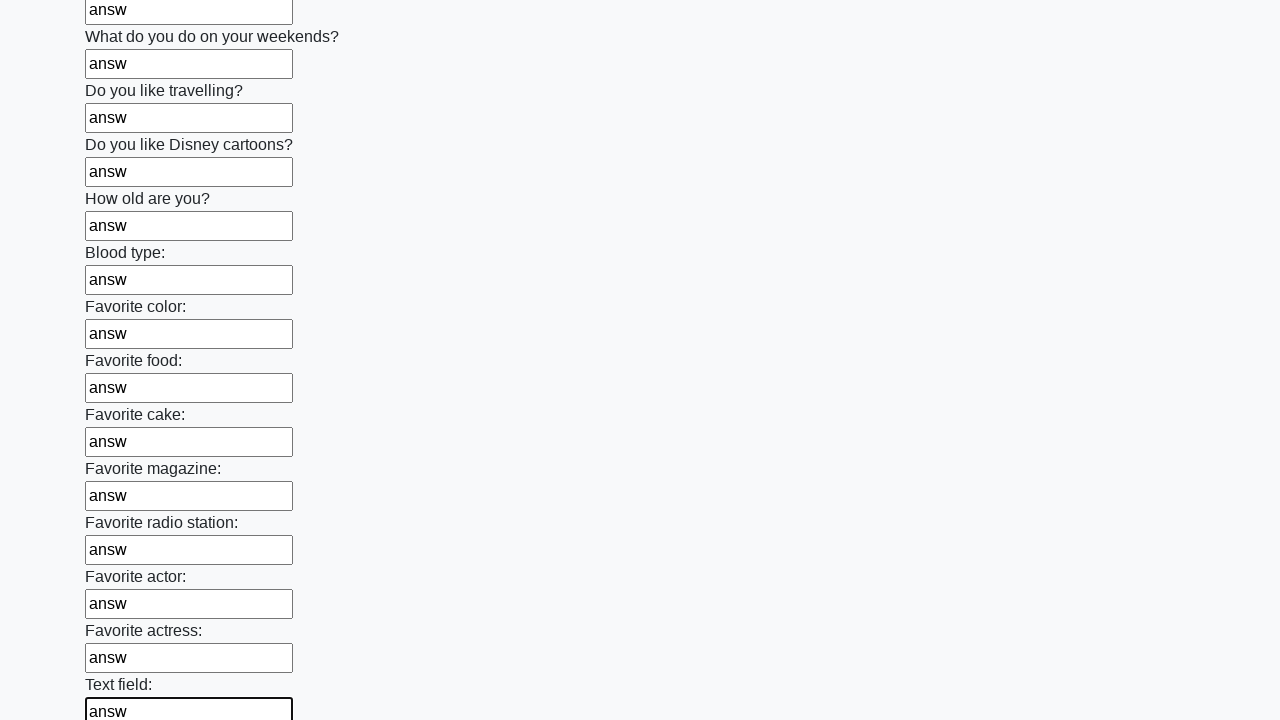

Filled text input field 28 of 100 with 'answ' on input[type="text"] >> nth=27
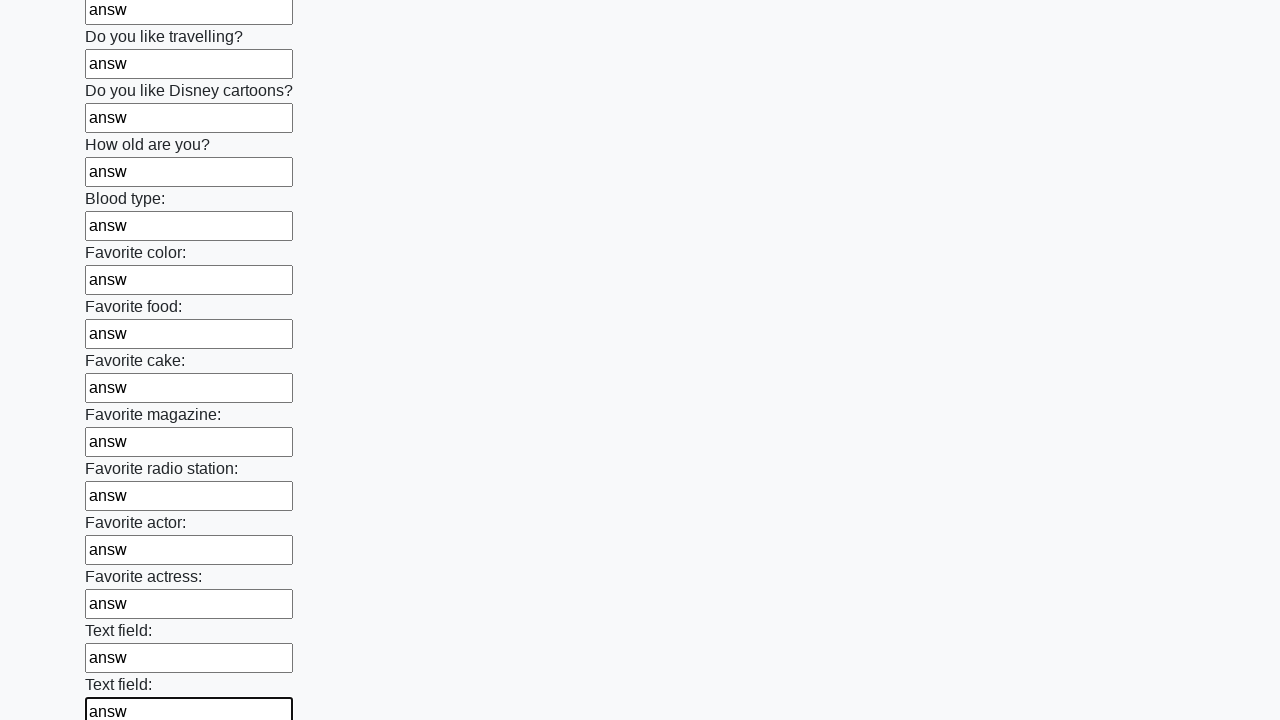

Filled text input field 29 of 100 with 'answ' on input[type="text"] >> nth=28
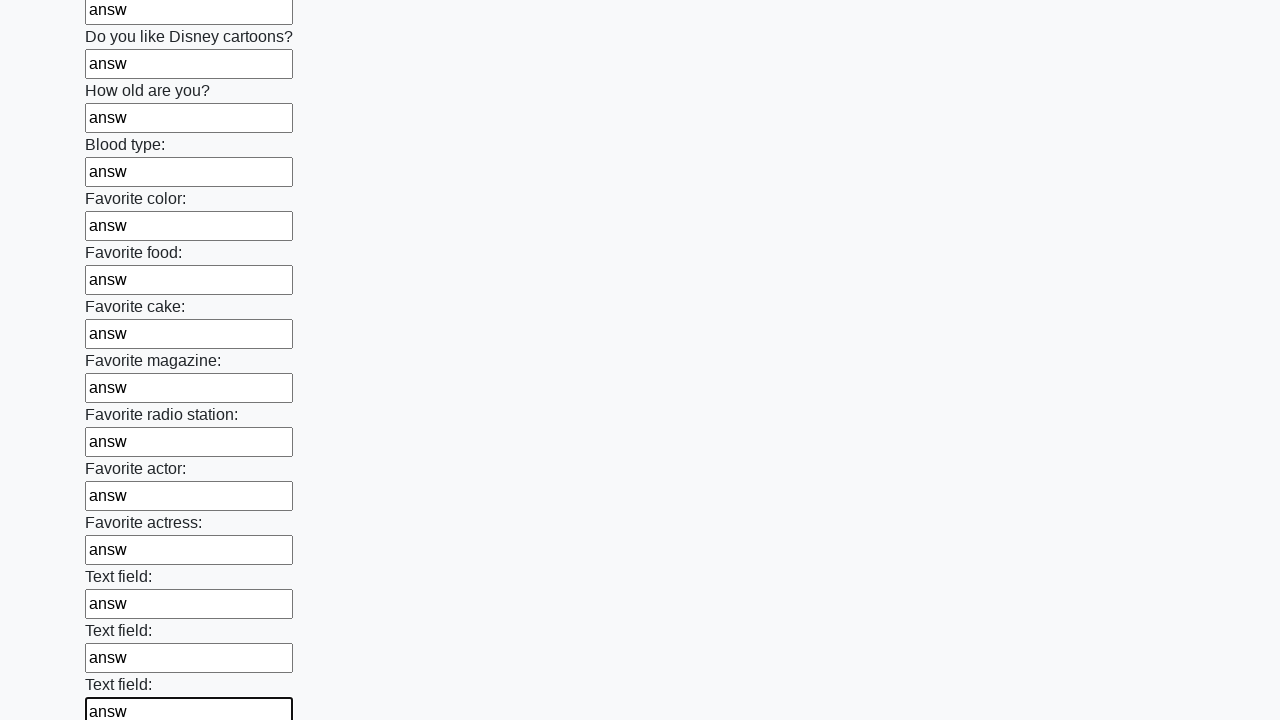

Filled text input field 30 of 100 with 'answ' on input[type="text"] >> nth=29
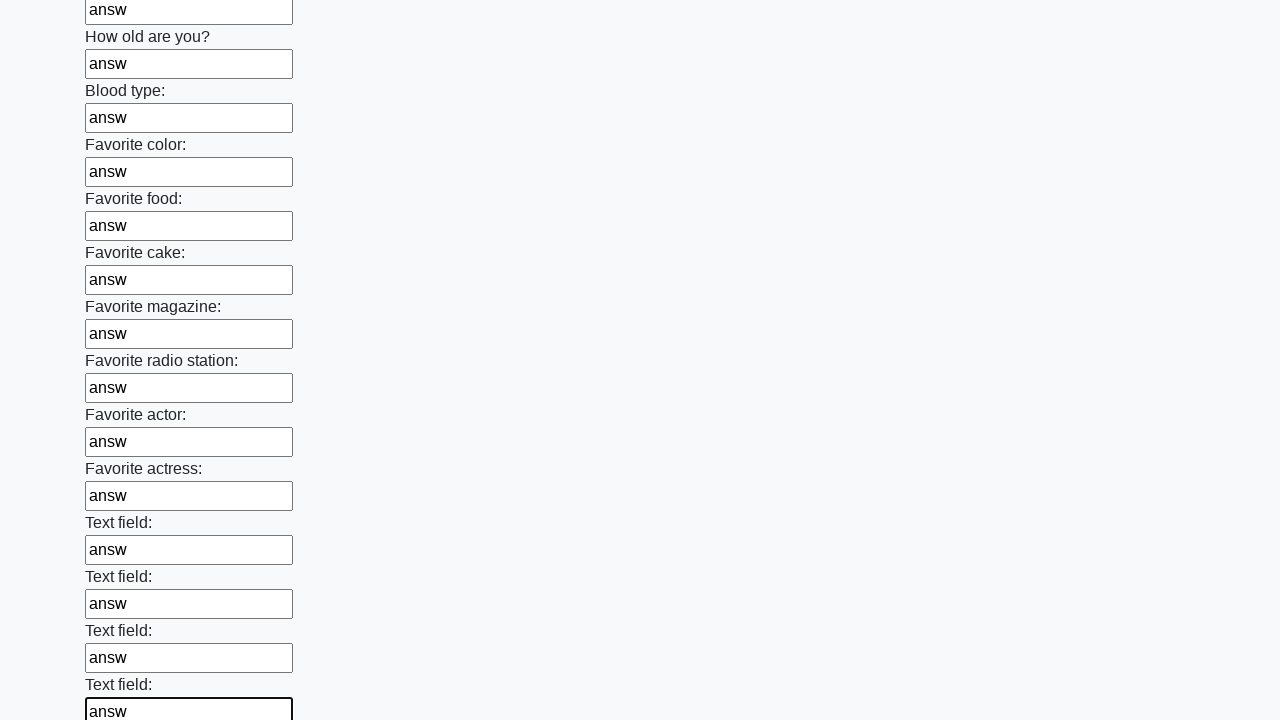

Filled text input field 31 of 100 with 'answ' on input[type="text"] >> nth=30
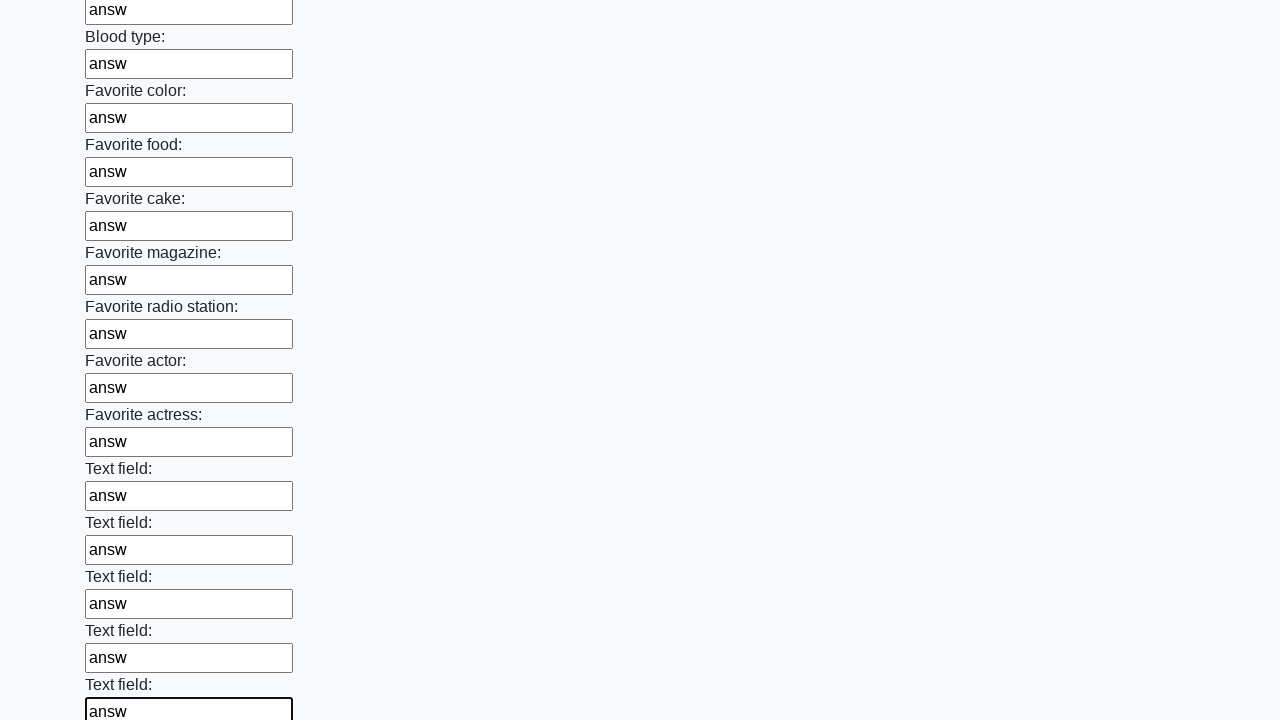

Filled text input field 32 of 100 with 'answ' on input[type="text"] >> nth=31
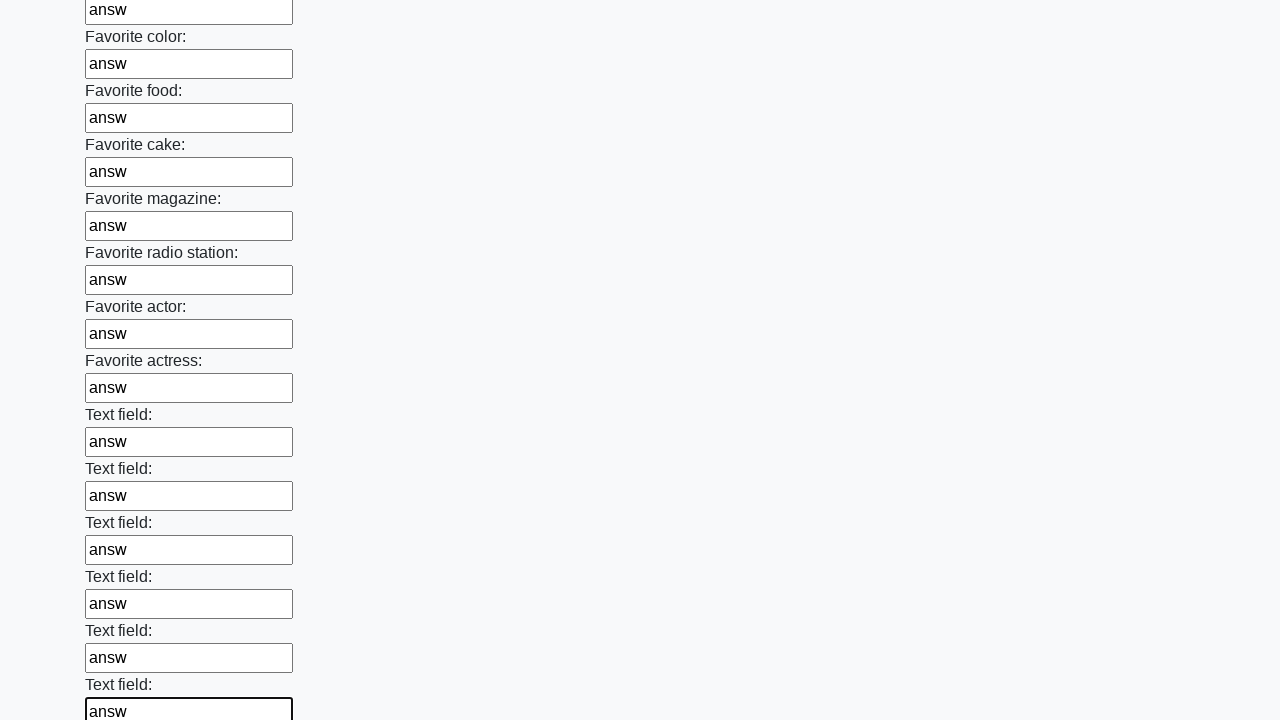

Filled text input field 33 of 100 with 'answ' on input[type="text"] >> nth=32
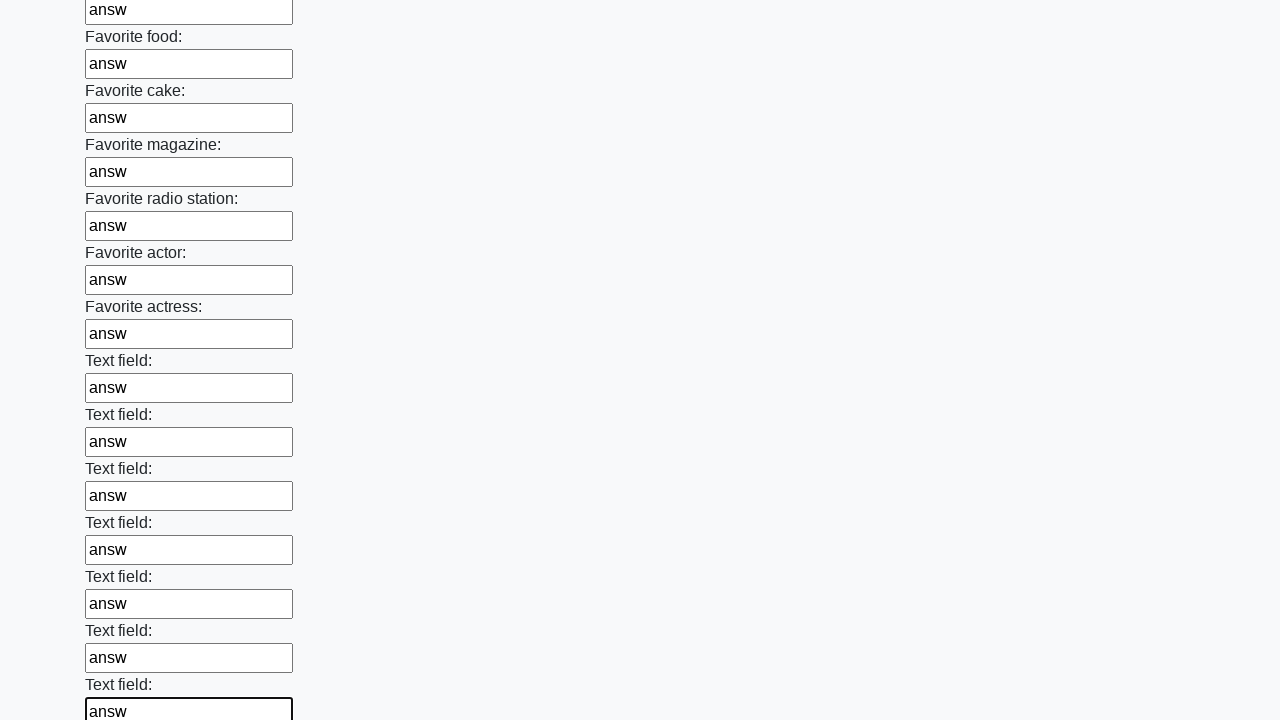

Filled text input field 34 of 100 with 'answ' on input[type="text"] >> nth=33
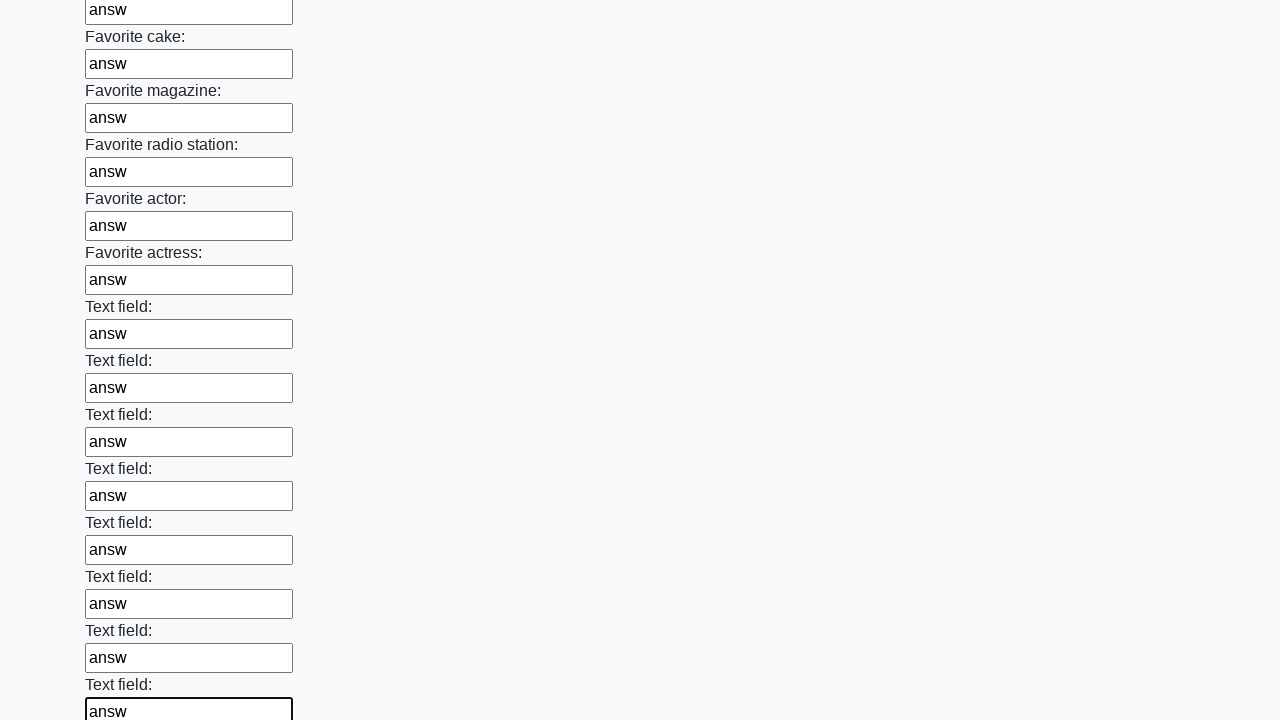

Filled text input field 35 of 100 with 'answ' on input[type="text"] >> nth=34
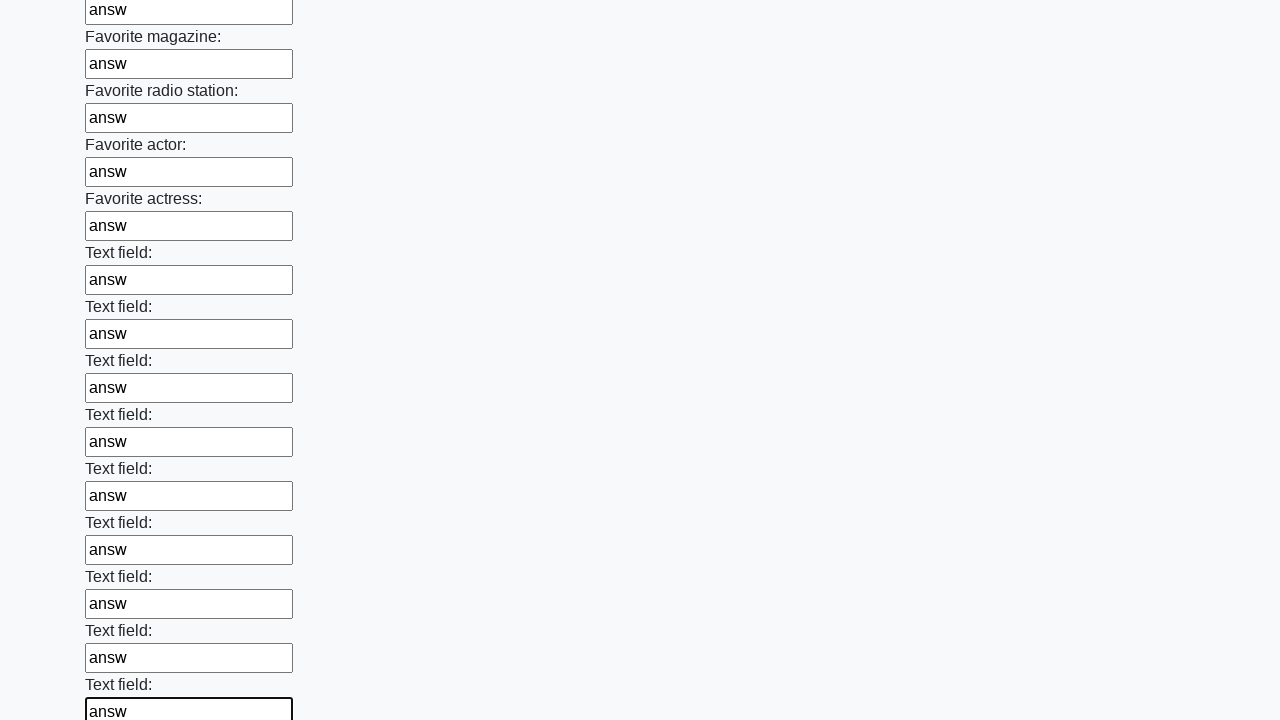

Filled text input field 36 of 100 with 'answ' on input[type="text"] >> nth=35
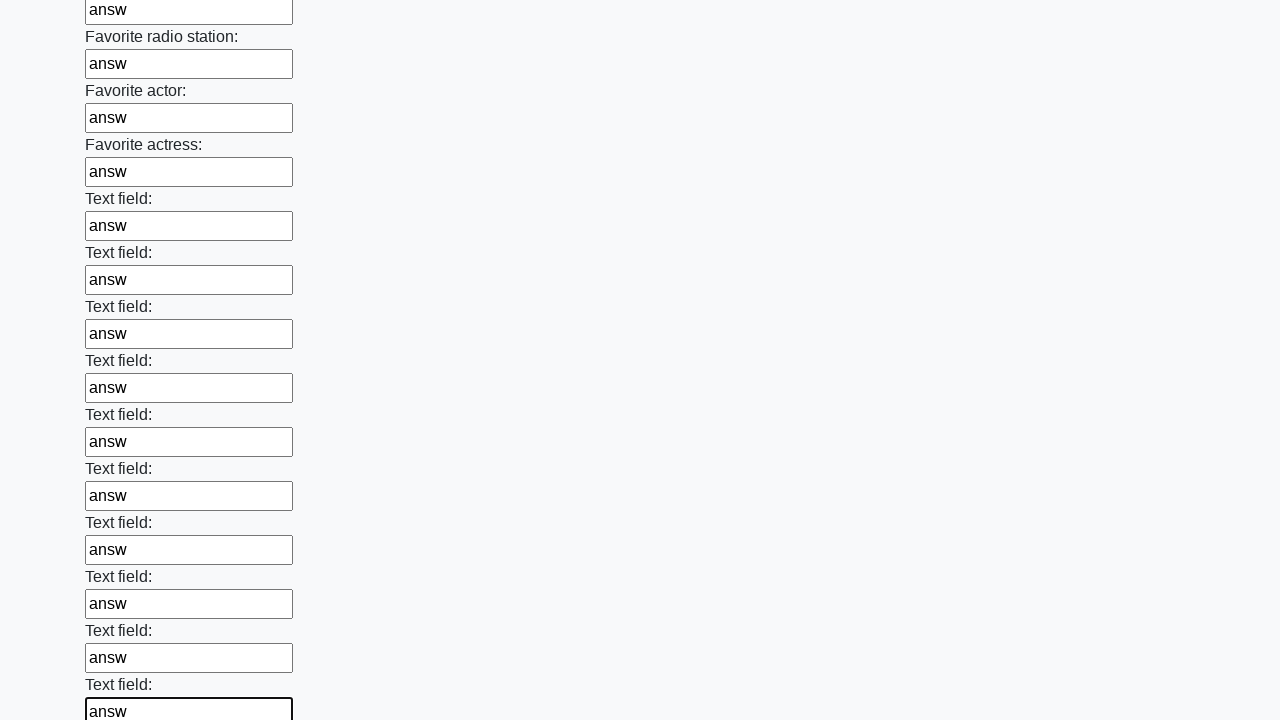

Filled text input field 37 of 100 with 'answ' on input[type="text"] >> nth=36
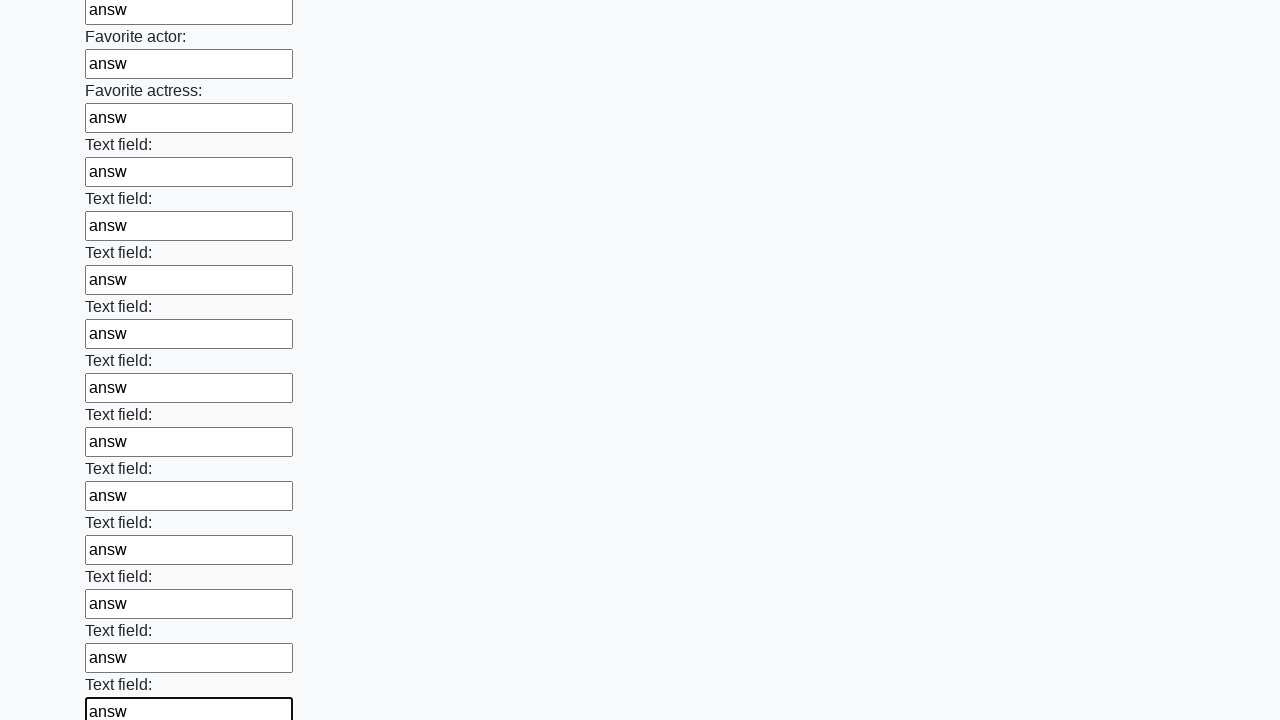

Filled text input field 38 of 100 with 'answ' on input[type="text"] >> nth=37
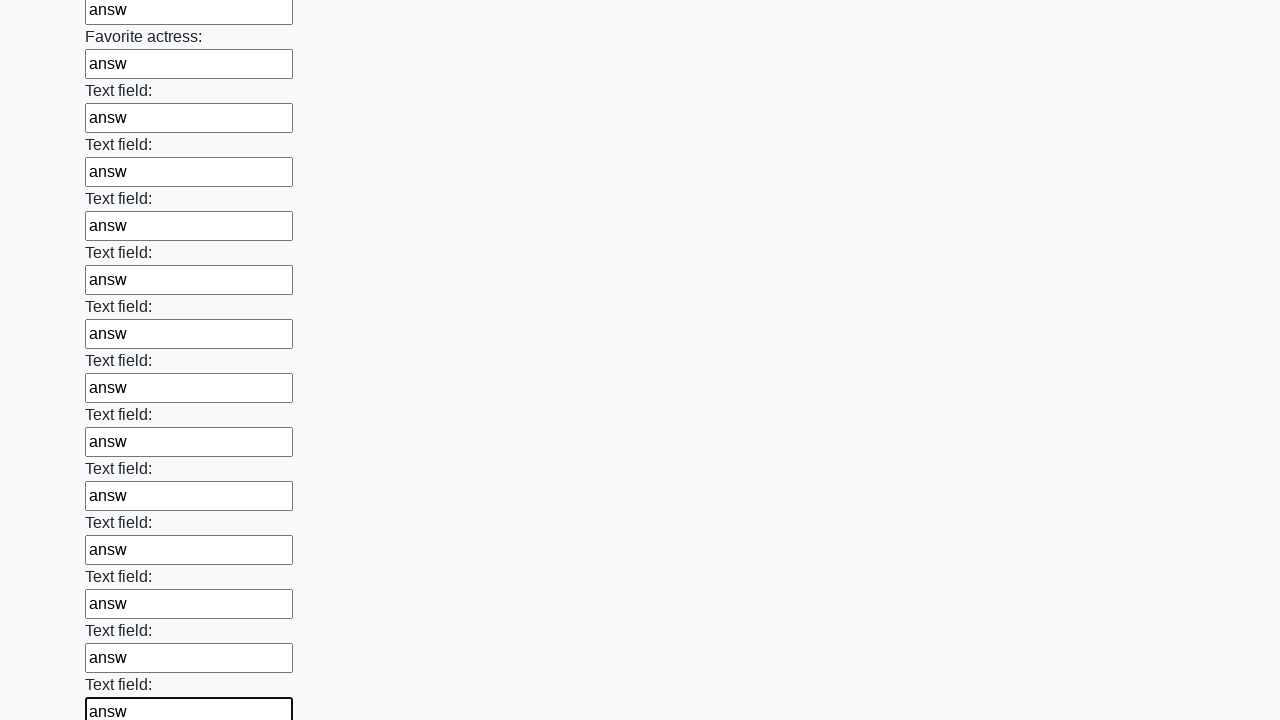

Filled text input field 39 of 100 with 'answ' on input[type="text"] >> nth=38
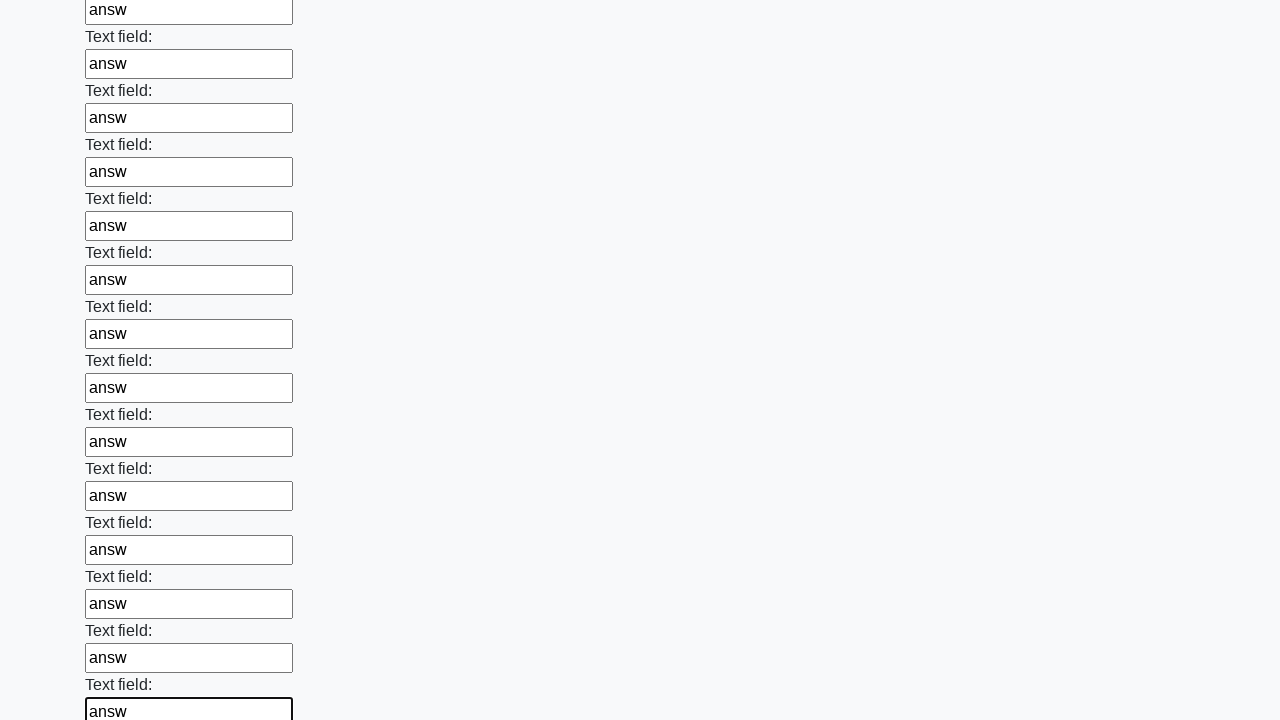

Filled text input field 40 of 100 with 'answ' on input[type="text"] >> nth=39
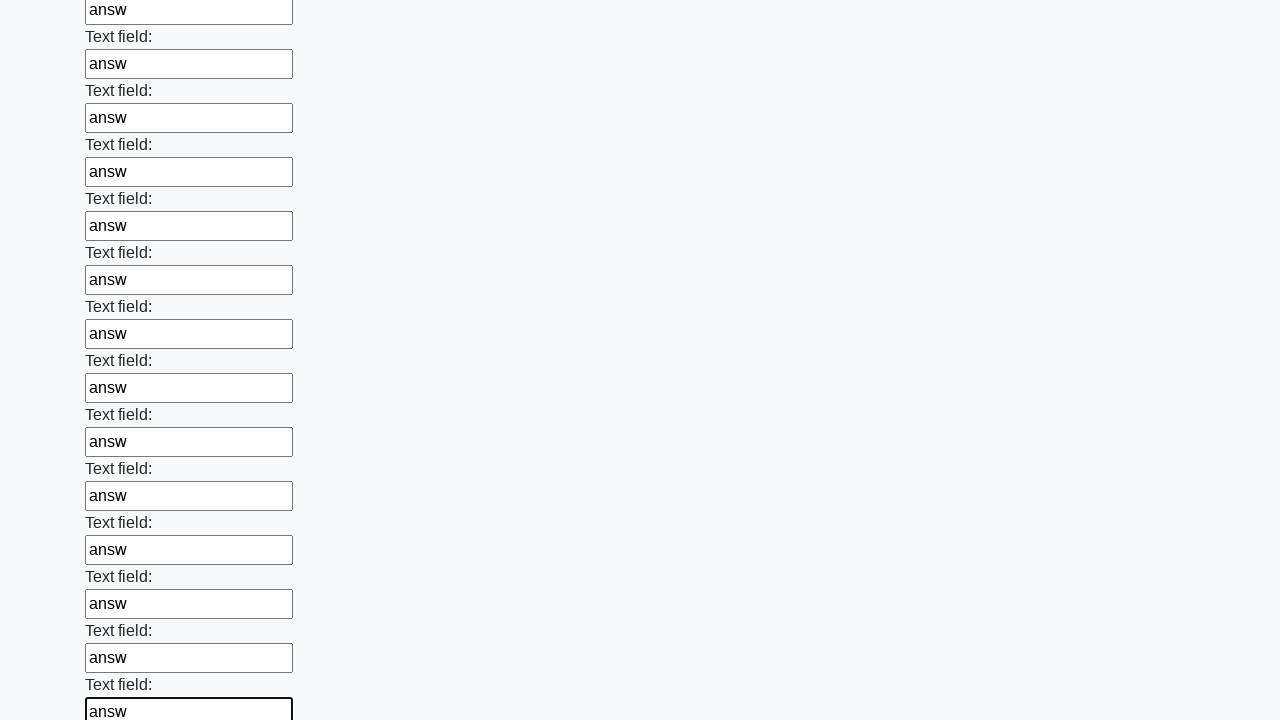

Filled text input field 41 of 100 with 'answ' on input[type="text"] >> nth=40
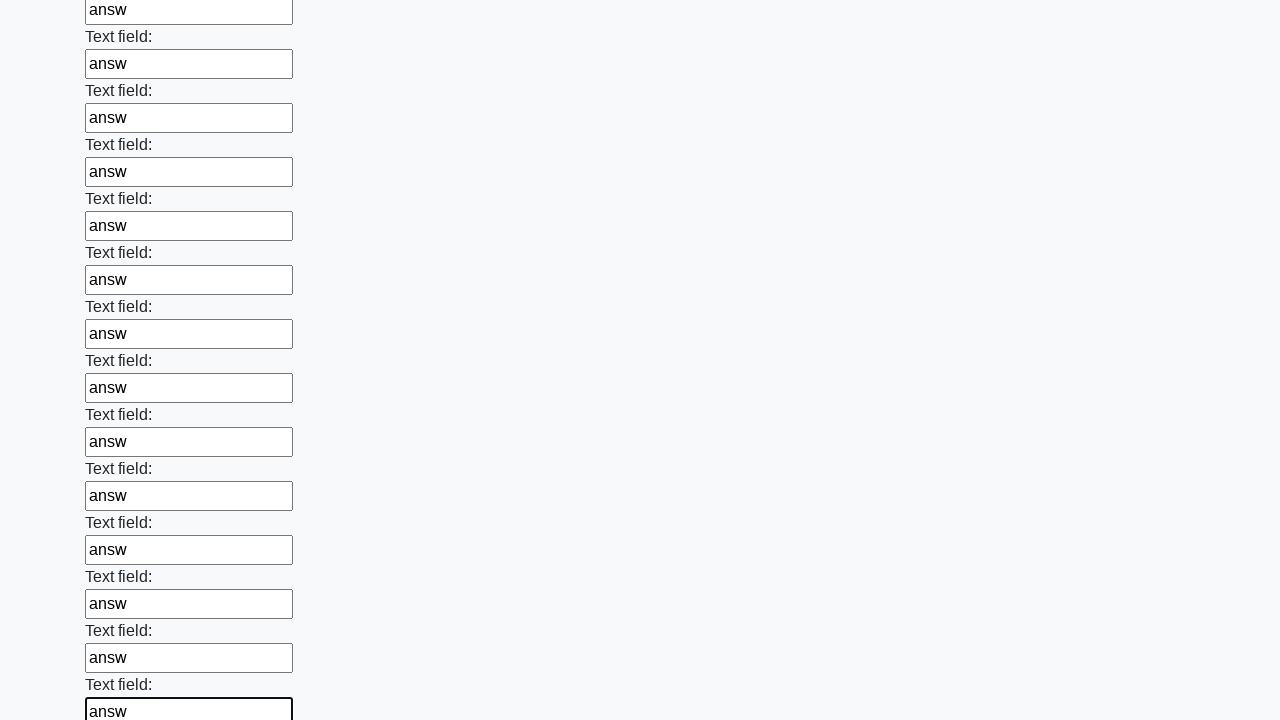

Filled text input field 42 of 100 with 'answ' on input[type="text"] >> nth=41
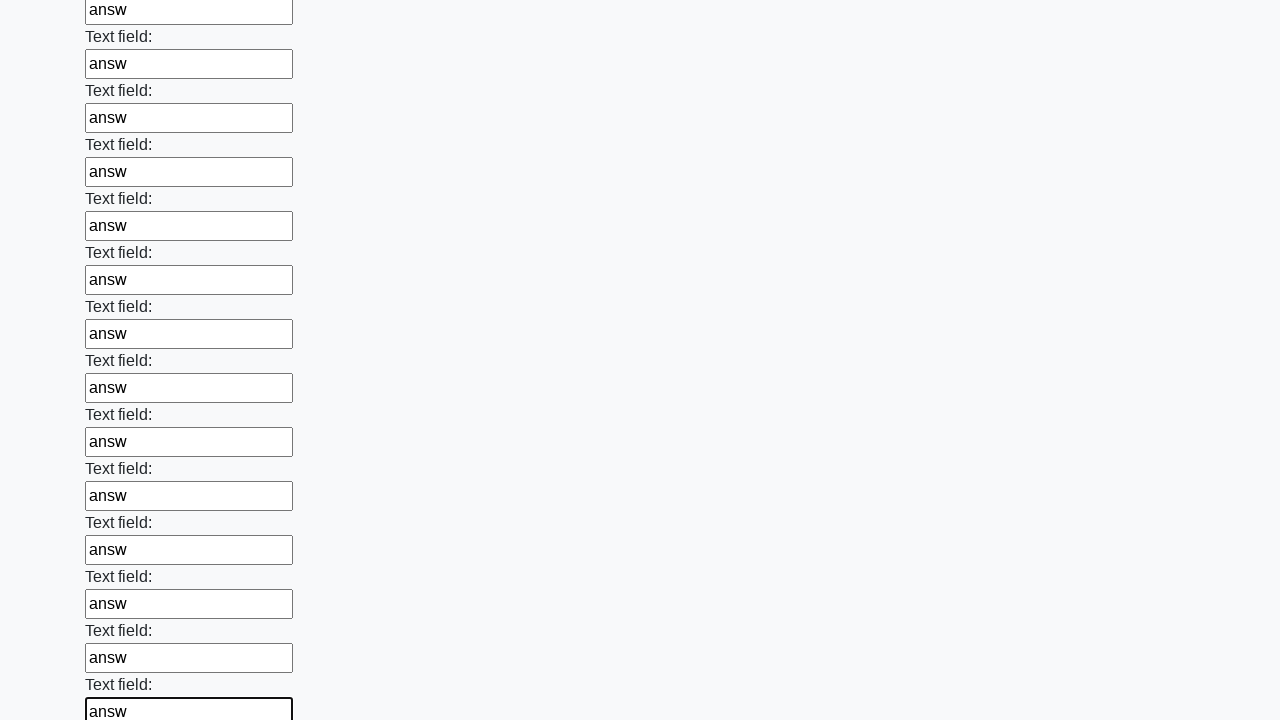

Filled text input field 43 of 100 with 'answ' on input[type="text"] >> nth=42
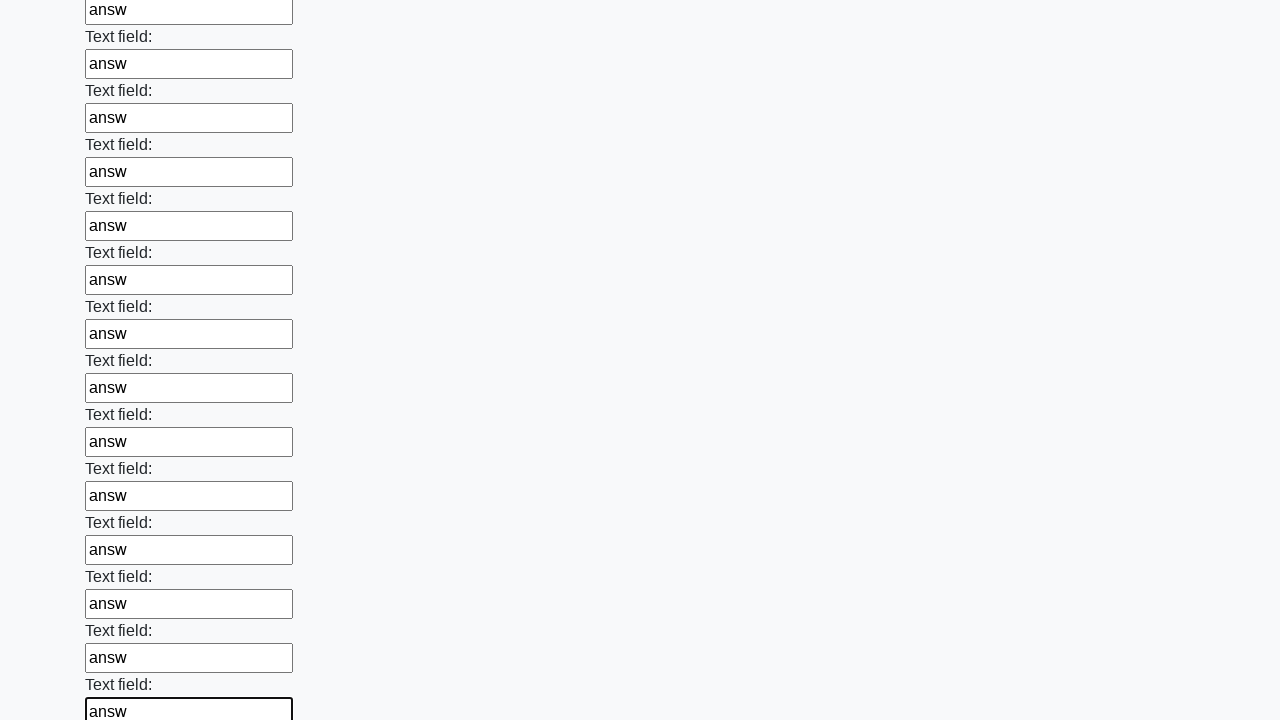

Filled text input field 44 of 100 with 'answ' on input[type="text"] >> nth=43
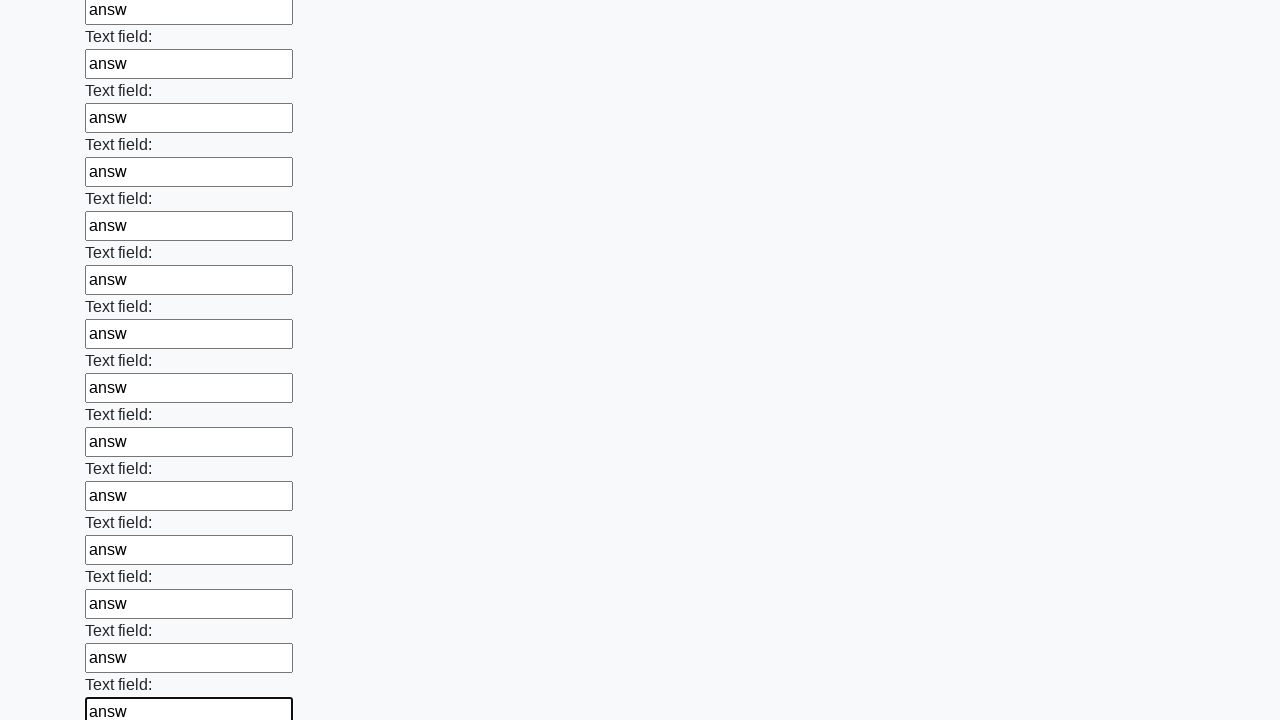

Filled text input field 45 of 100 with 'answ' on input[type="text"] >> nth=44
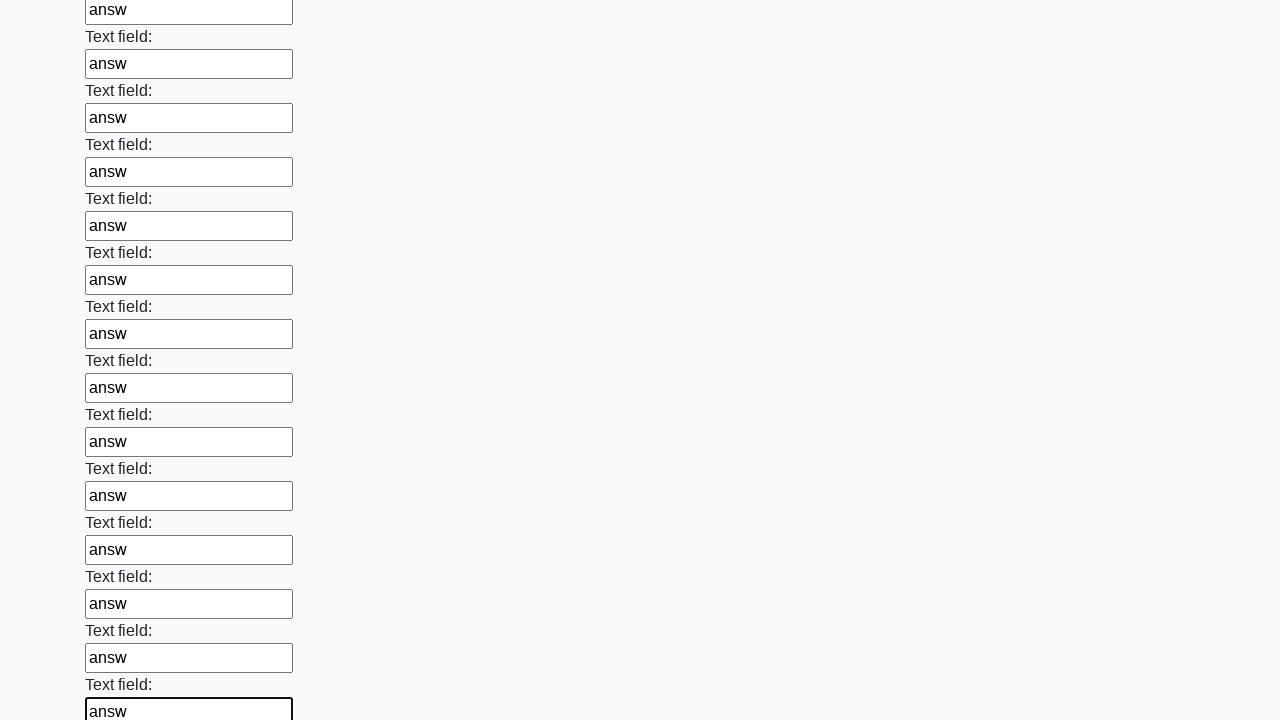

Filled text input field 46 of 100 with 'answ' on input[type="text"] >> nth=45
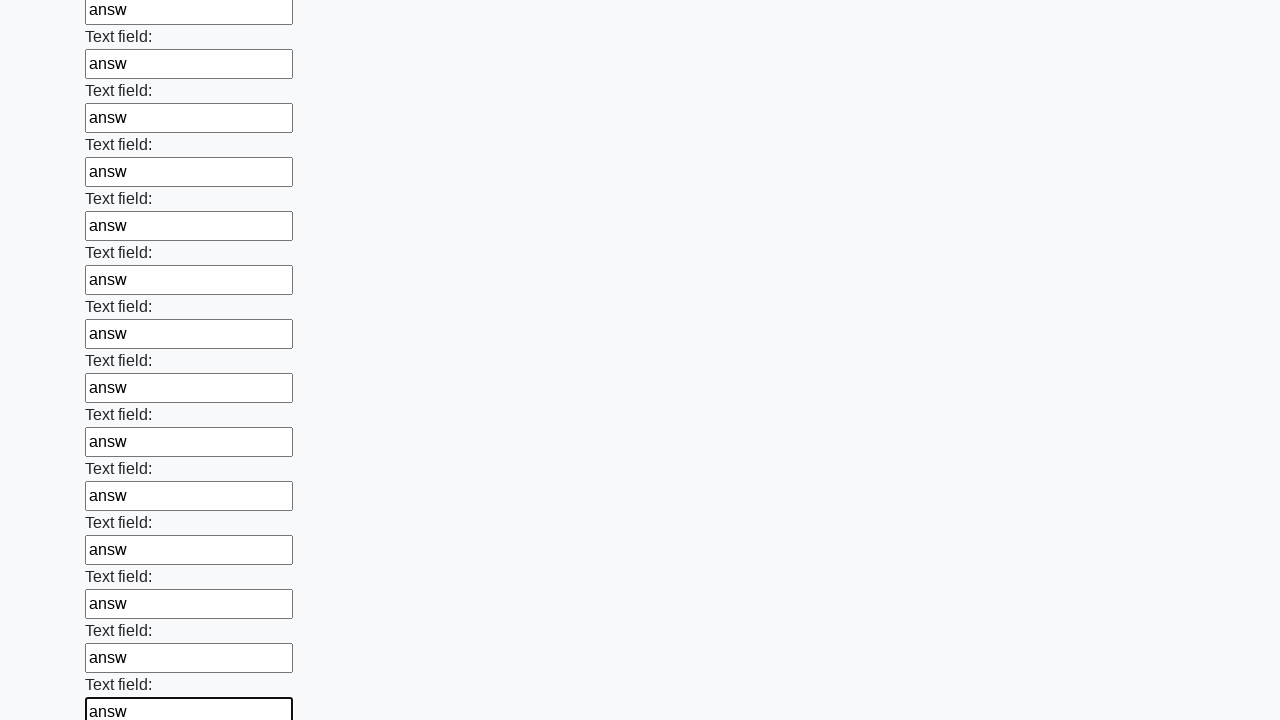

Filled text input field 47 of 100 with 'answ' on input[type="text"] >> nth=46
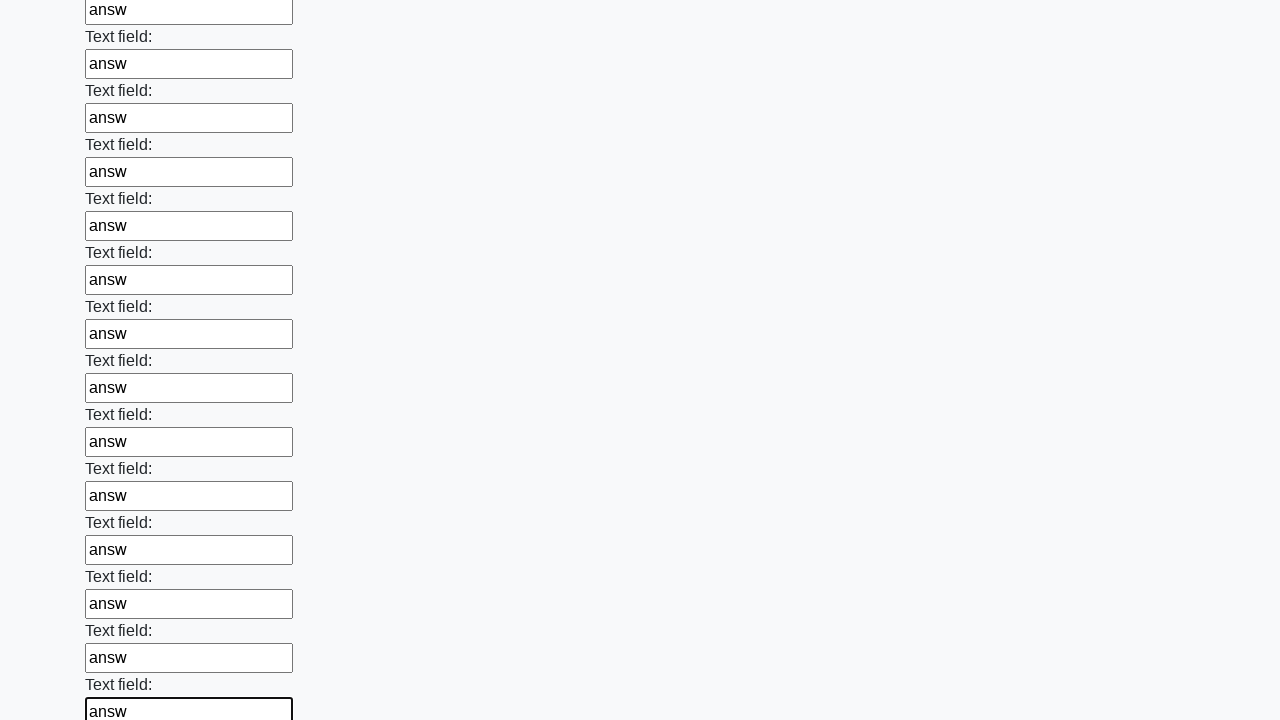

Filled text input field 48 of 100 with 'answ' on input[type="text"] >> nth=47
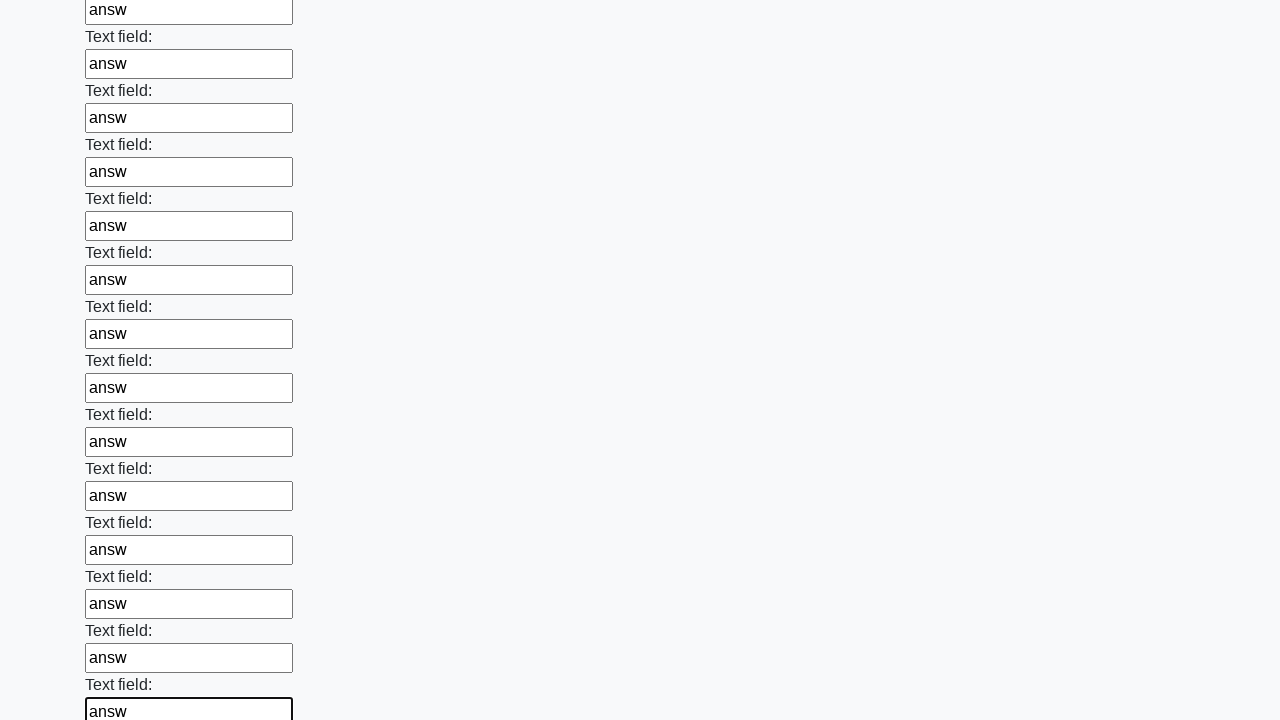

Filled text input field 49 of 100 with 'answ' on input[type="text"] >> nth=48
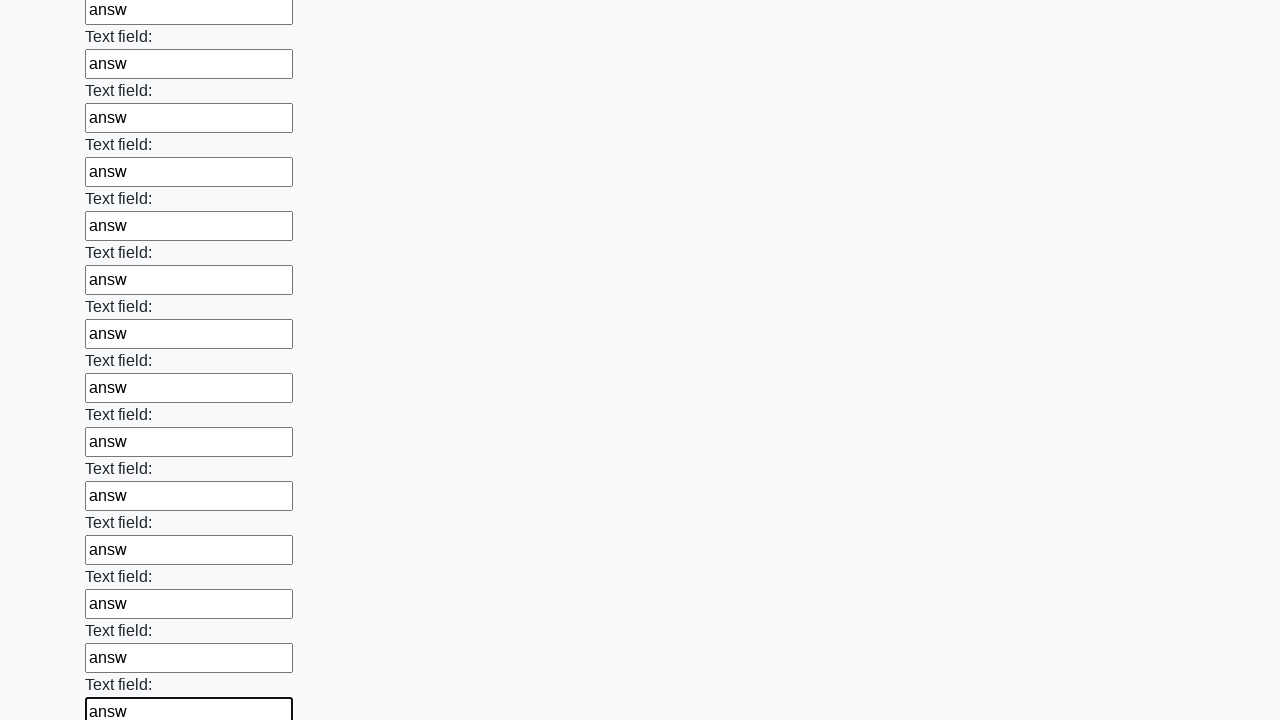

Filled text input field 50 of 100 with 'answ' on input[type="text"] >> nth=49
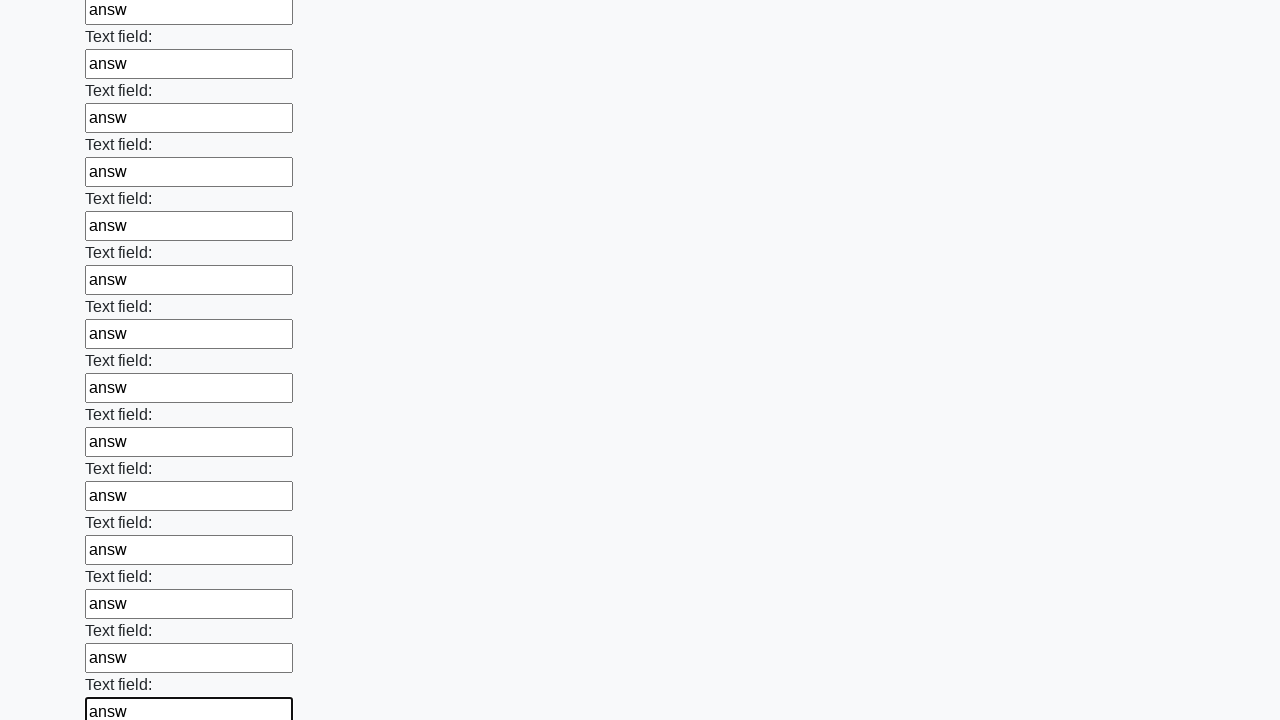

Filled text input field 51 of 100 with 'answ' on input[type="text"] >> nth=50
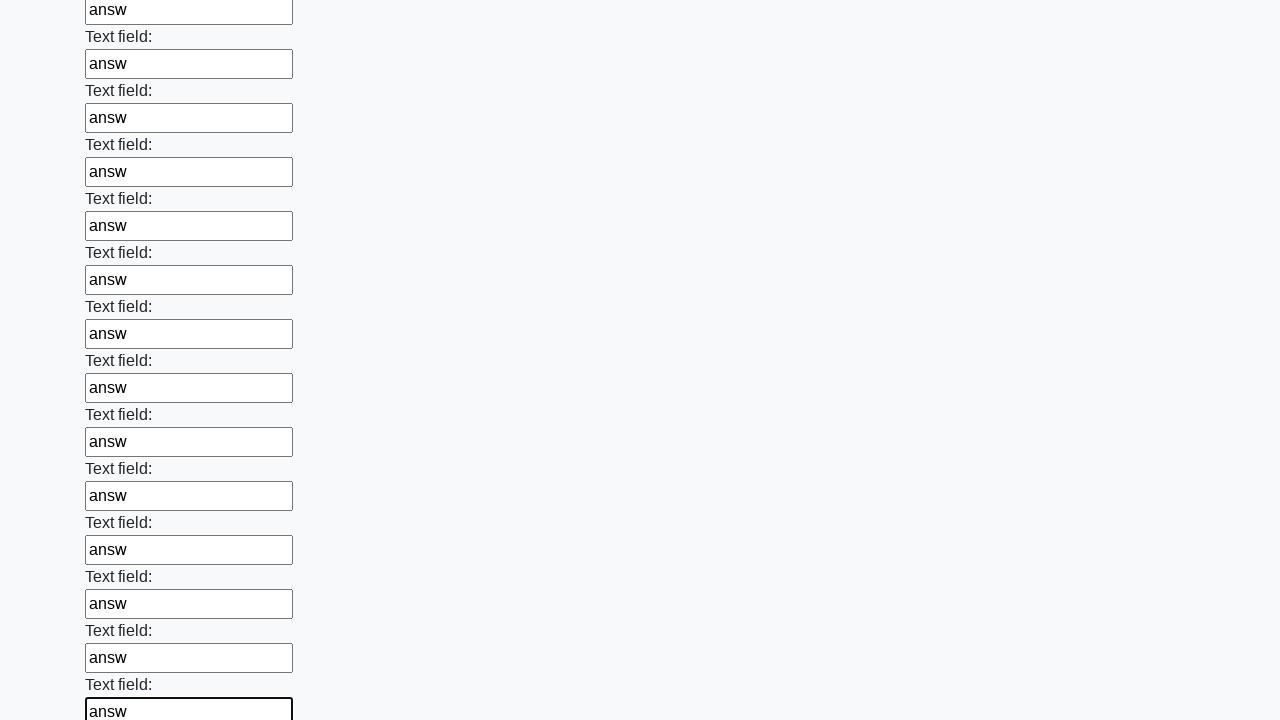

Filled text input field 52 of 100 with 'answ' on input[type="text"] >> nth=51
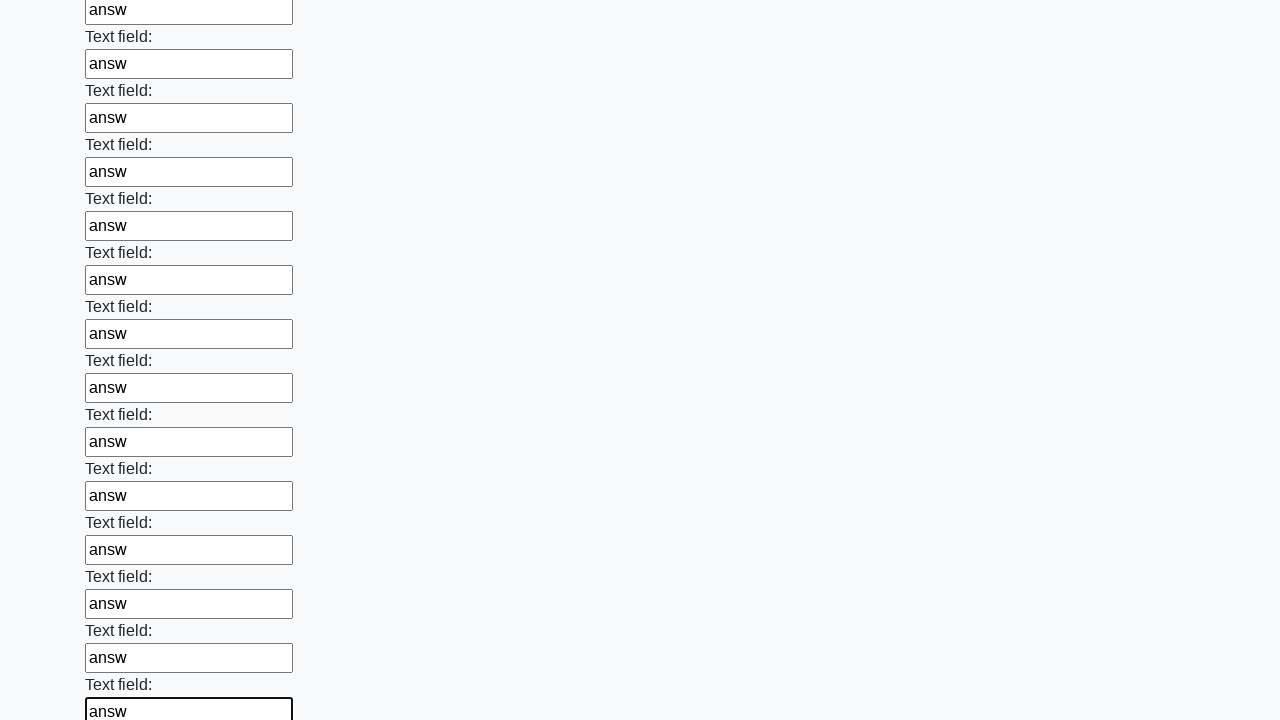

Filled text input field 53 of 100 with 'answ' on input[type="text"] >> nth=52
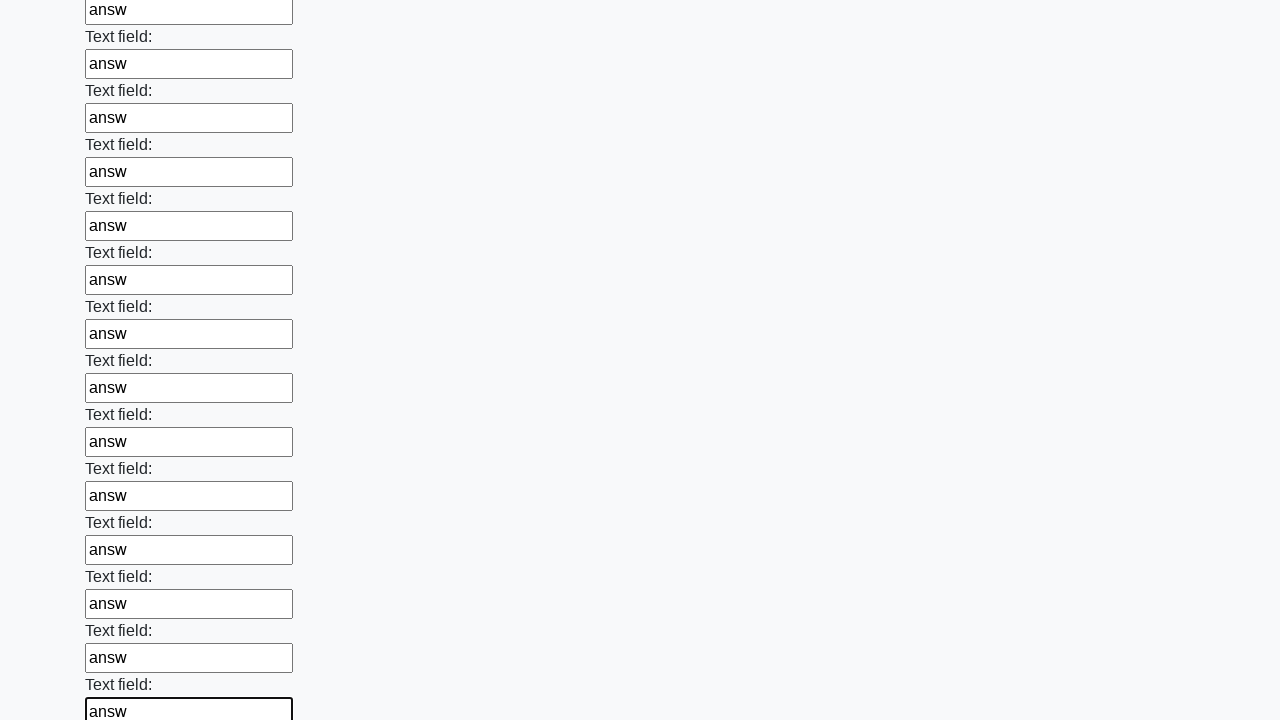

Filled text input field 54 of 100 with 'answ' on input[type="text"] >> nth=53
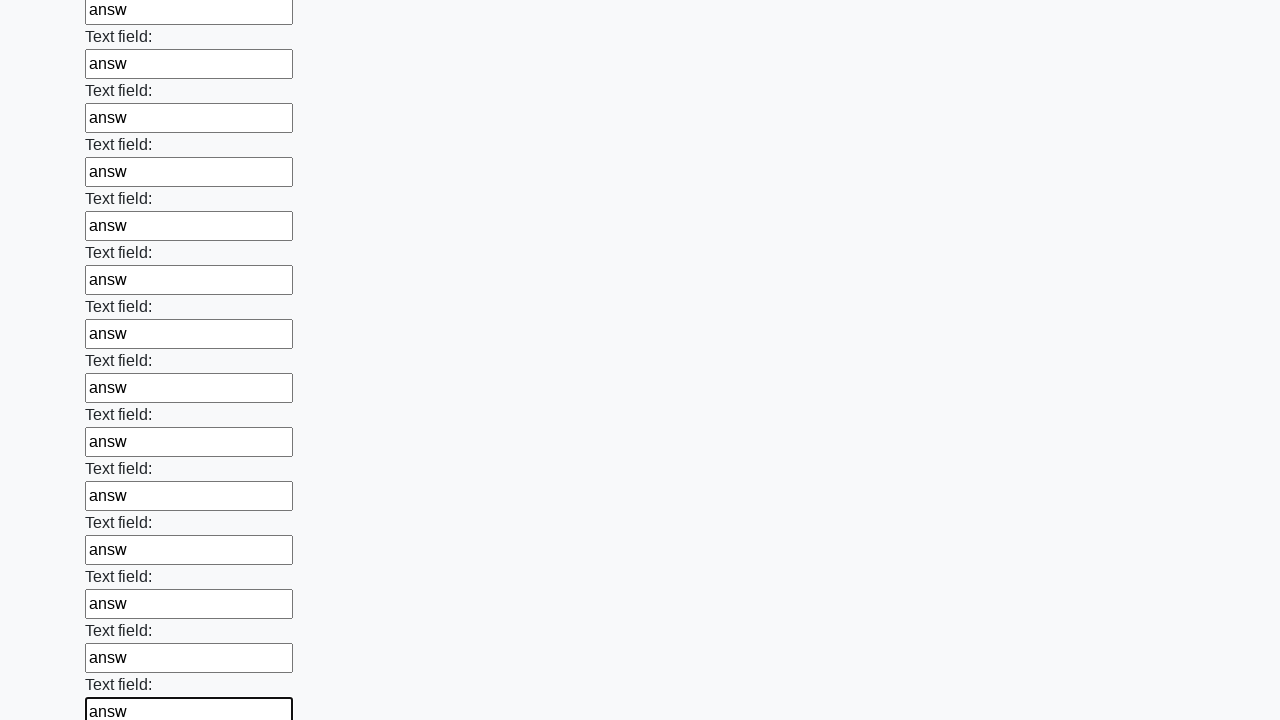

Filled text input field 55 of 100 with 'answ' on input[type="text"] >> nth=54
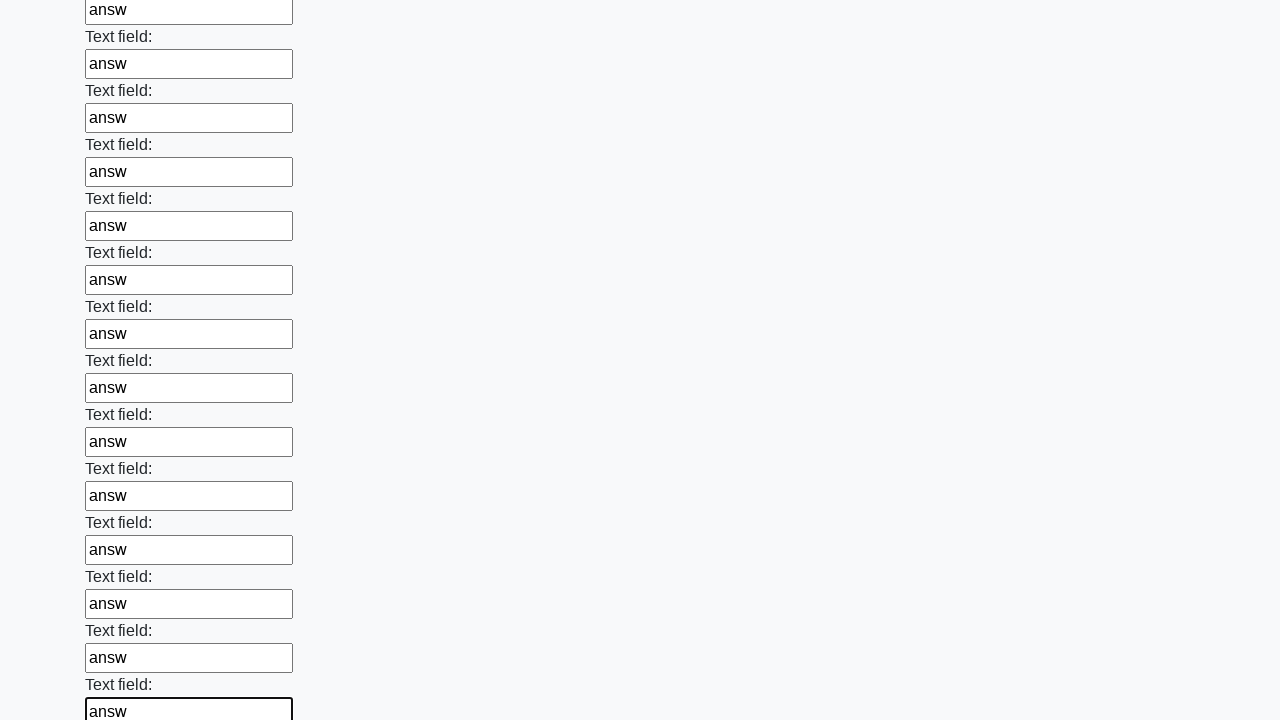

Filled text input field 56 of 100 with 'answ' on input[type="text"] >> nth=55
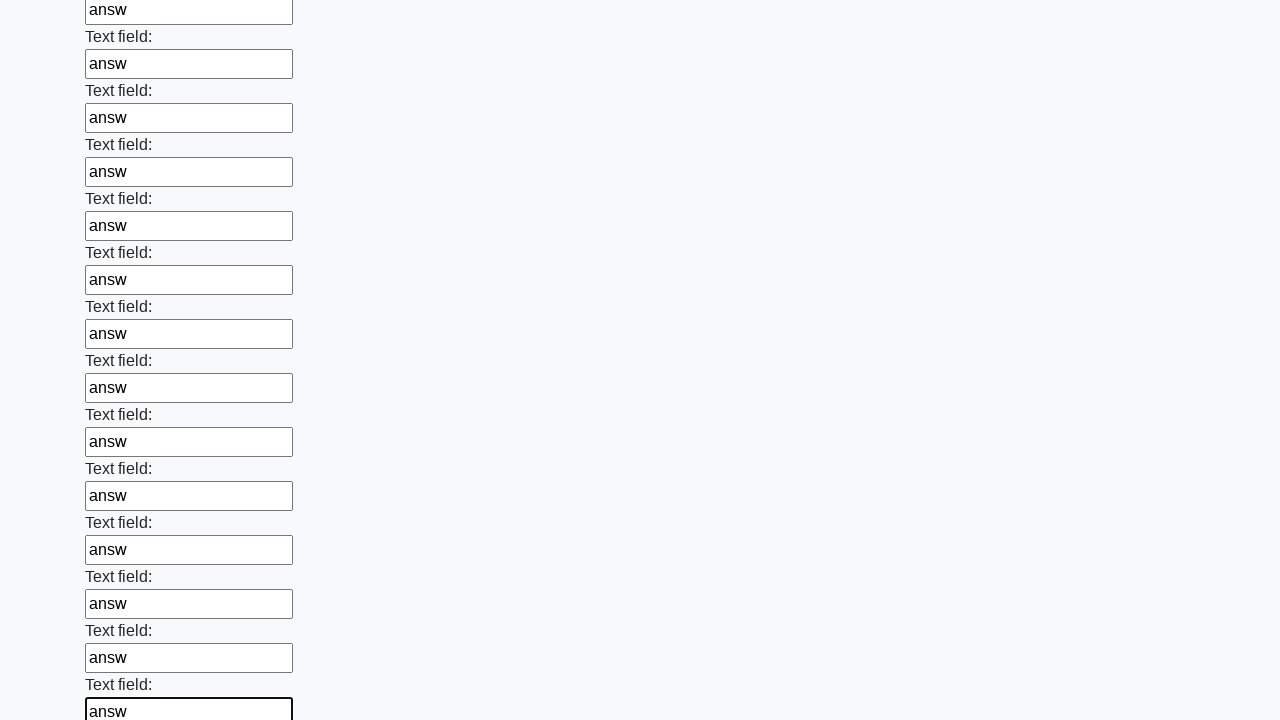

Filled text input field 57 of 100 with 'answ' on input[type="text"] >> nth=56
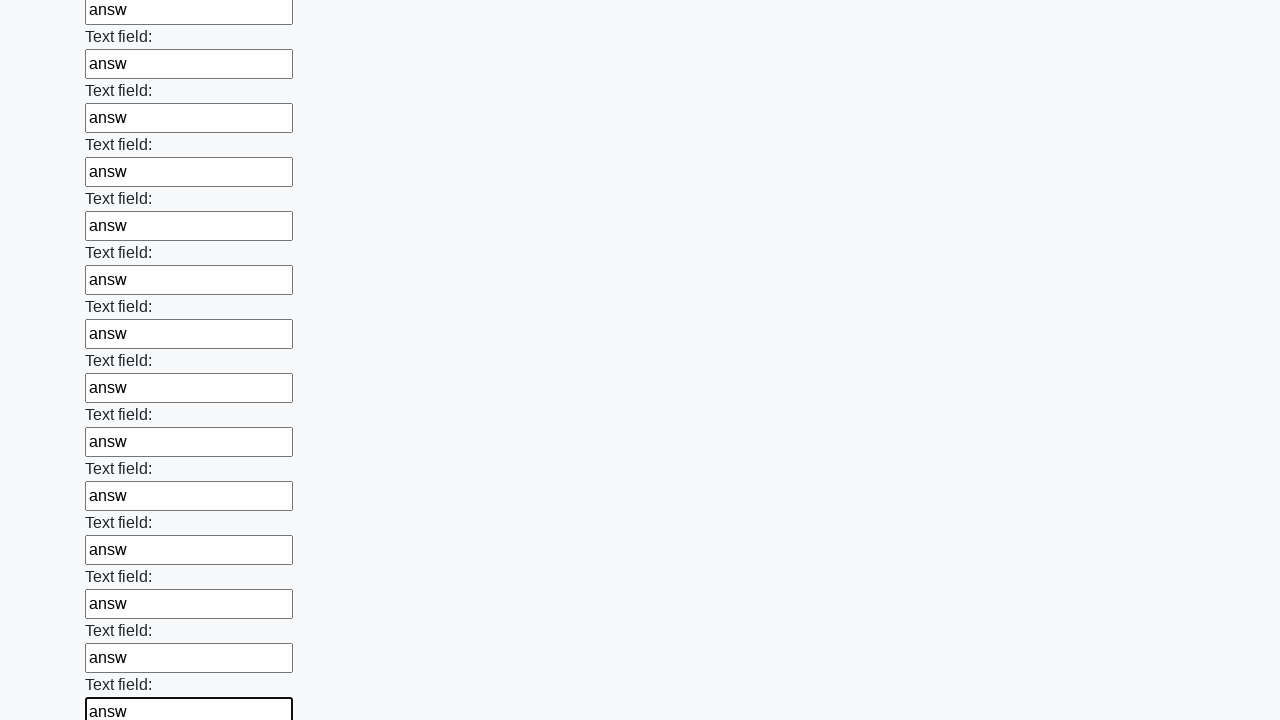

Filled text input field 58 of 100 with 'answ' on input[type="text"] >> nth=57
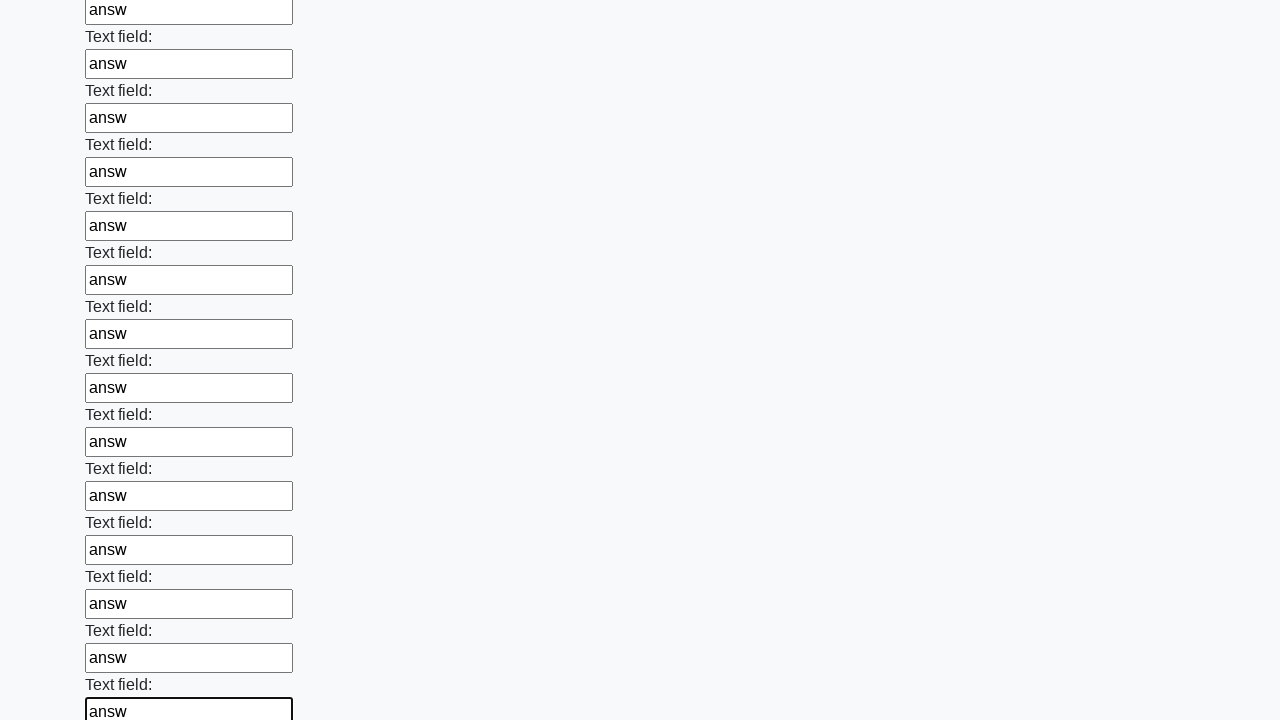

Filled text input field 59 of 100 with 'answ' on input[type="text"] >> nth=58
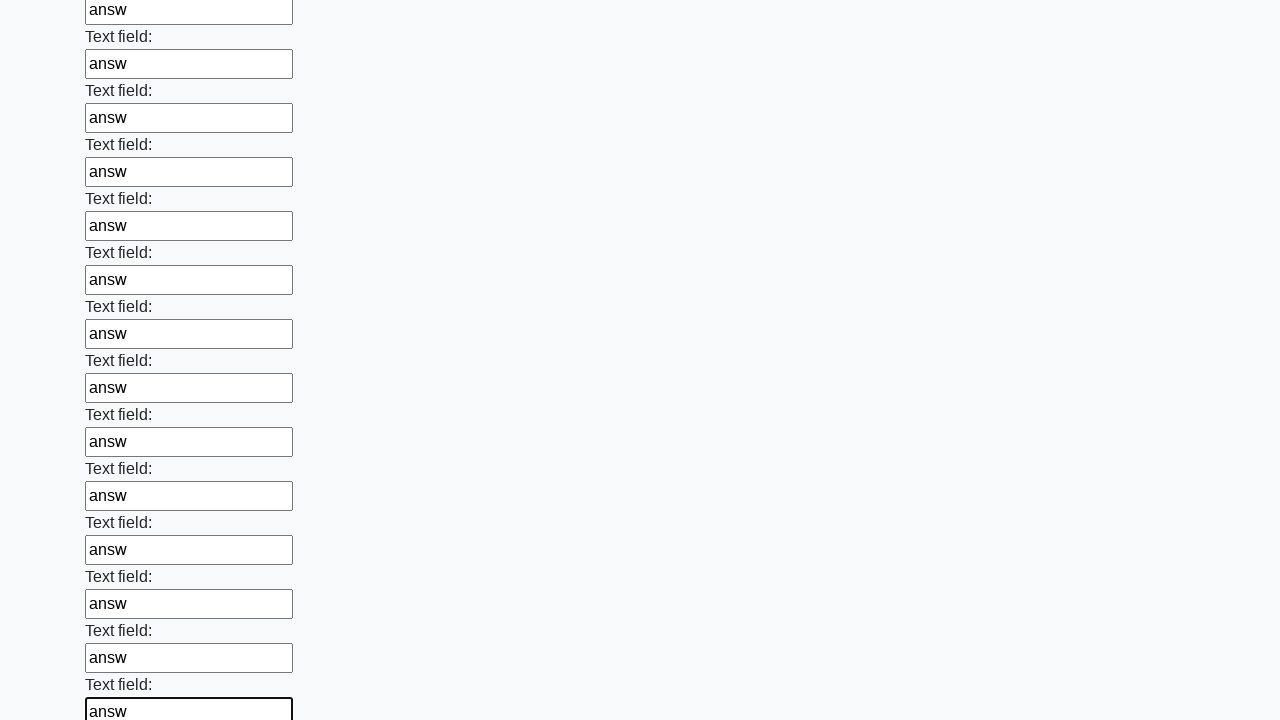

Filled text input field 60 of 100 with 'answ' on input[type="text"] >> nth=59
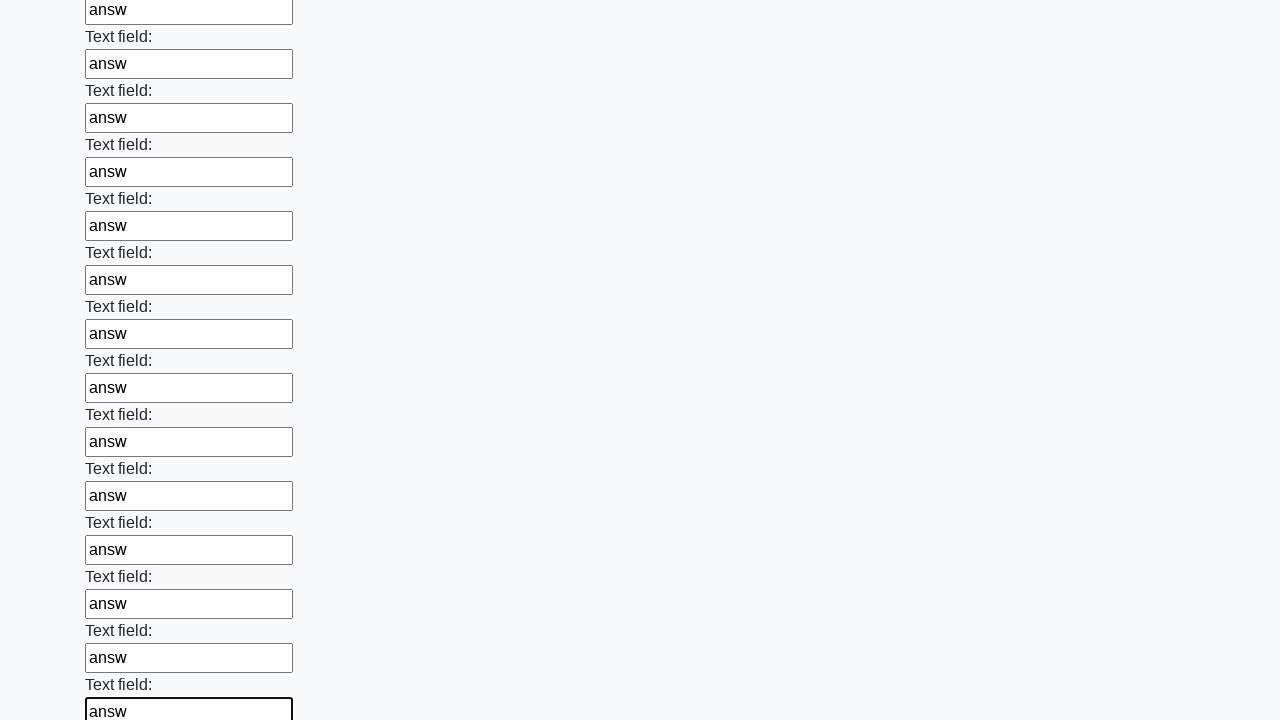

Filled text input field 61 of 100 with 'answ' on input[type="text"] >> nth=60
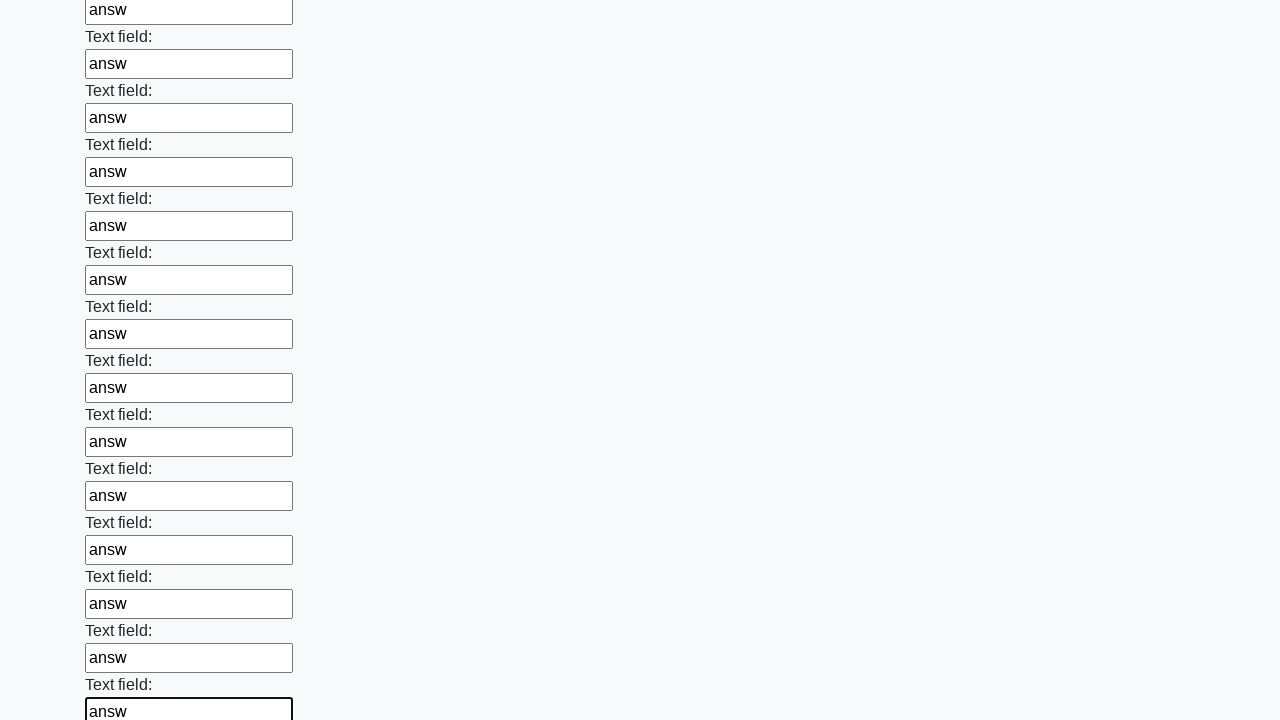

Filled text input field 62 of 100 with 'answ' on input[type="text"] >> nth=61
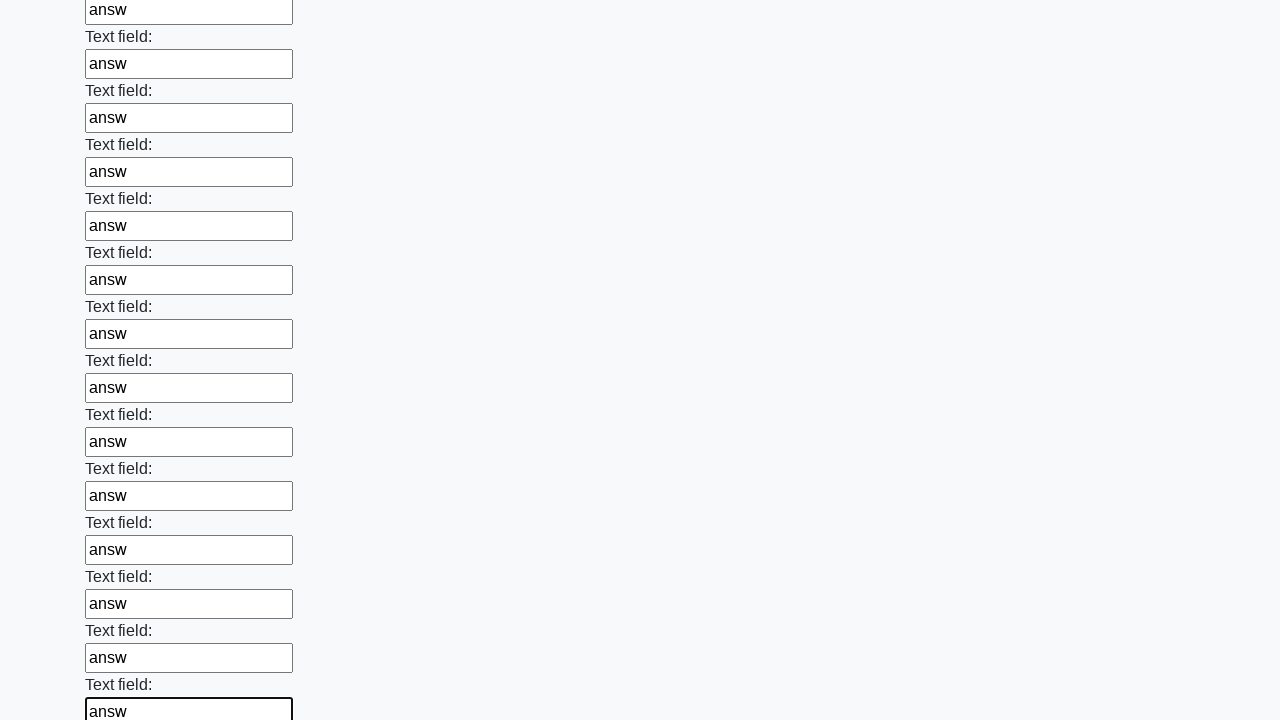

Filled text input field 63 of 100 with 'answ' on input[type="text"] >> nth=62
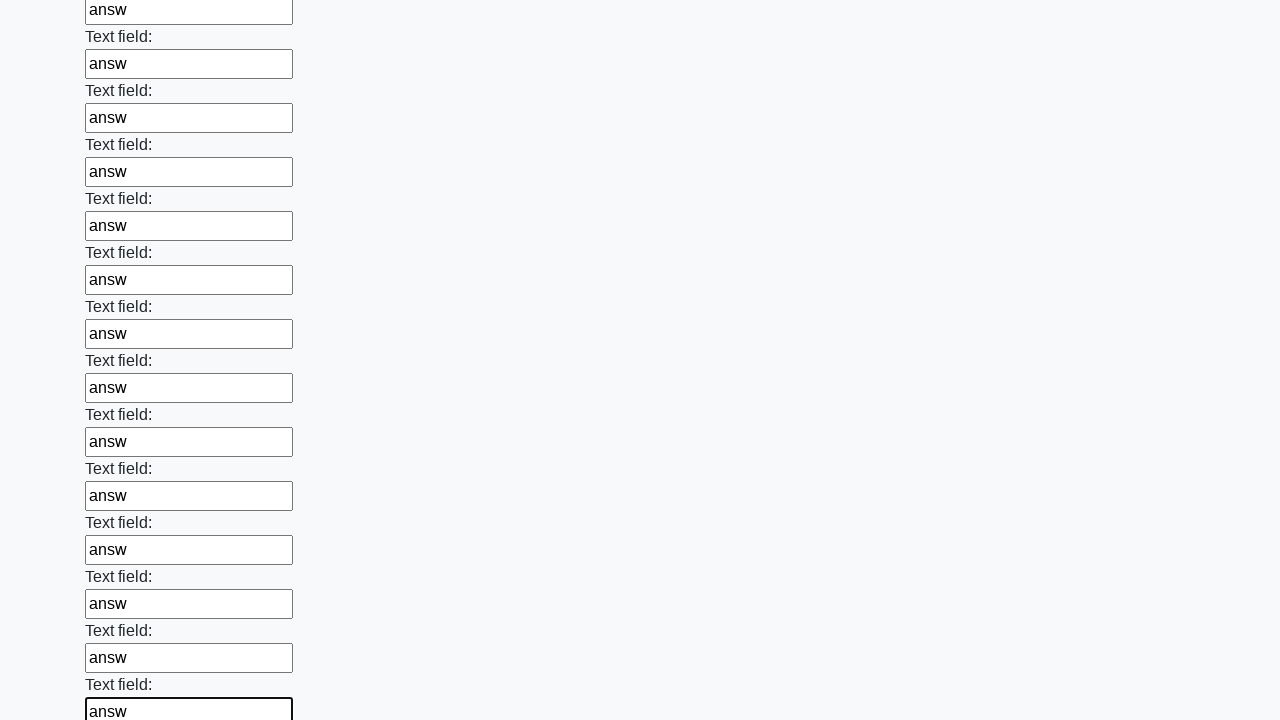

Filled text input field 64 of 100 with 'answ' on input[type="text"] >> nth=63
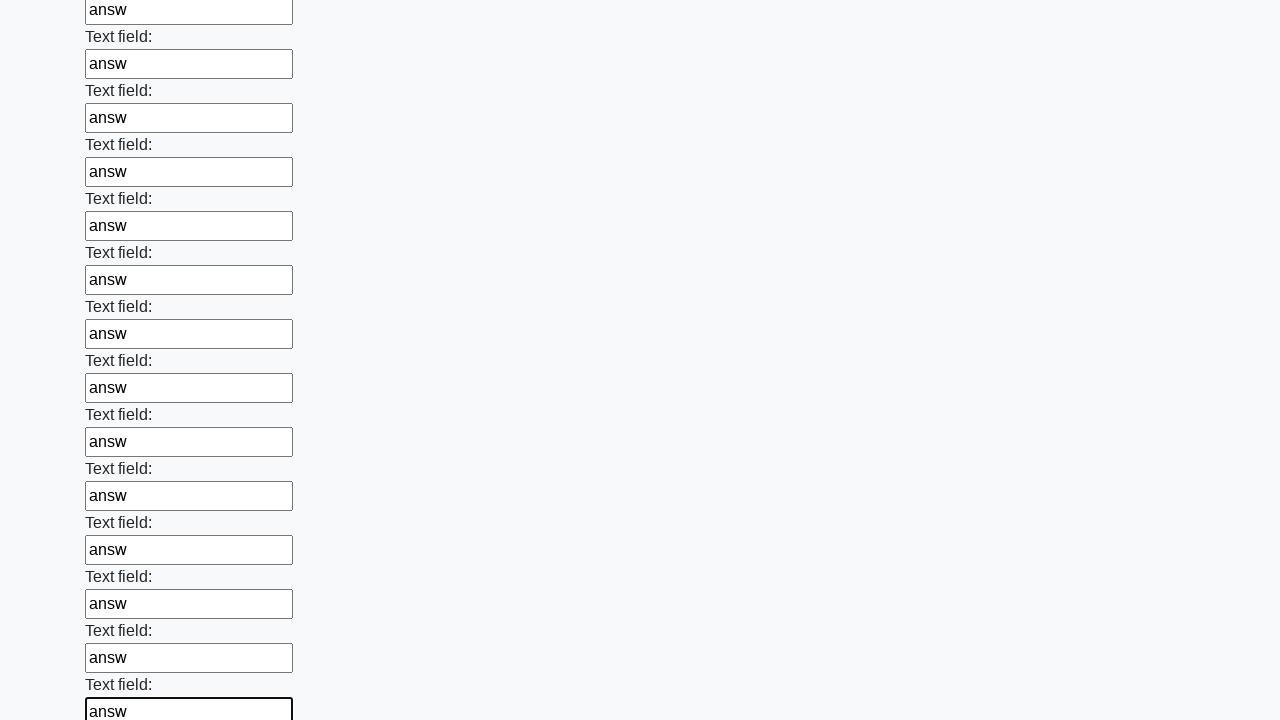

Filled text input field 65 of 100 with 'answ' on input[type="text"] >> nth=64
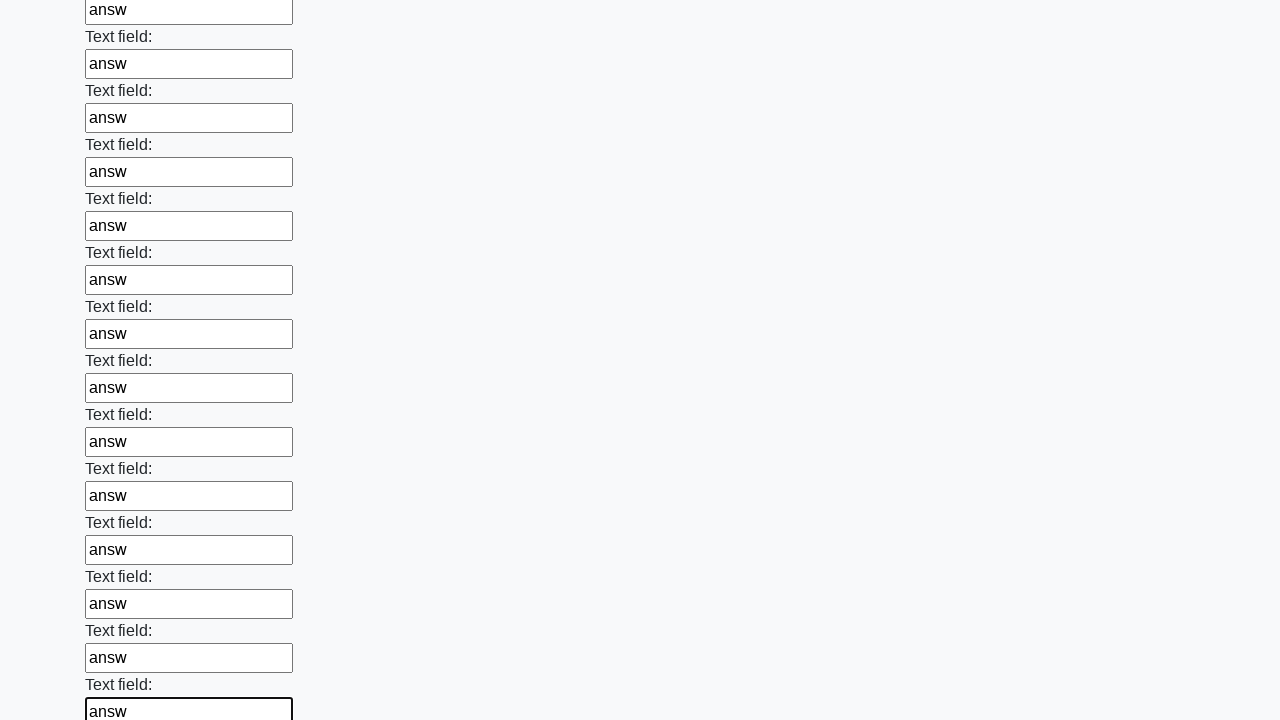

Filled text input field 66 of 100 with 'answ' on input[type="text"] >> nth=65
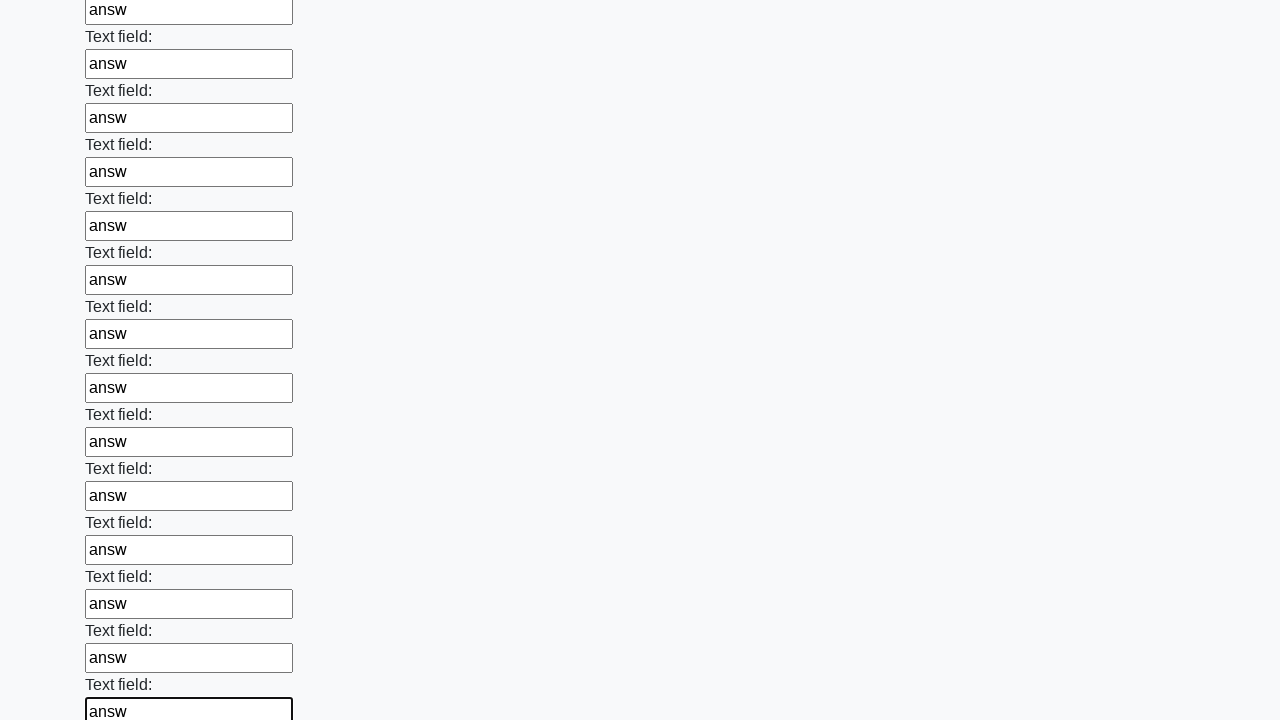

Filled text input field 67 of 100 with 'answ' on input[type="text"] >> nth=66
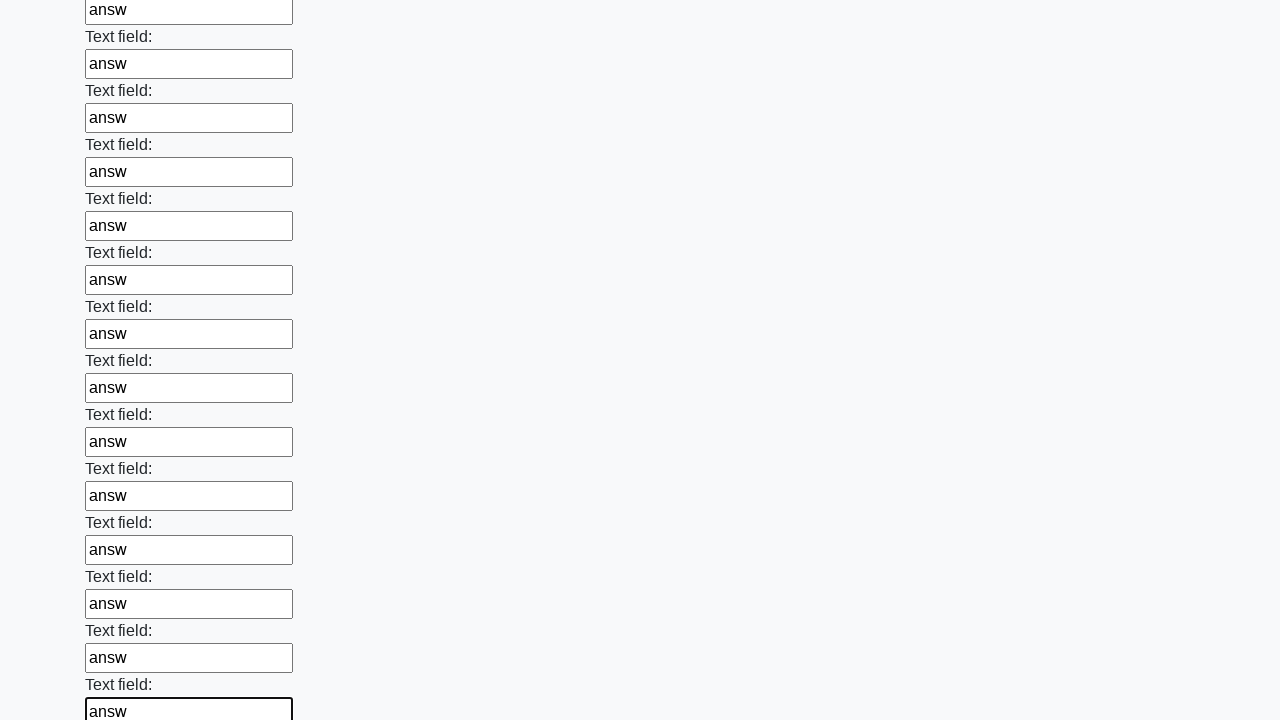

Filled text input field 68 of 100 with 'answ' on input[type="text"] >> nth=67
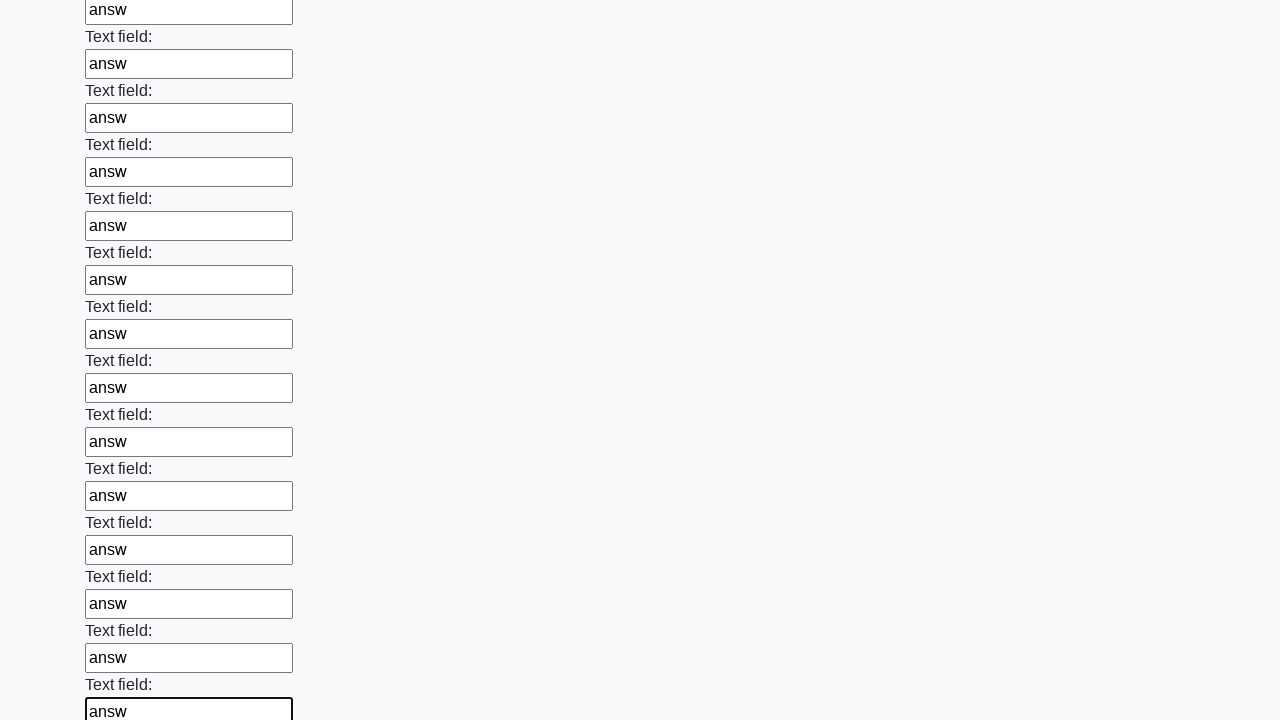

Filled text input field 69 of 100 with 'answ' on input[type="text"] >> nth=68
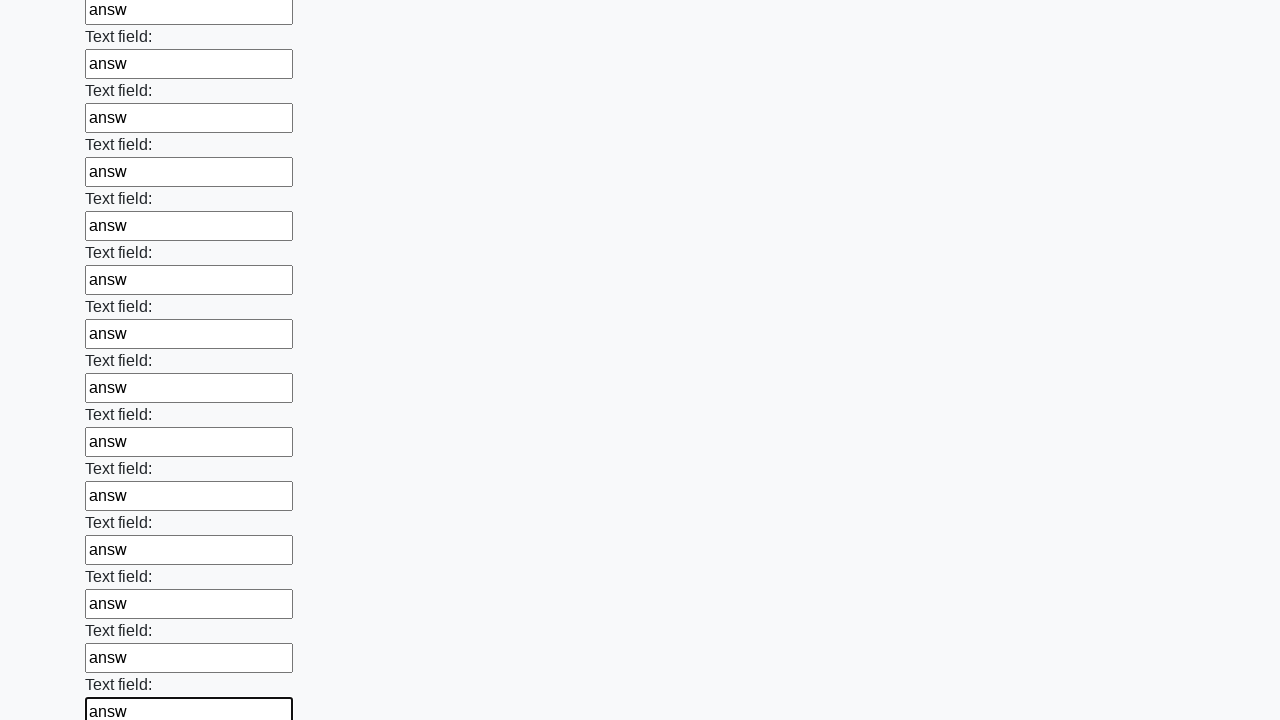

Filled text input field 70 of 100 with 'answ' on input[type="text"] >> nth=69
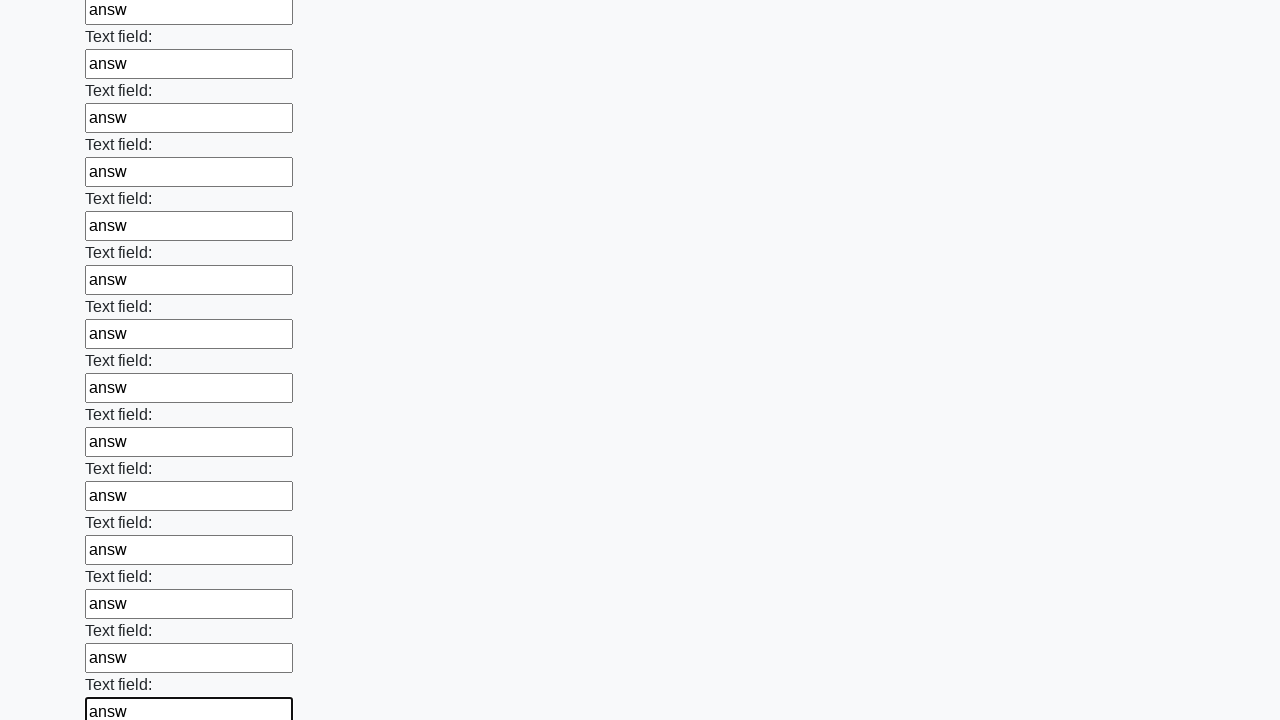

Filled text input field 71 of 100 with 'answ' on input[type="text"] >> nth=70
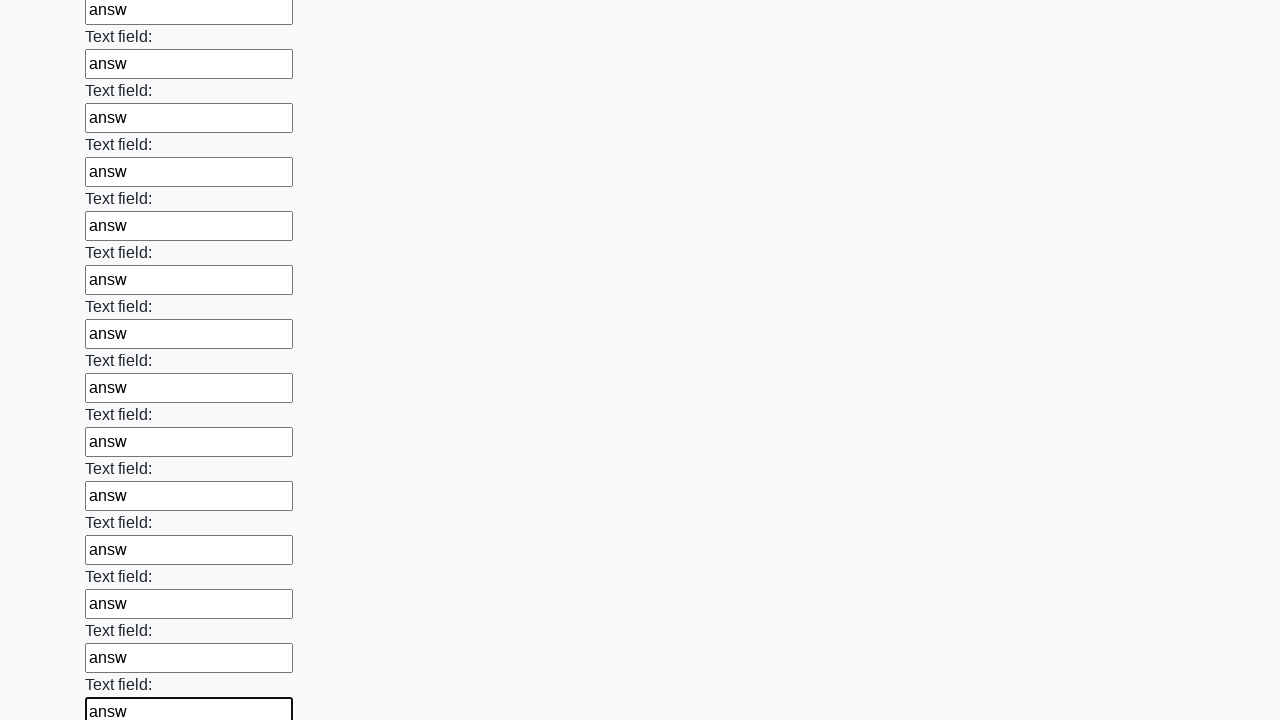

Filled text input field 72 of 100 with 'answ' on input[type="text"] >> nth=71
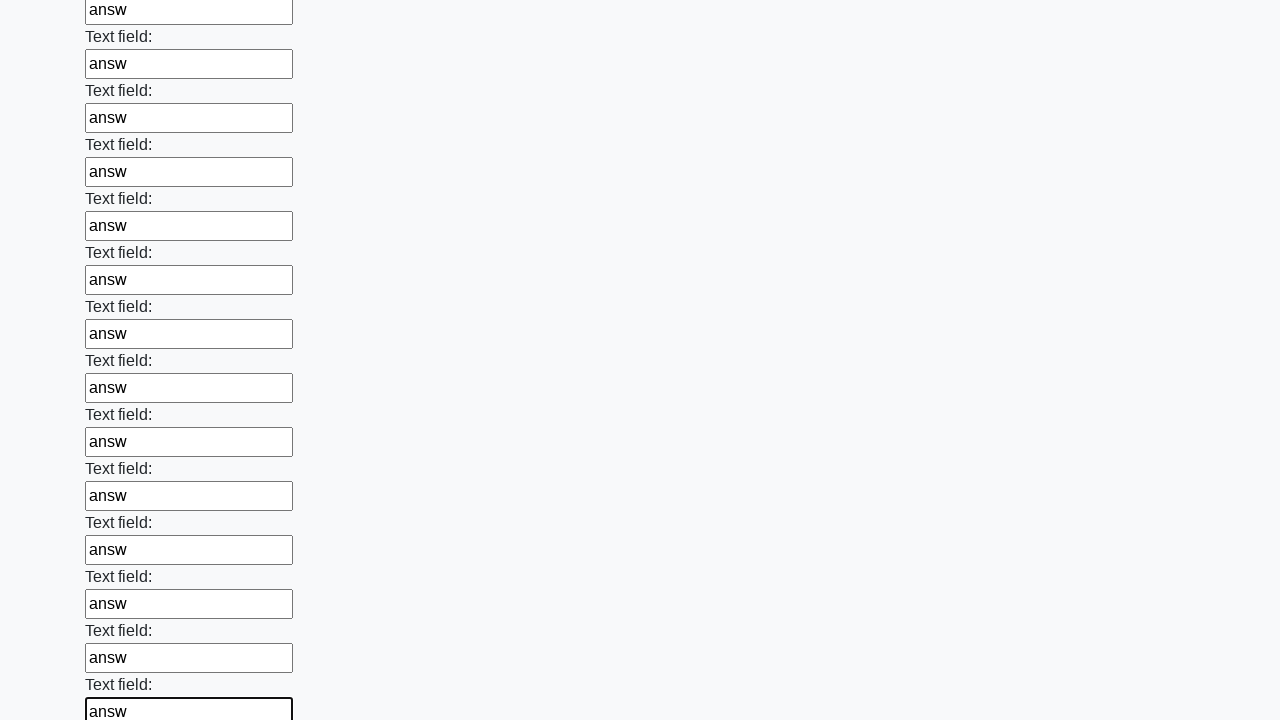

Filled text input field 73 of 100 with 'answ' on input[type="text"] >> nth=72
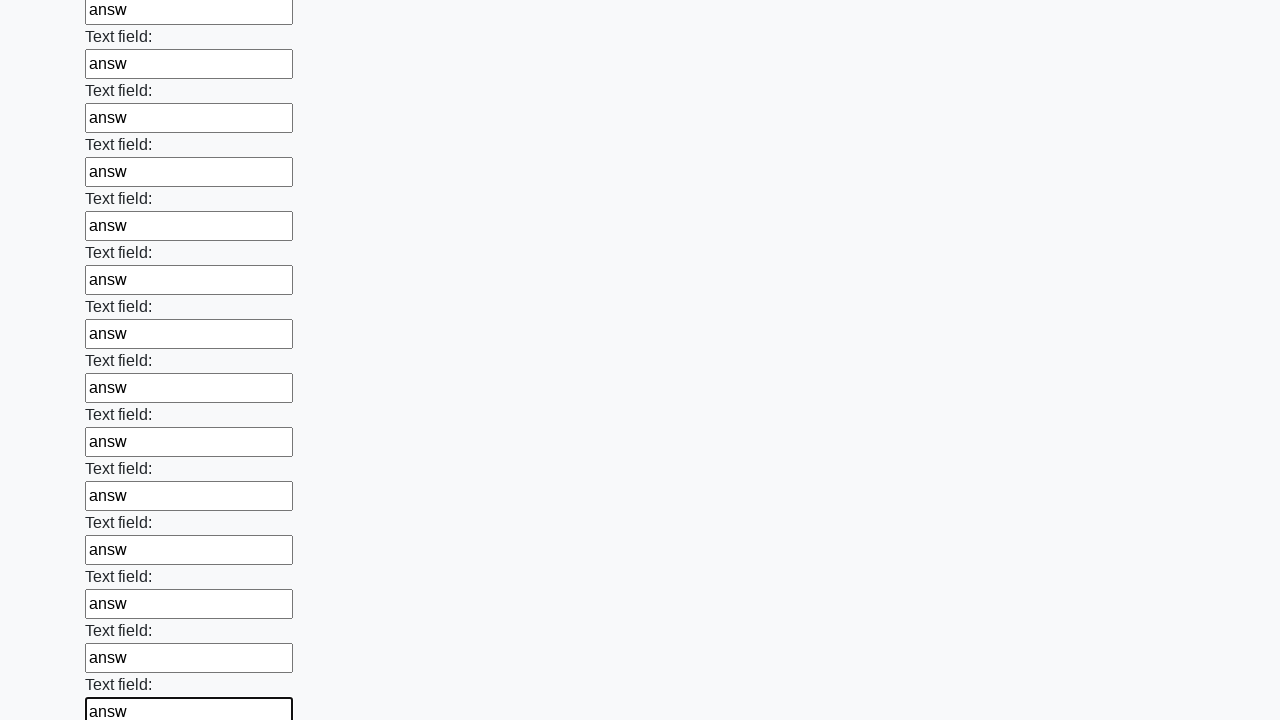

Filled text input field 74 of 100 with 'answ' on input[type="text"] >> nth=73
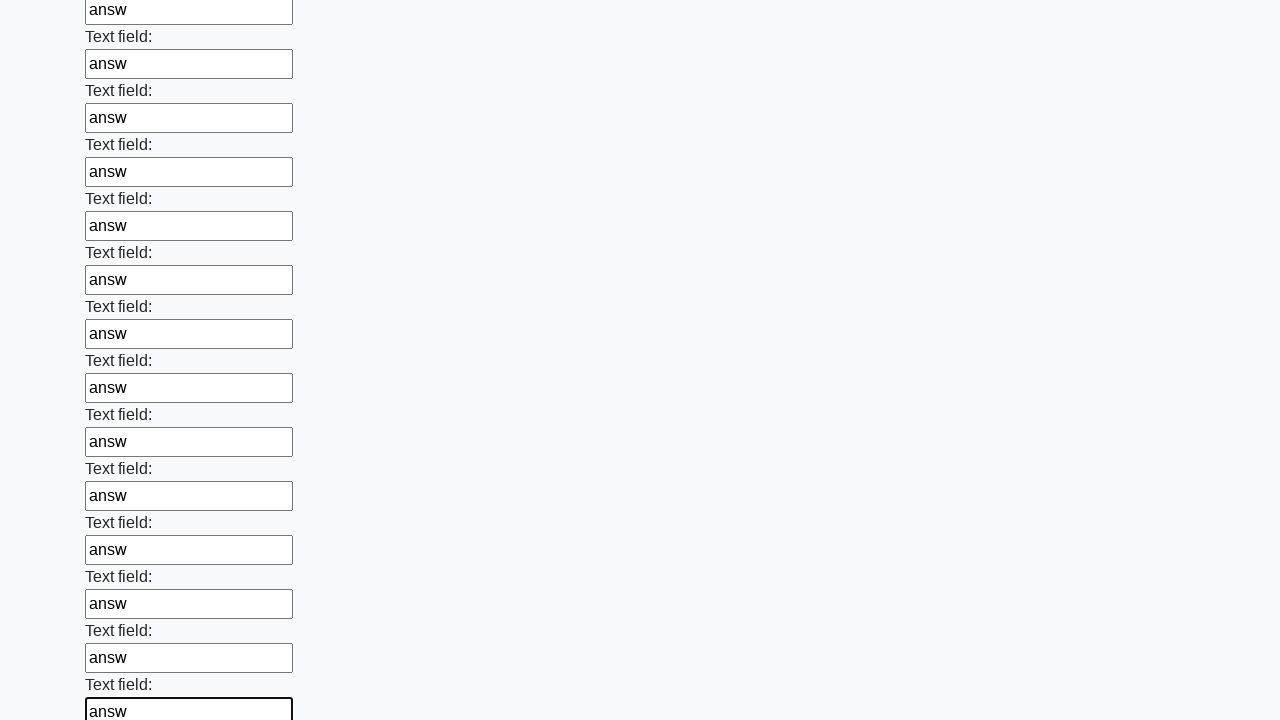

Filled text input field 75 of 100 with 'answ' on input[type="text"] >> nth=74
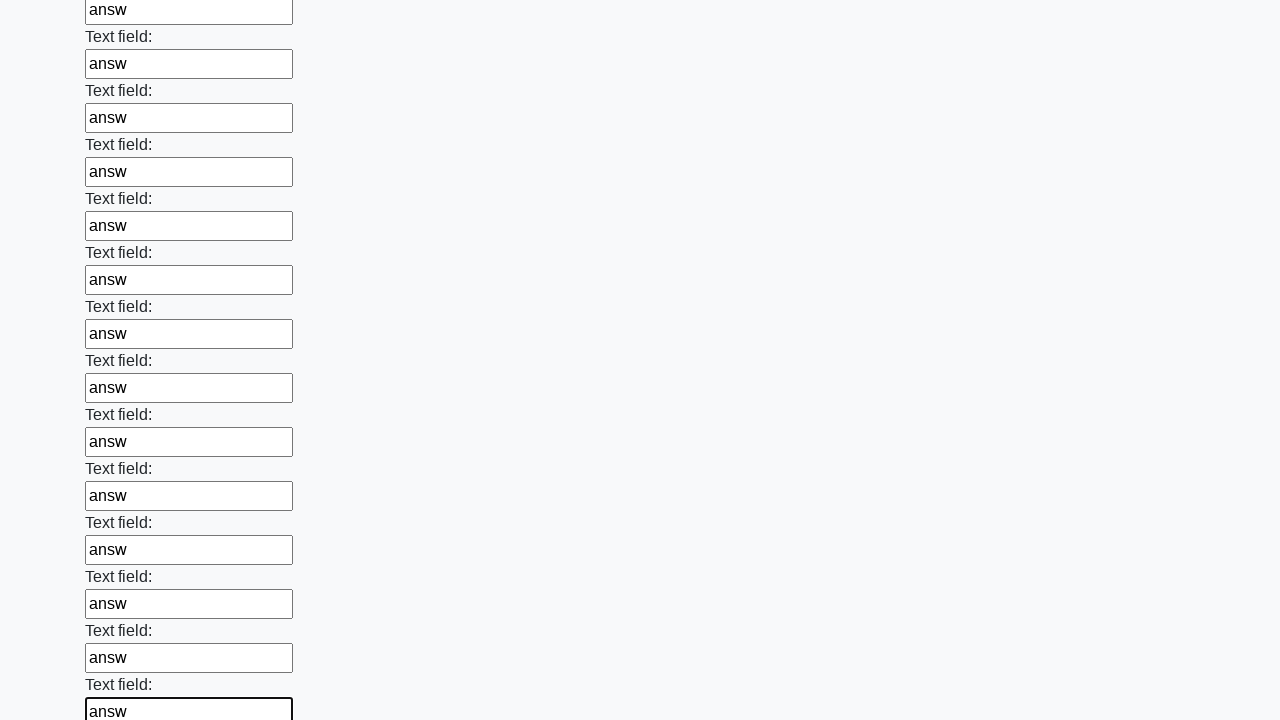

Filled text input field 76 of 100 with 'answ' on input[type="text"] >> nth=75
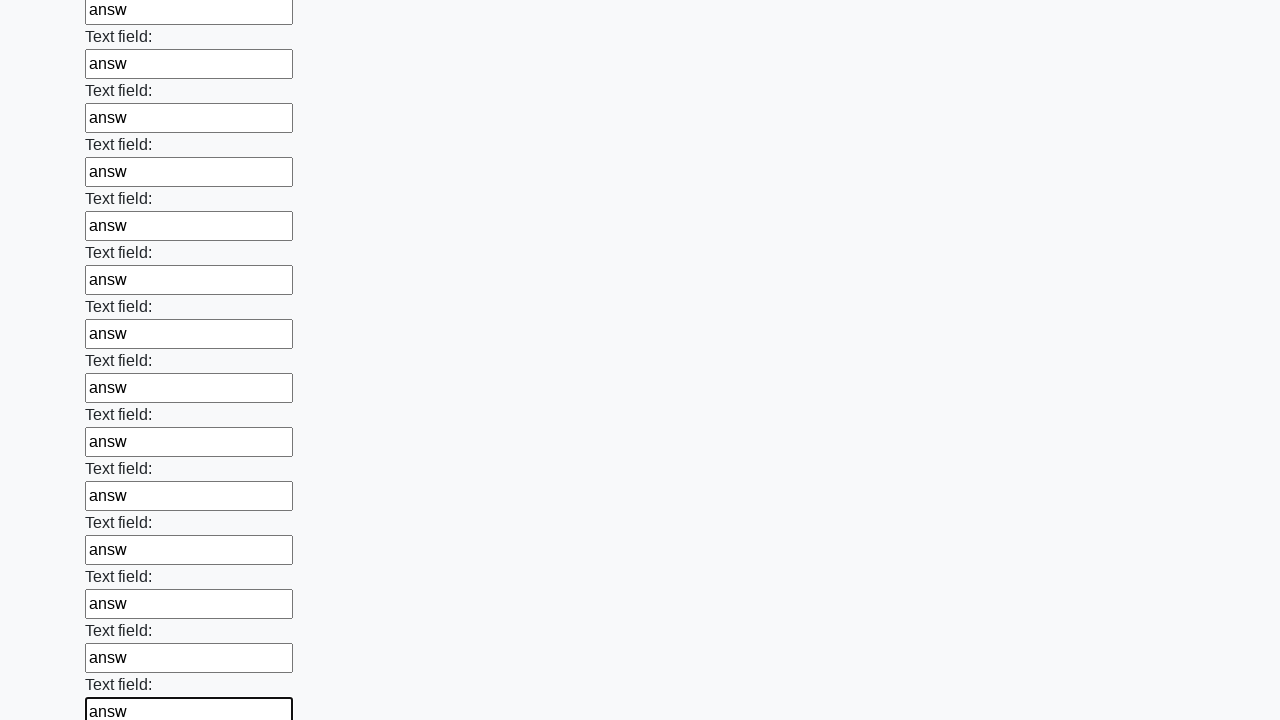

Filled text input field 77 of 100 with 'answ' on input[type="text"] >> nth=76
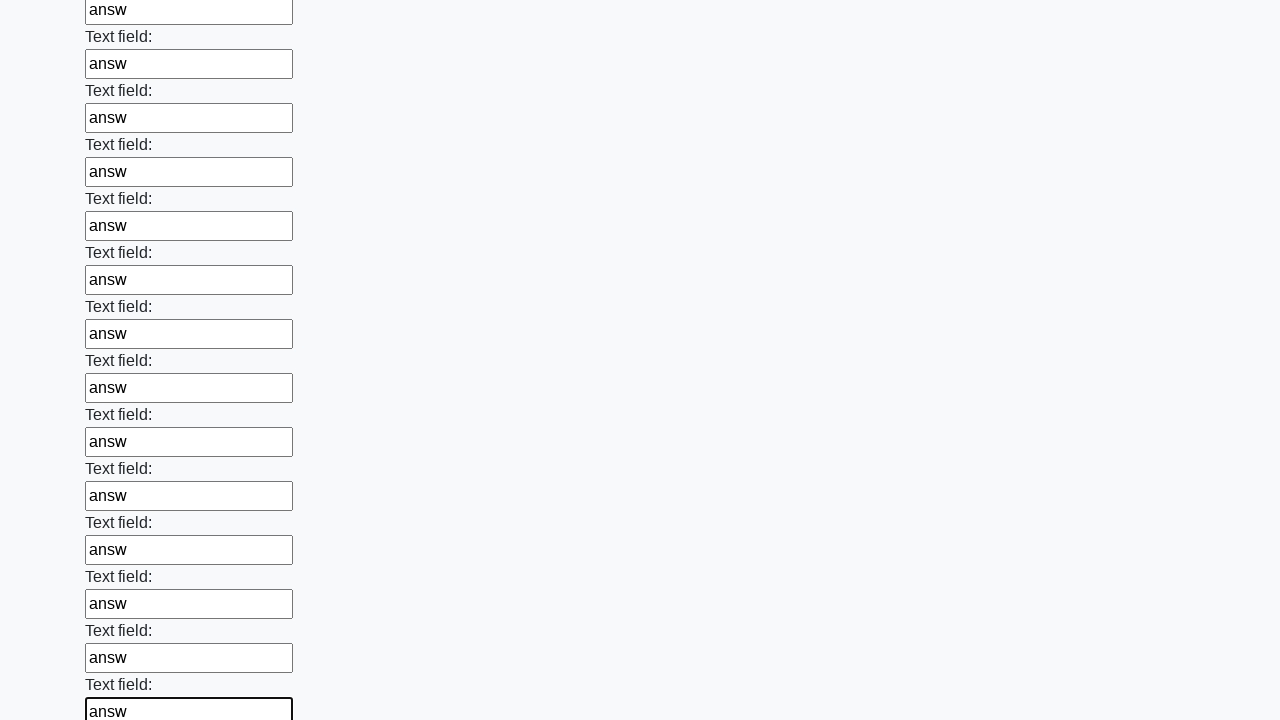

Filled text input field 78 of 100 with 'answ' on input[type="text"] >> nth=77
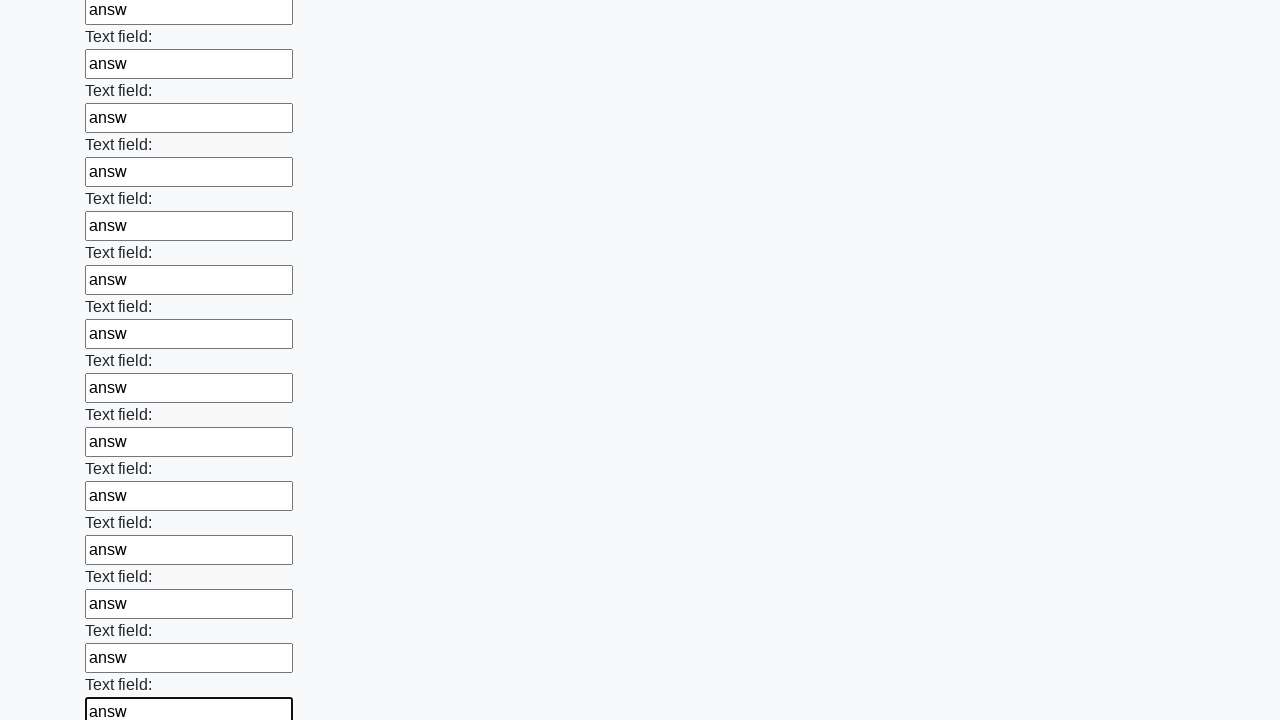

Filled text input field 79 of 100 with 'answ' on input[type="text"] >> nth=78
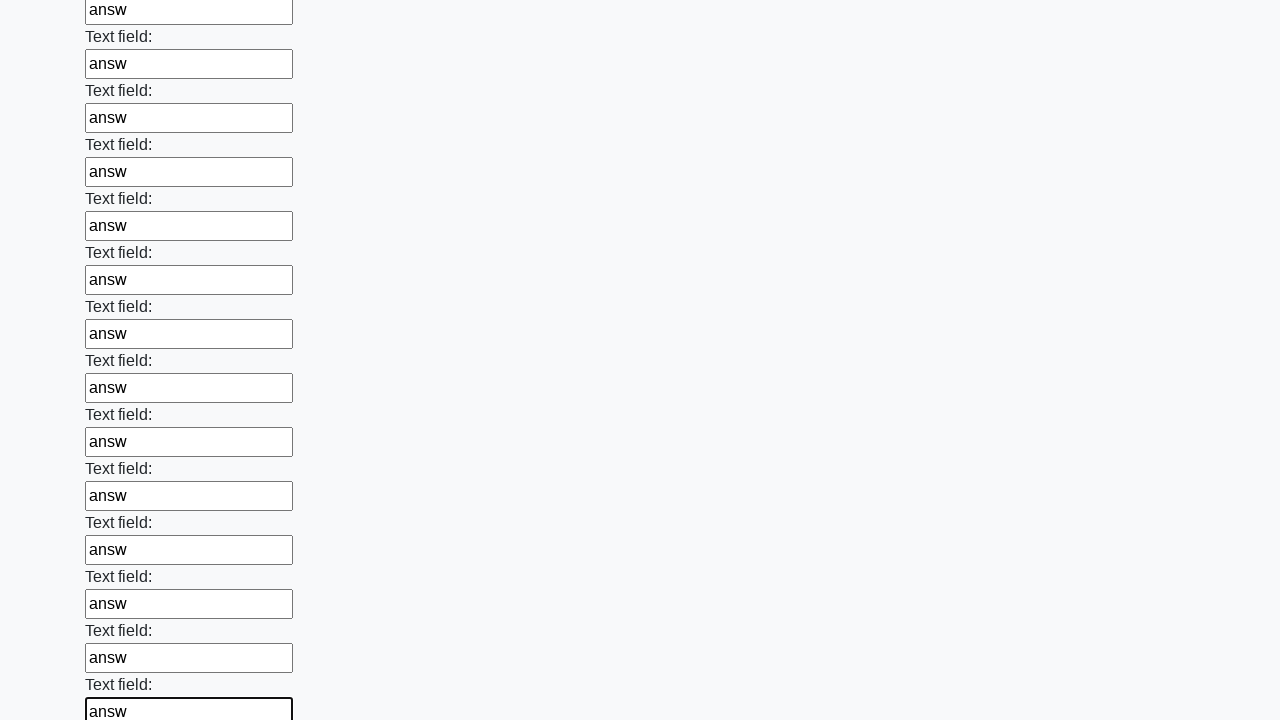

Filled text input field 80 of 100 with 'answ' on input[type="text"] >> nth=79
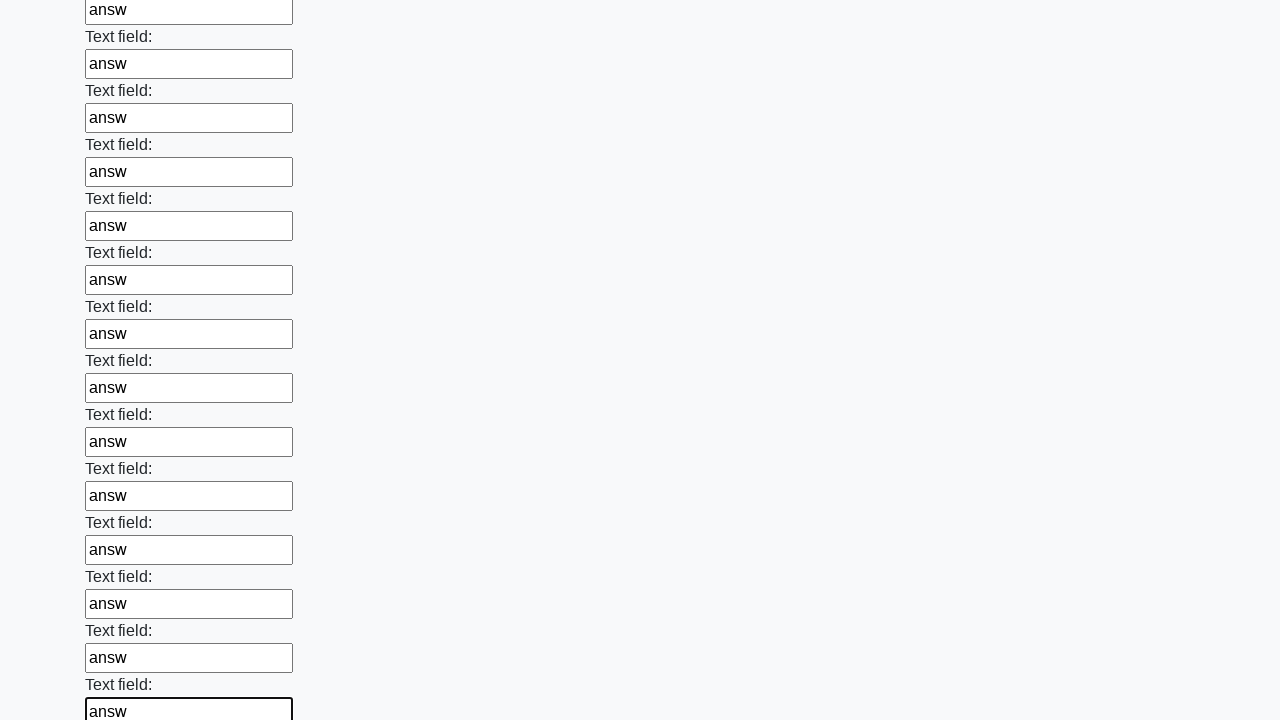

Filled text input field 81 of 100 with 'answ' on input[type="text"] >> nth=80
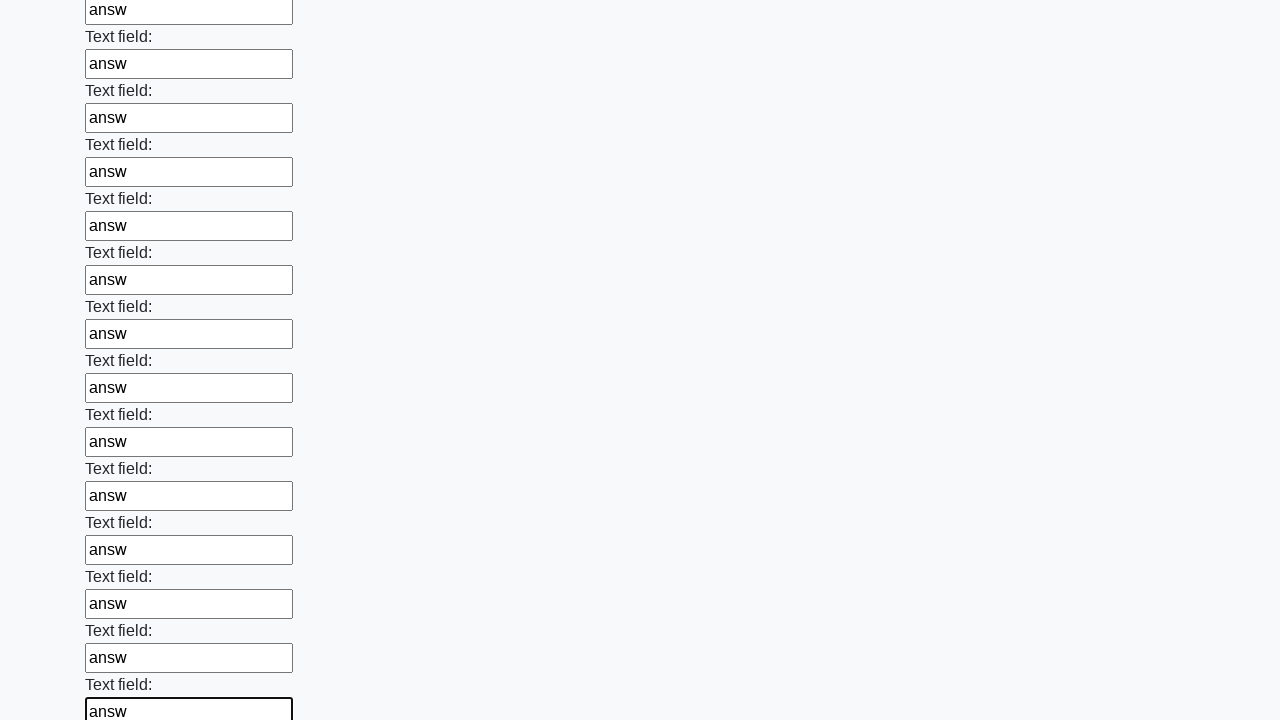

Filled text input field 82 of 100 with 'answ' on input[type="text"] >> nth=81
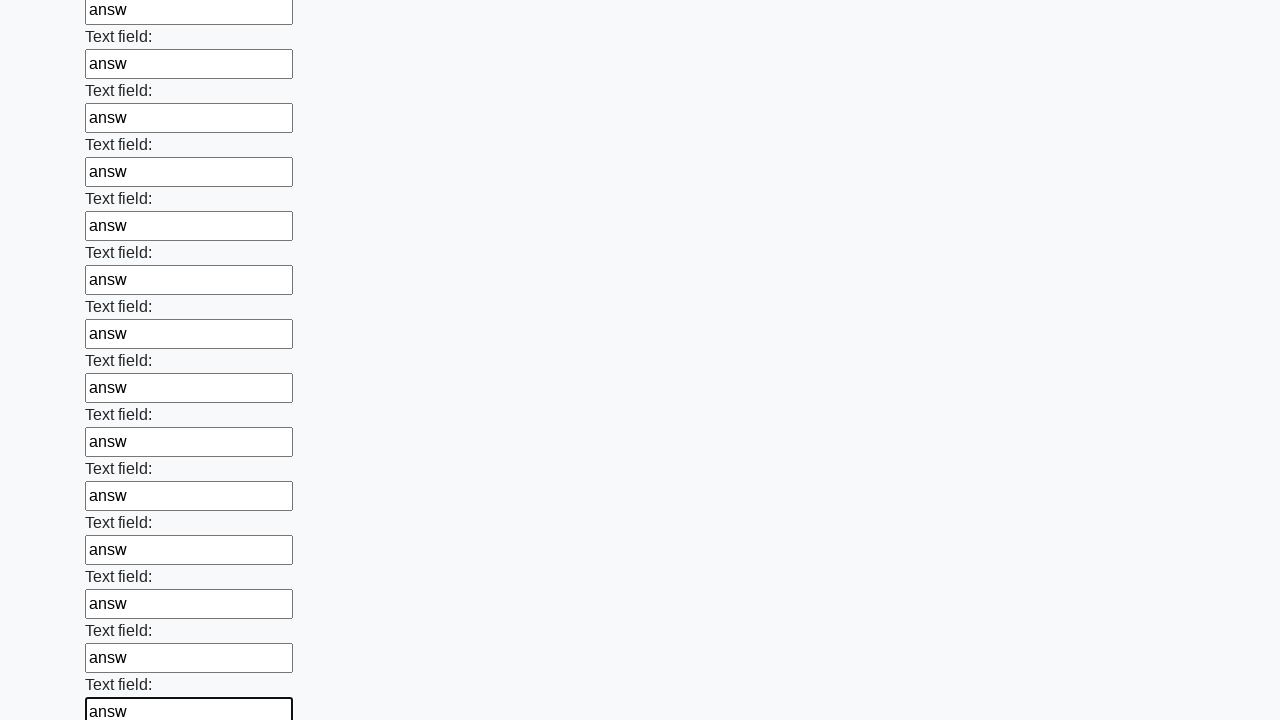

Filled text input field 83 of 100 with 'answ' on input[type="text"] >> nth=82
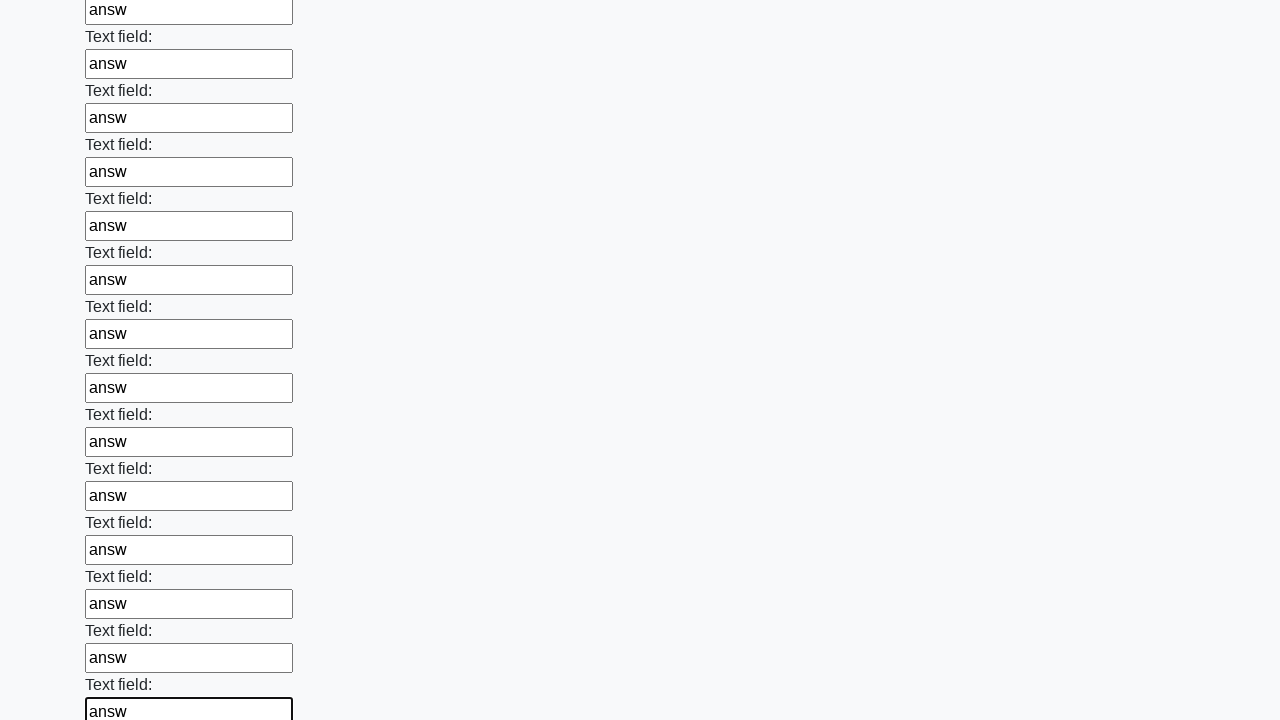

Filled text input field 84 of 100 with 'answ' on input[type="text"] >> nth=83
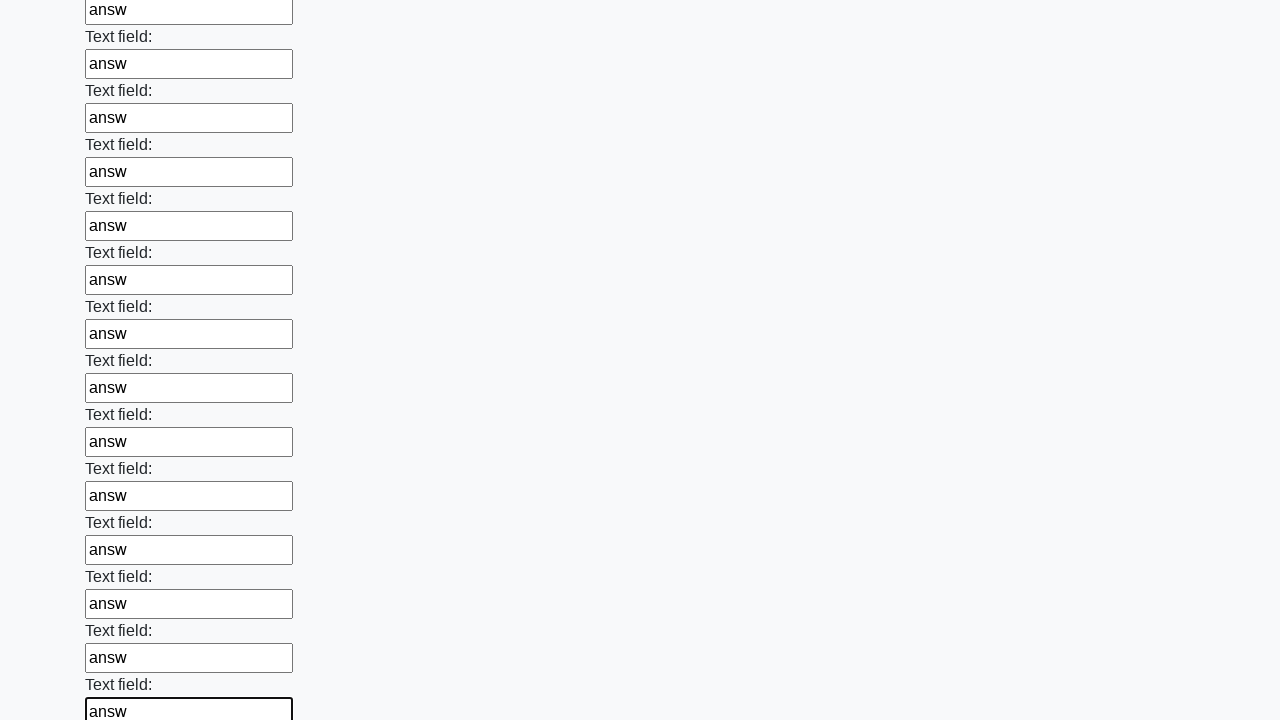

Filled text input field 85 of 100 with 'answ' on input[type="text"] >> nth=84
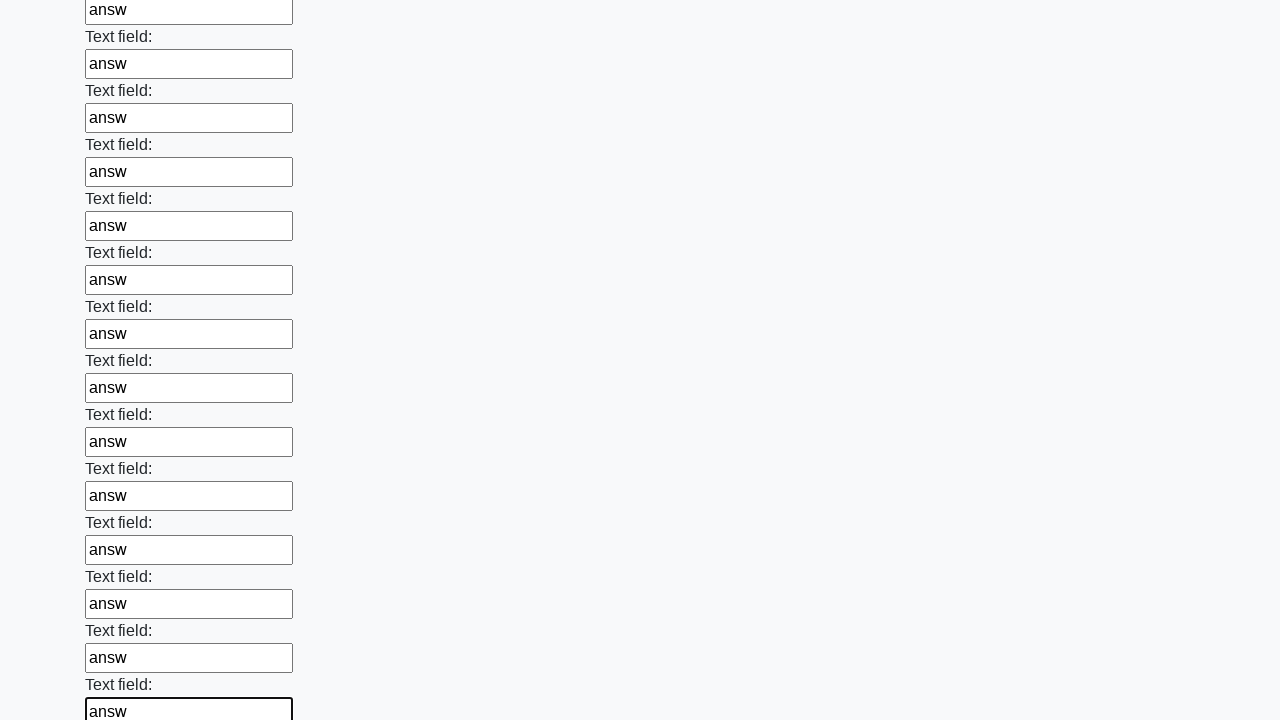

Filled text input field 86 of 100 with 'answ' on input[type="text"] >> nth=85
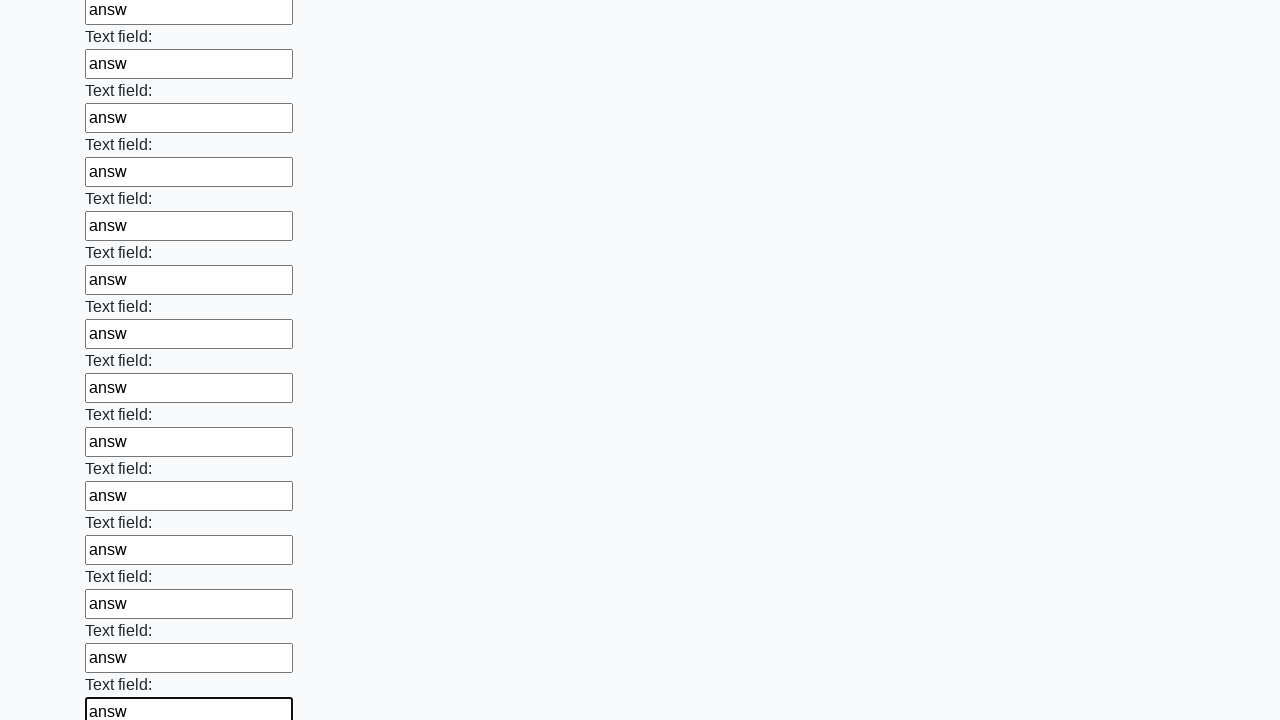

Filled text input field 87 of 100 with 'answ' on input[type="text"] >> nth=86
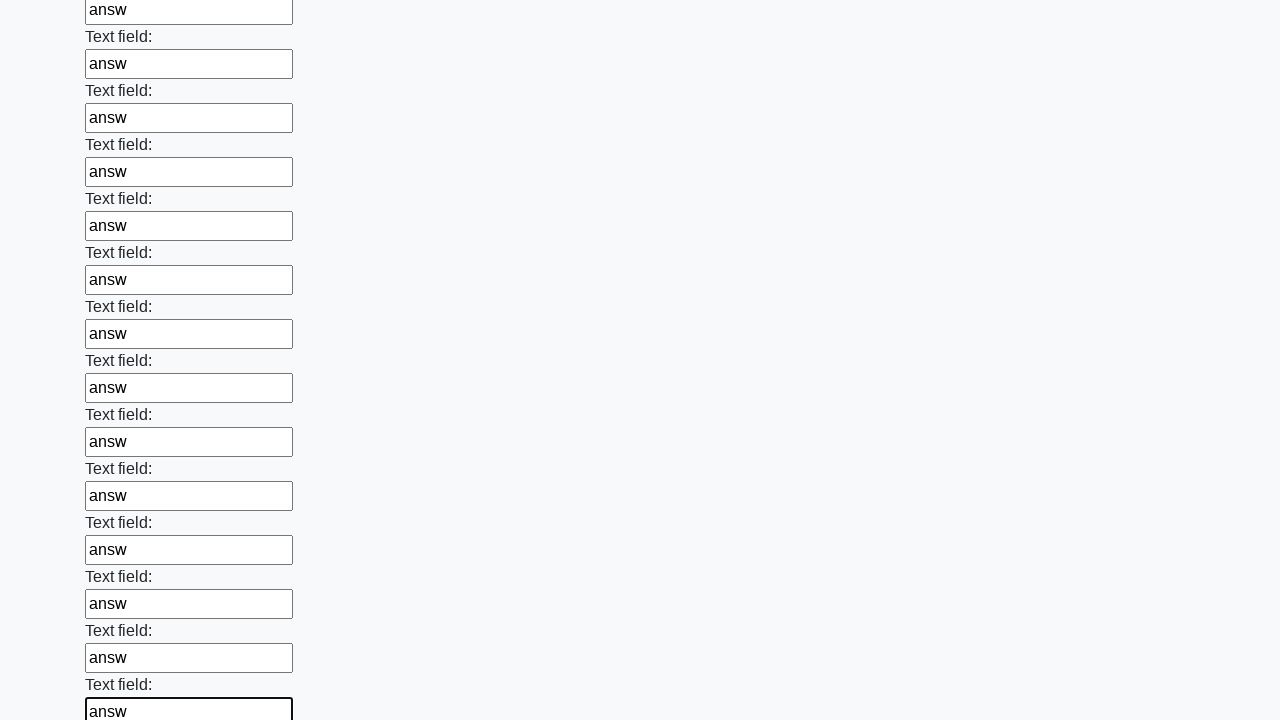

Filled text input field 88 of 100 with 'answ' on input[type="text"] >> nth=87
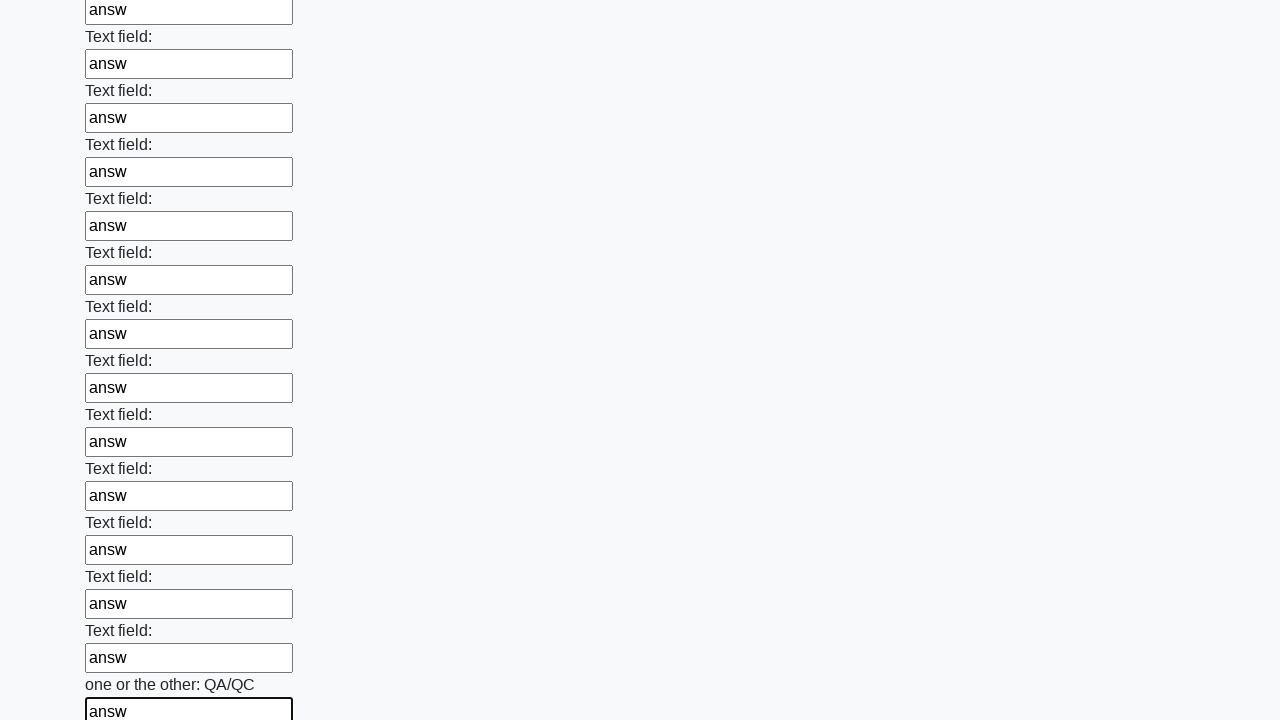

Filled text input field 89 of 100 with 'answ' on input[type="text"] >> nth=88
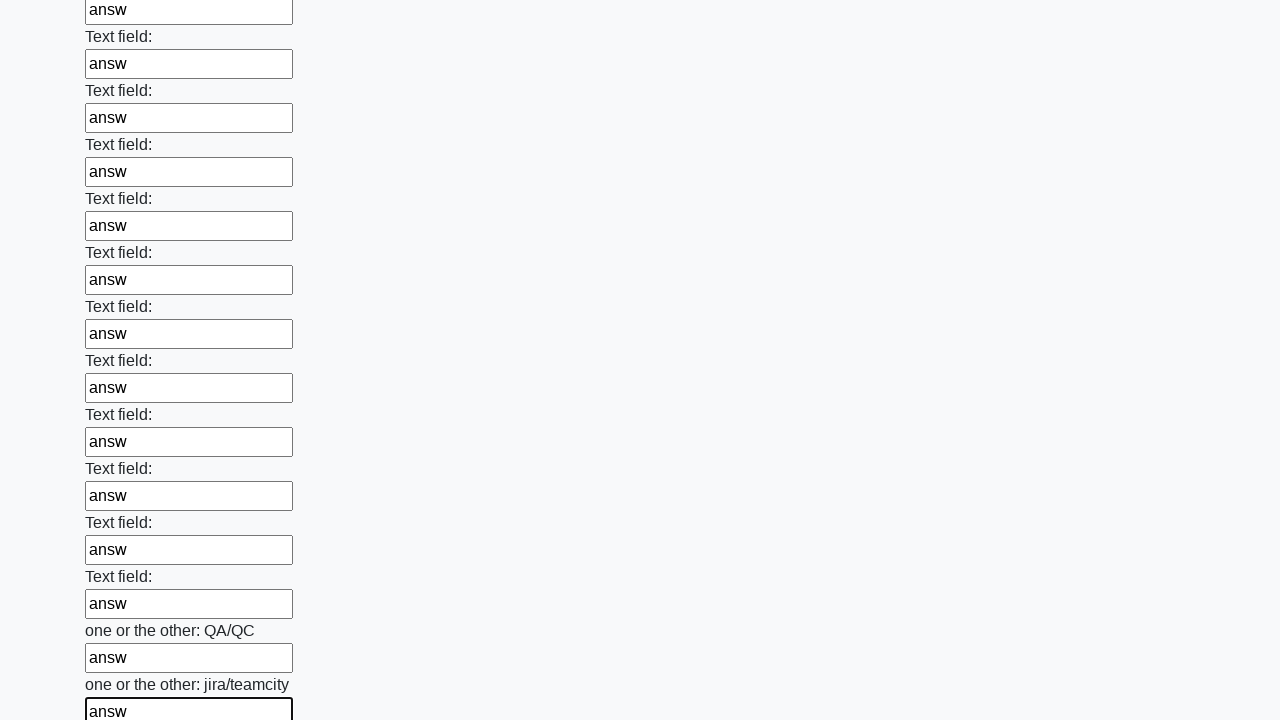

Filled text input field 90 of 100 with 'answ' on input[type="text"] >> nth=89
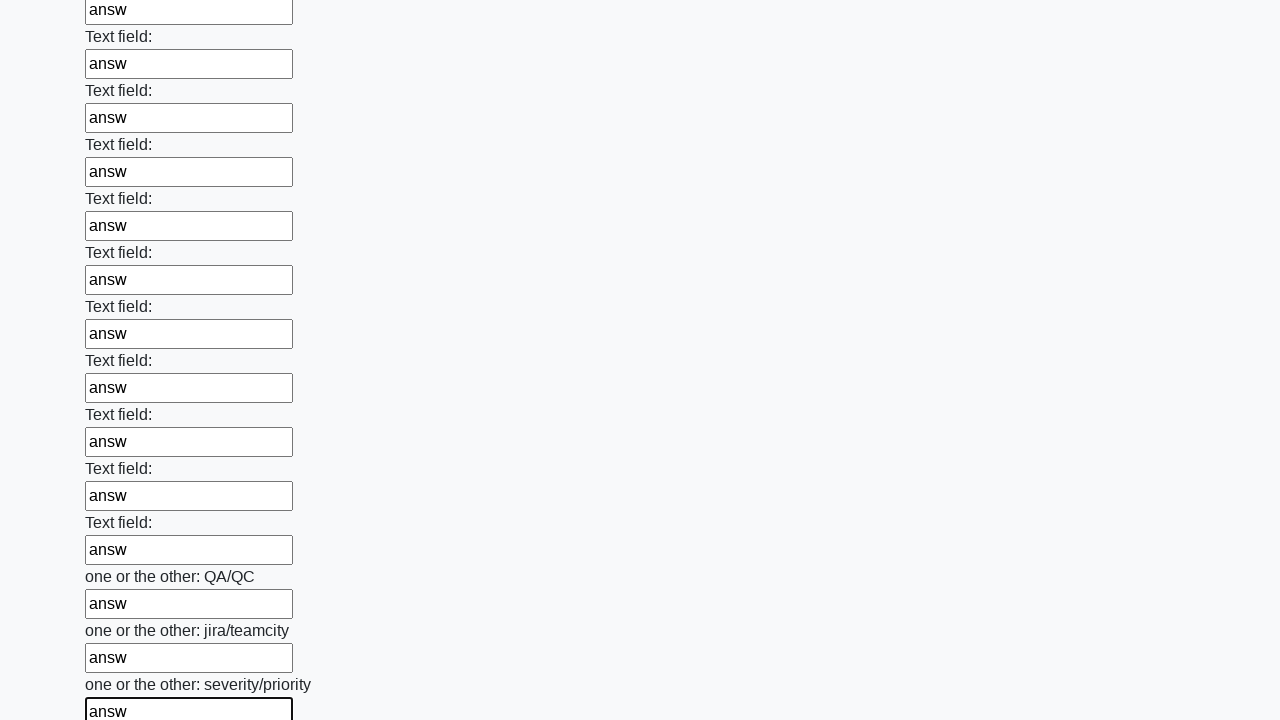

Filled text input field 91 of 100 with 'answ' on input[type="text"] >> nth=90
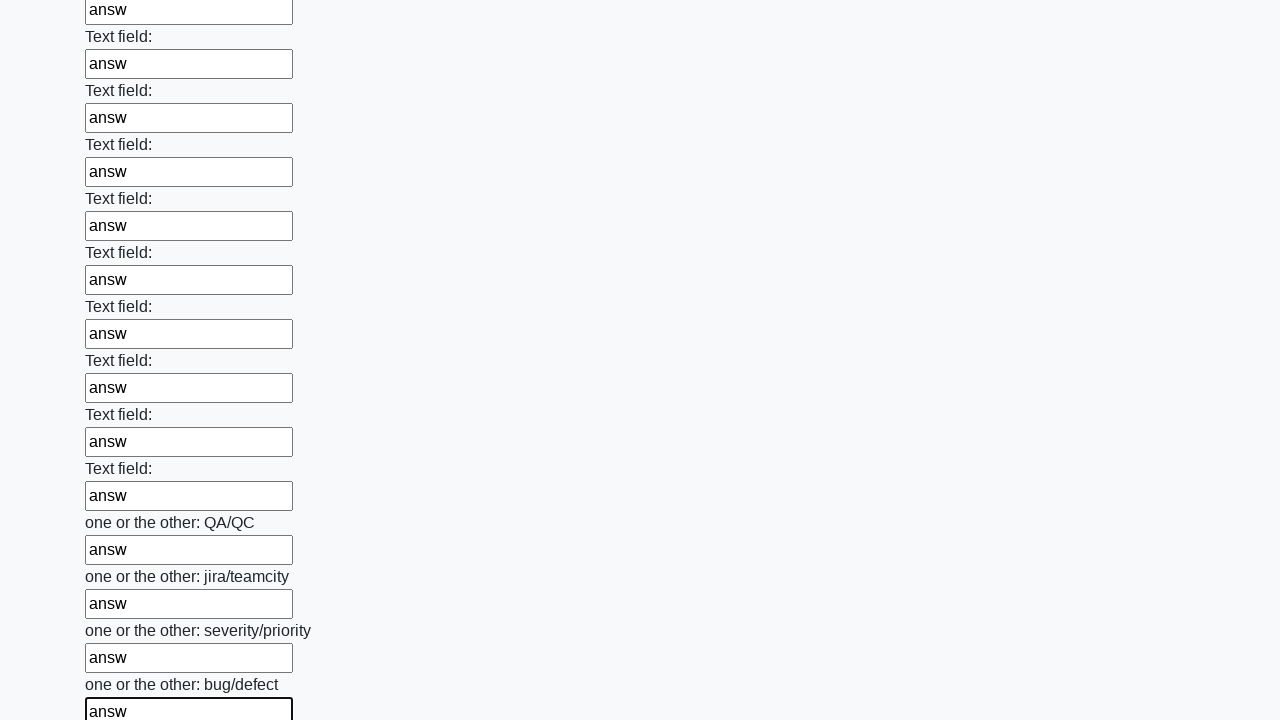

Filled text input field 92 of 100 with 'answ' on input[type="text"] >> nth=91
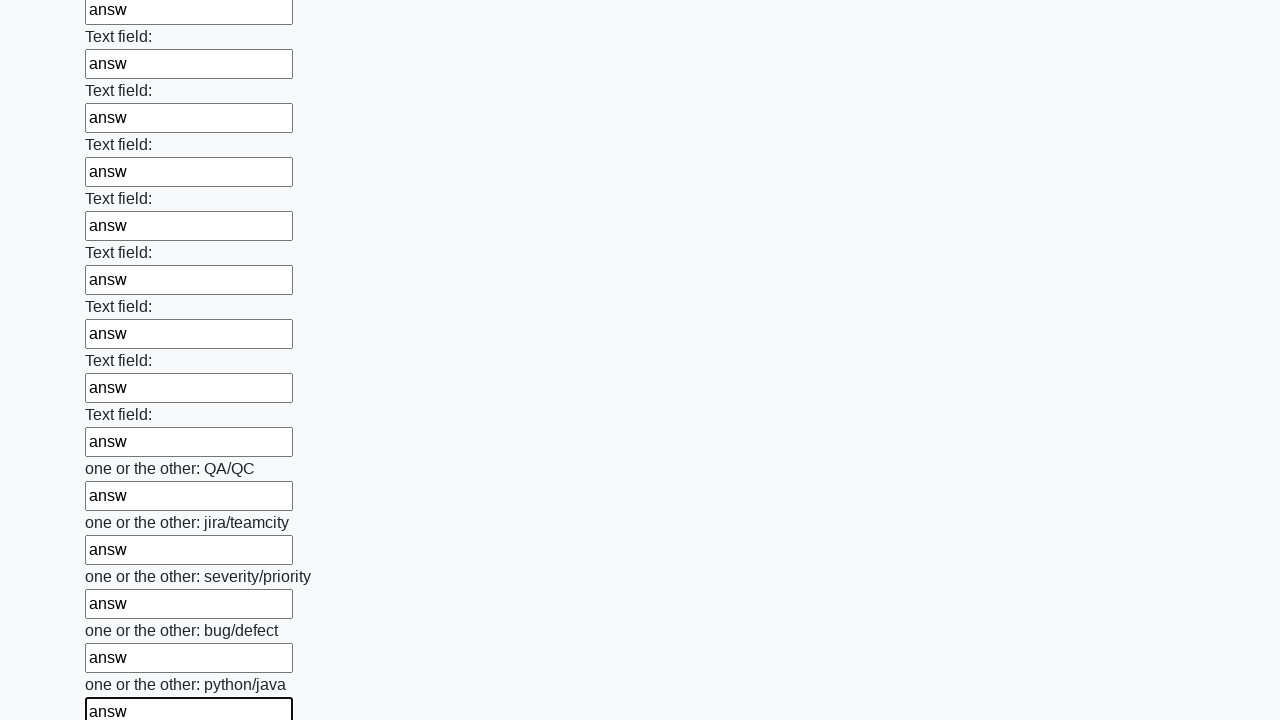

Filled text input field 93 of 100 with 'answ' on input[type="text"] >> nth=92
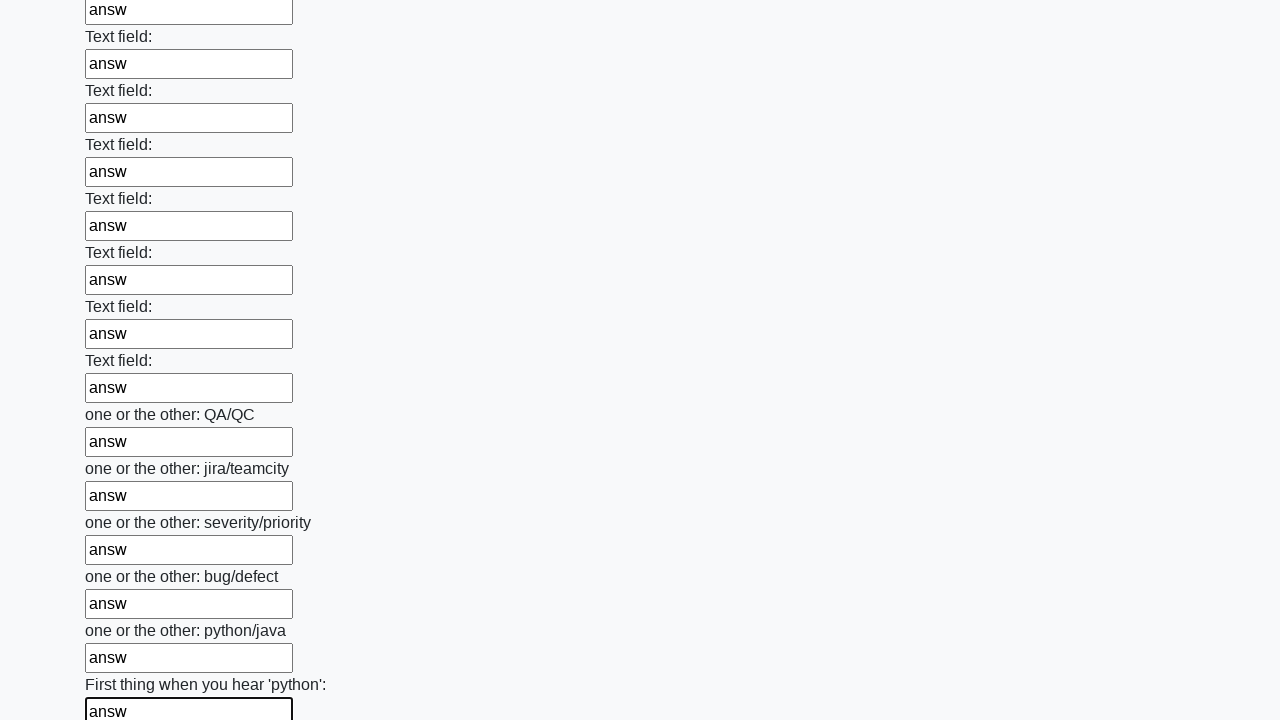

Filled text input field 94 of 100 with 'answ' on input[type="text"] >> nth=93
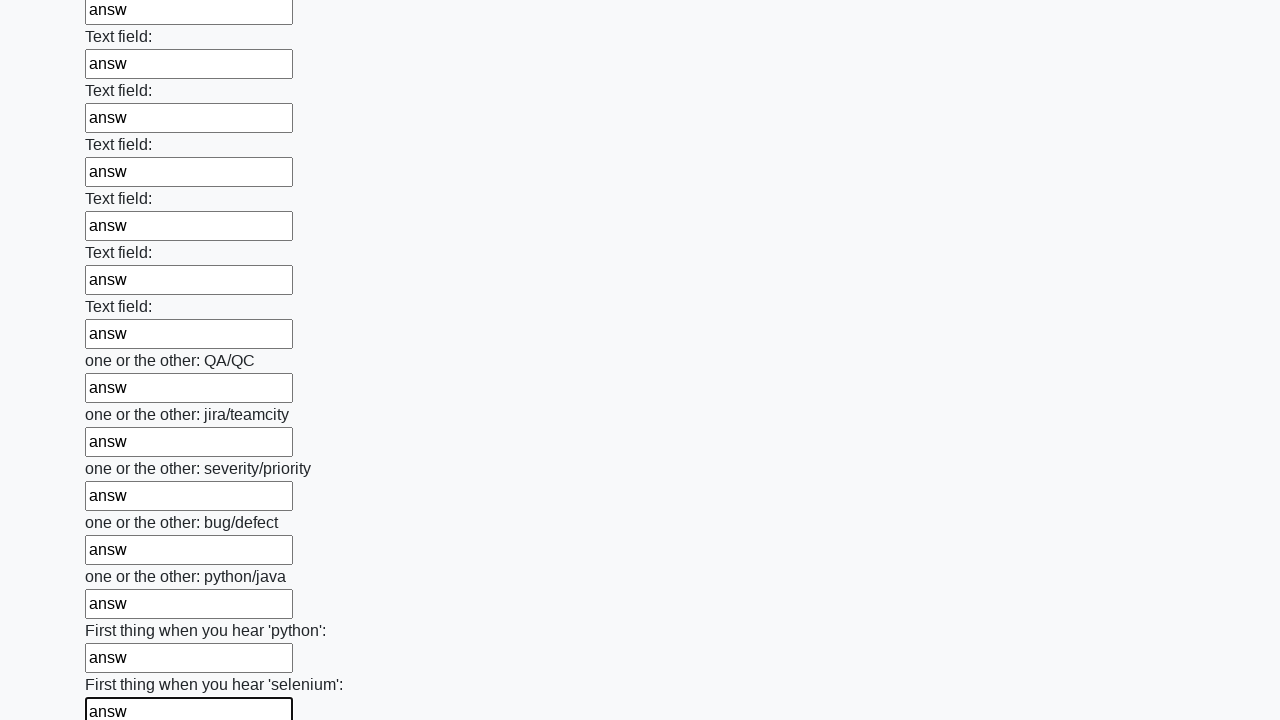

Filled text input field 95 of 100 with 'answ' on input[type="text"] >> nth=94
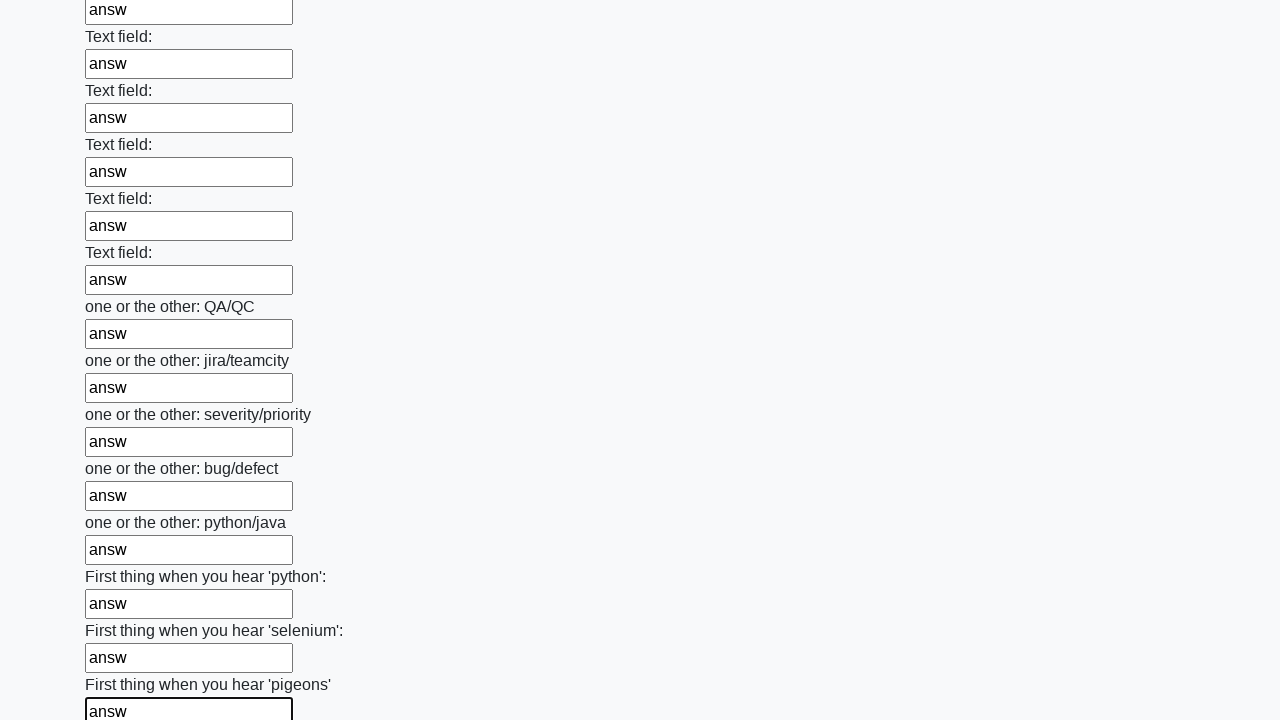

Filled text input field 96 of 100 with 'answ' on input[type="text"] >> nth=95
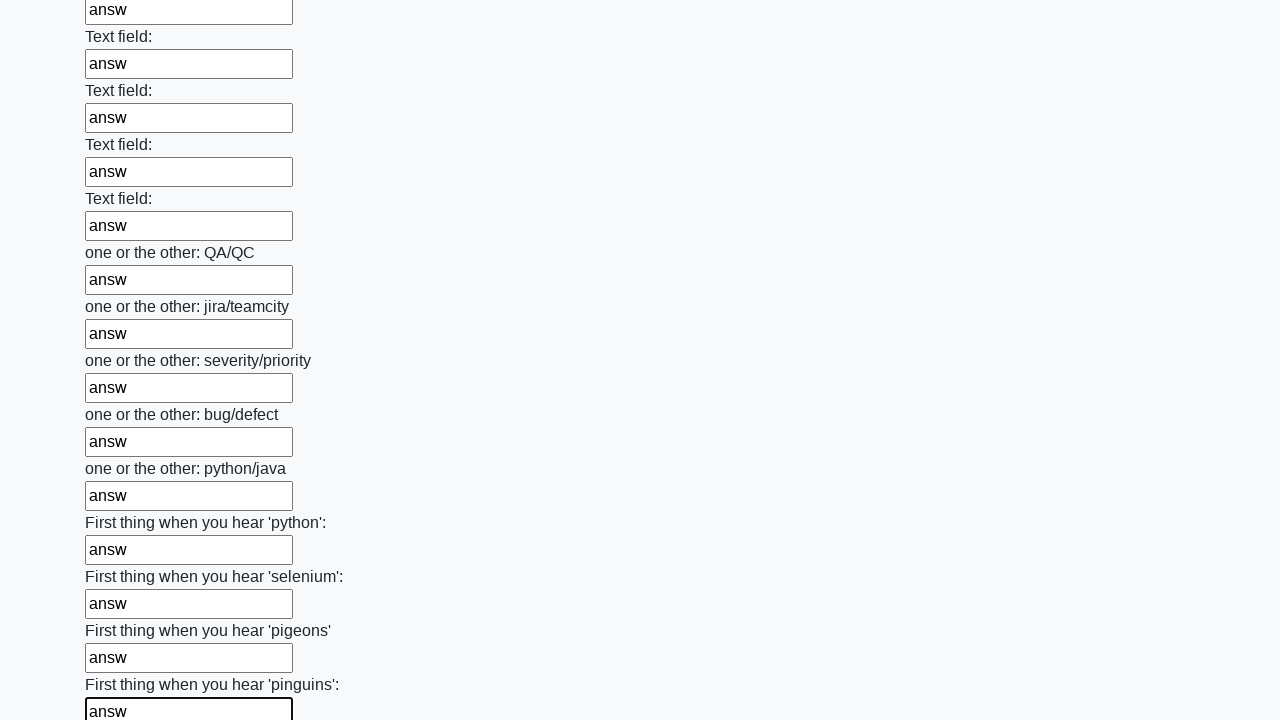

Filled text input field 97 of 100 with 'answ' on input[type="text"] >> nth=96
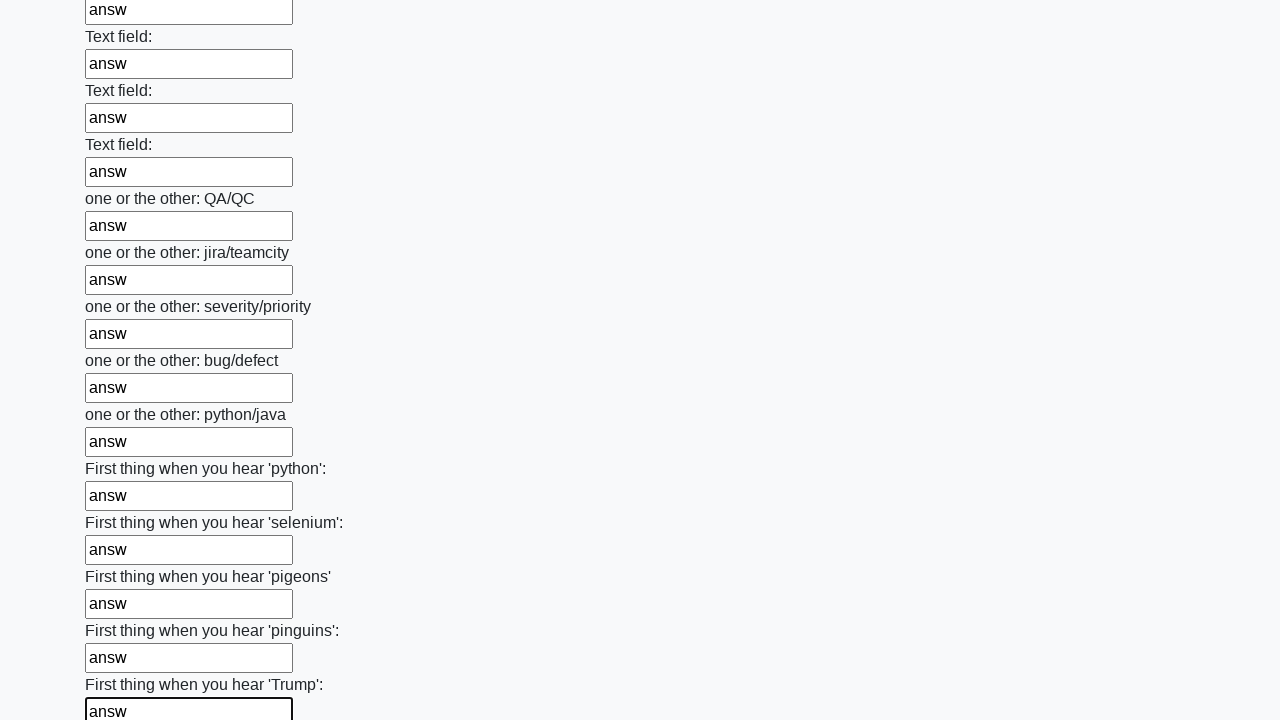

Filled text input field 98 of 100 with 'answ' on input[type="text"] >> nth=97
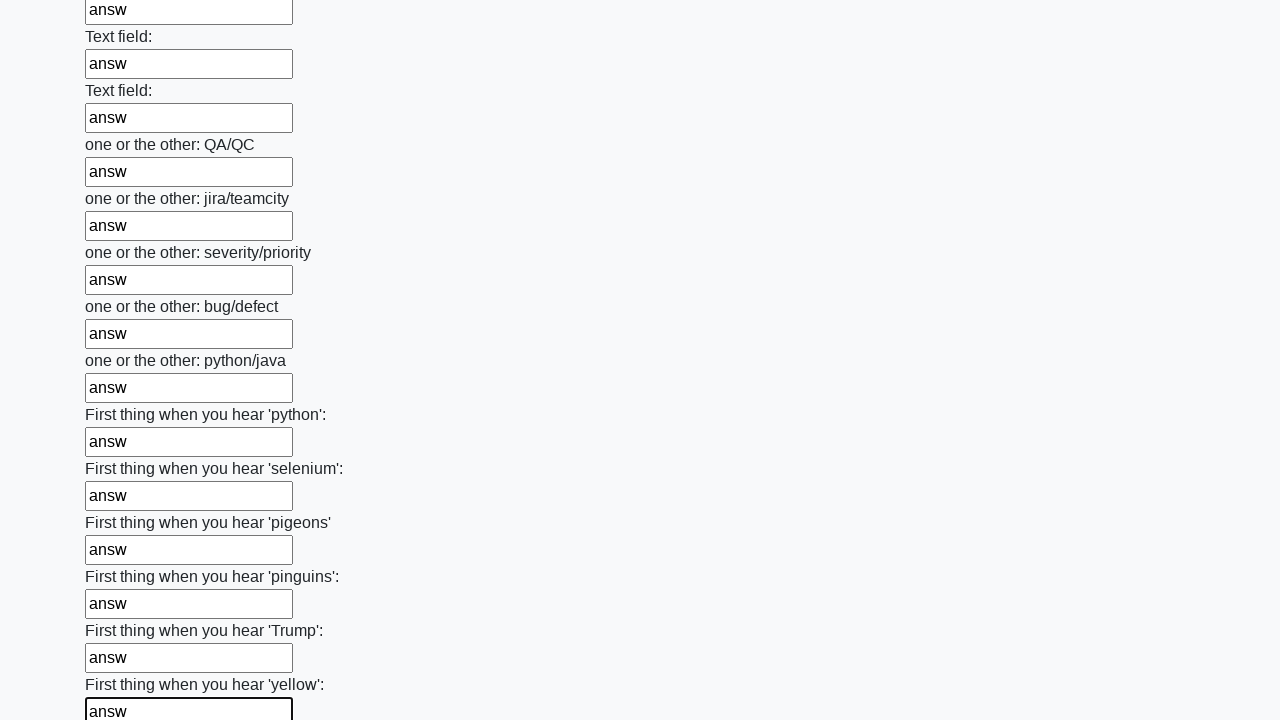

Filled text input field 99 of 100 with 'answ' on input[type="text"] >> nth=98
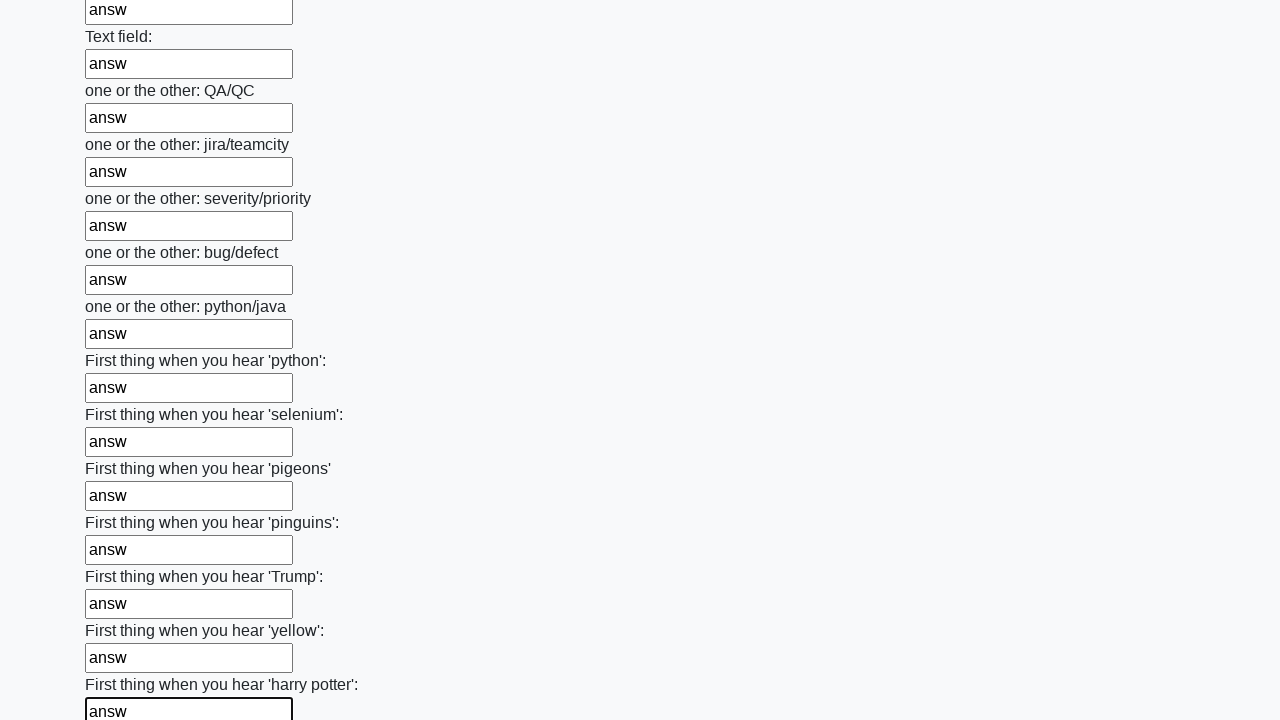

Filled text input field 100 of 100 with 'answ' on input[type="text"] >> nth=99
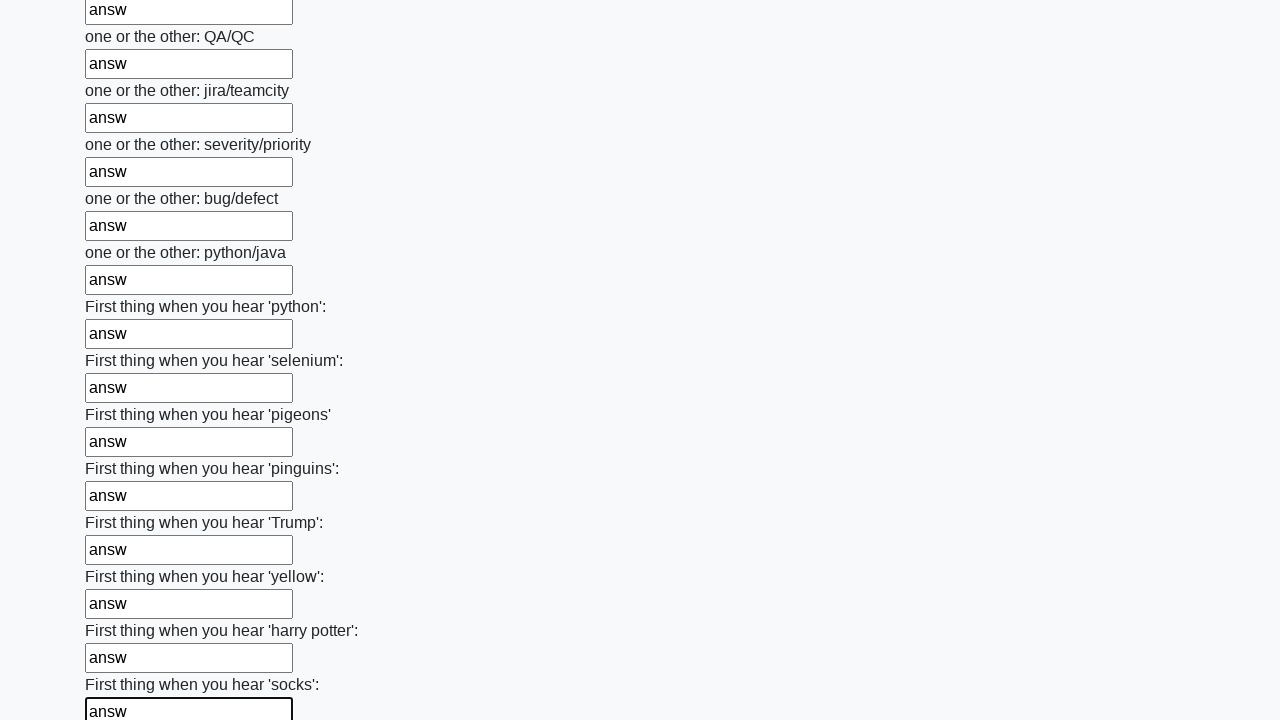

Clicked submit button to submit the form at (123, 611) on .btn-default
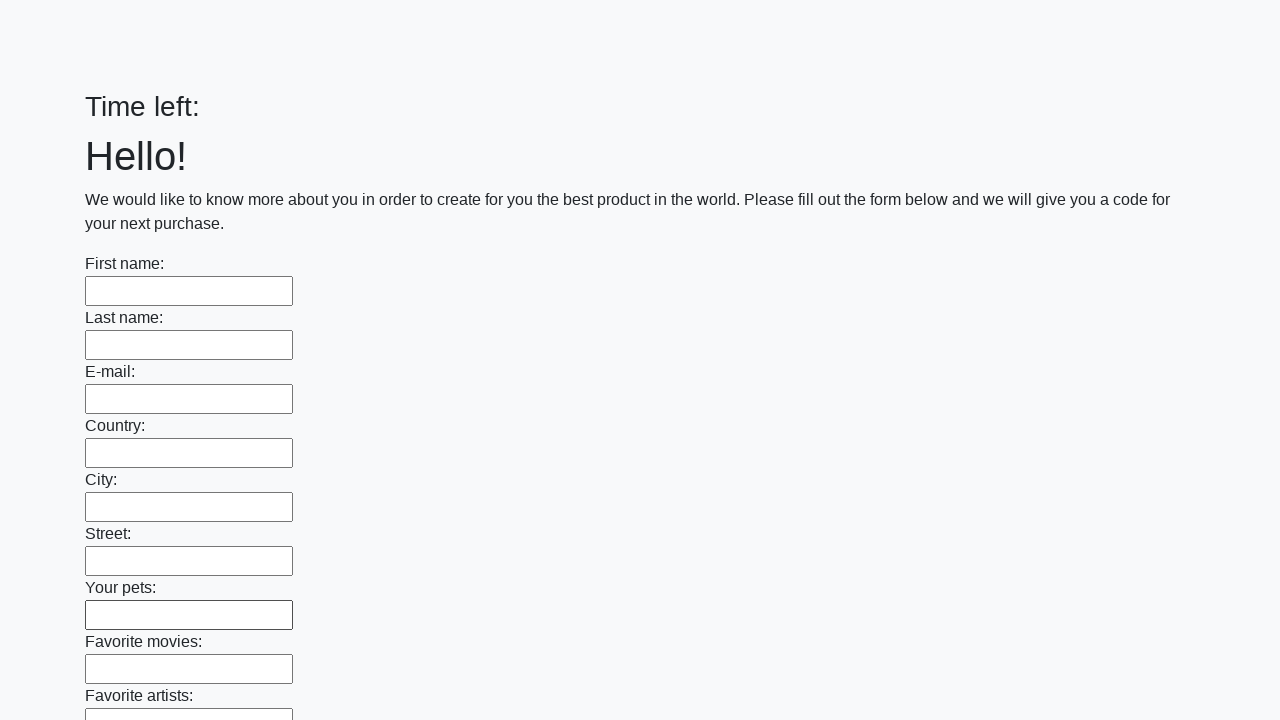

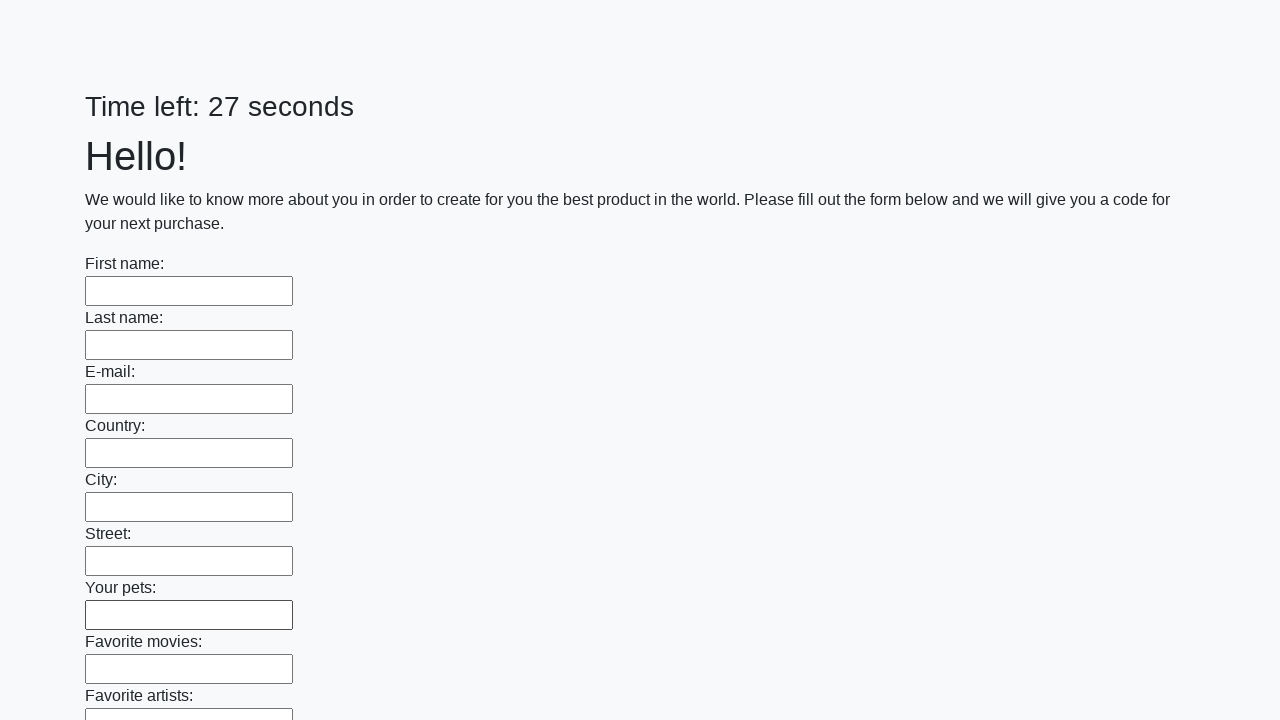